Tests dropdown/select functionality on a registration form by selecting a value from the Skills dropdown and validating the selection, then iterating through all available options to verify specific values exist.

Starting URL: http://demo.automationtesting.in/Register.html

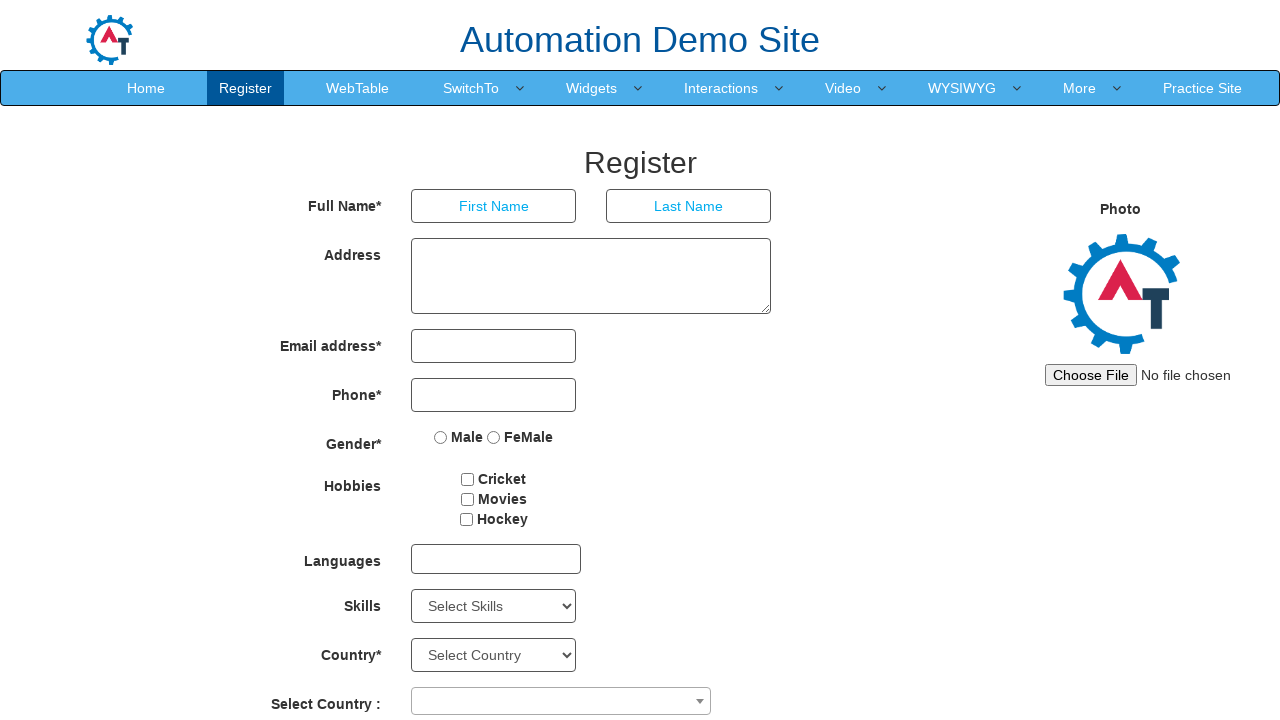

Waited for Skills dropdown to be available
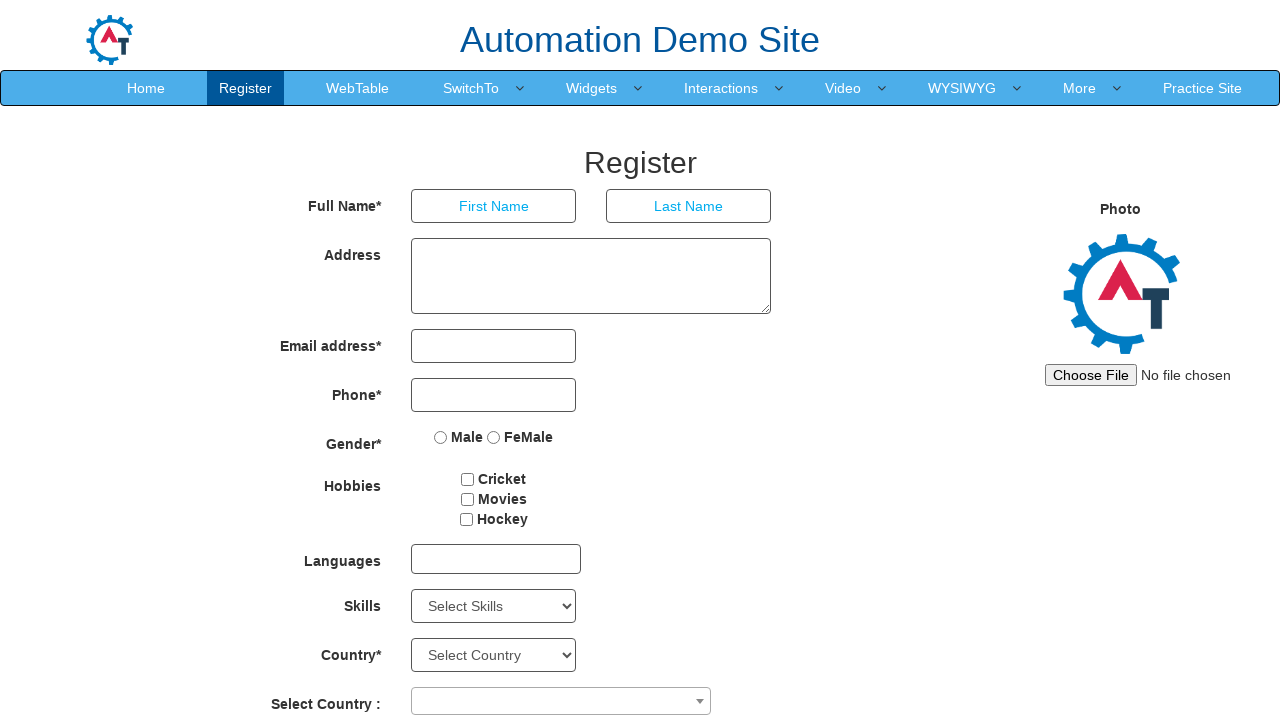

Selected 'Android' from Skills dropdown on select#Skills
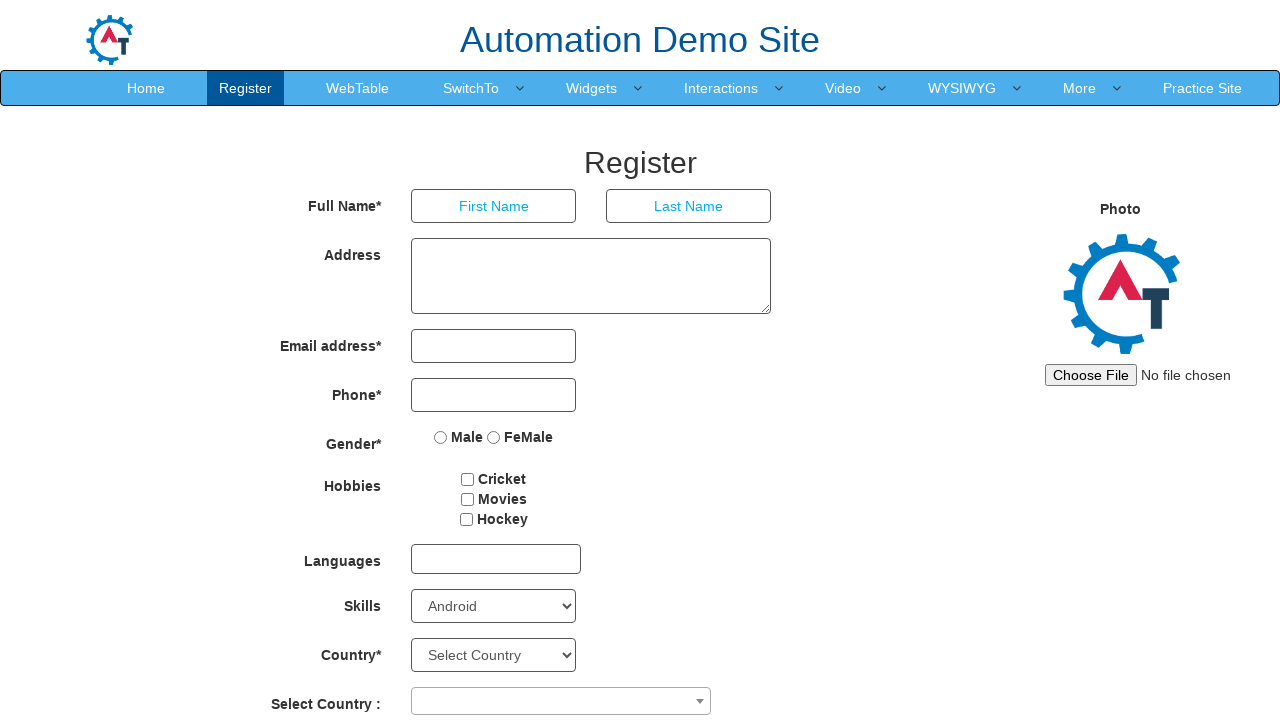

Verified selected dropdown value: Android
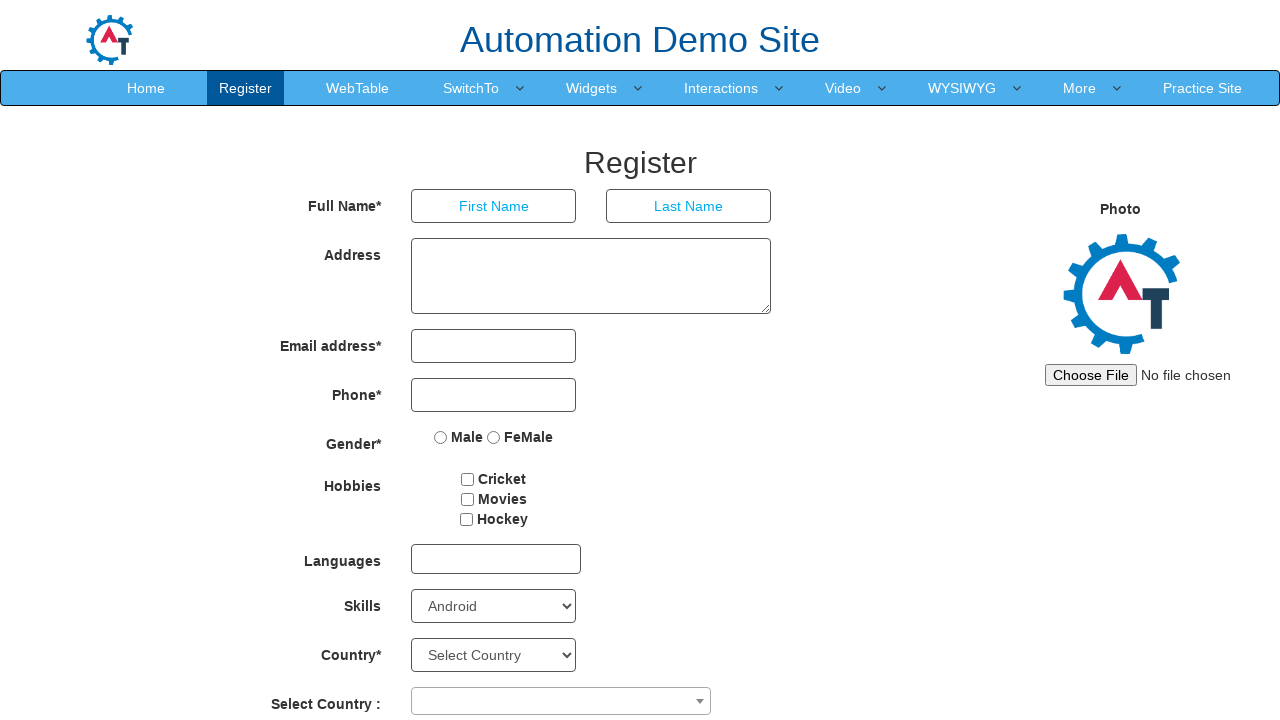

Retrieved all dropdown options: 78 total
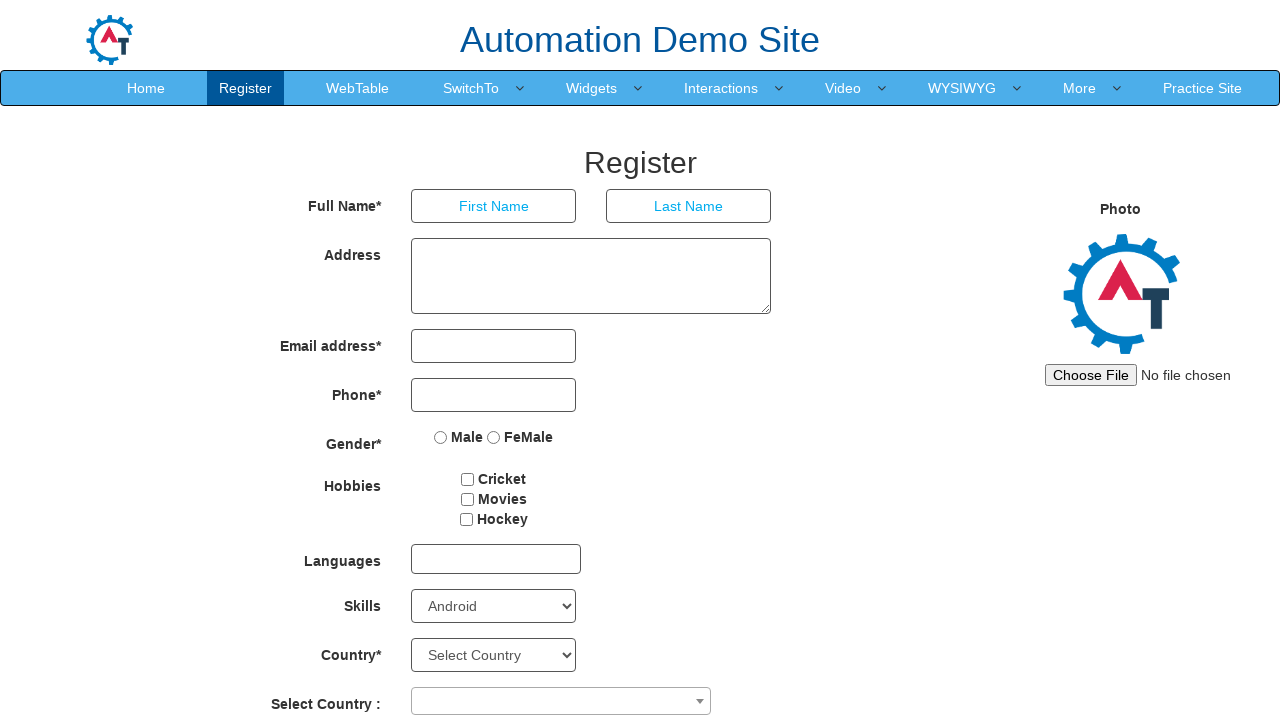

Collected option text #1: Select Skills
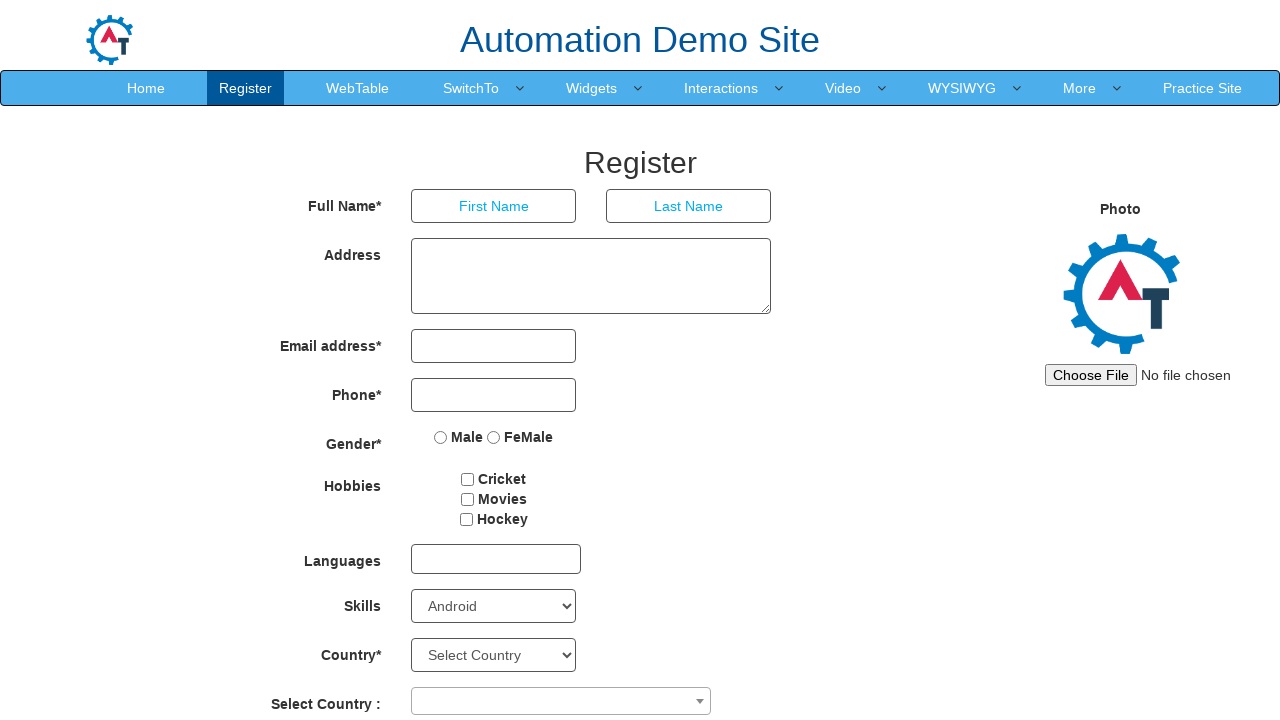

Collected option text #2: Adobe InDesign
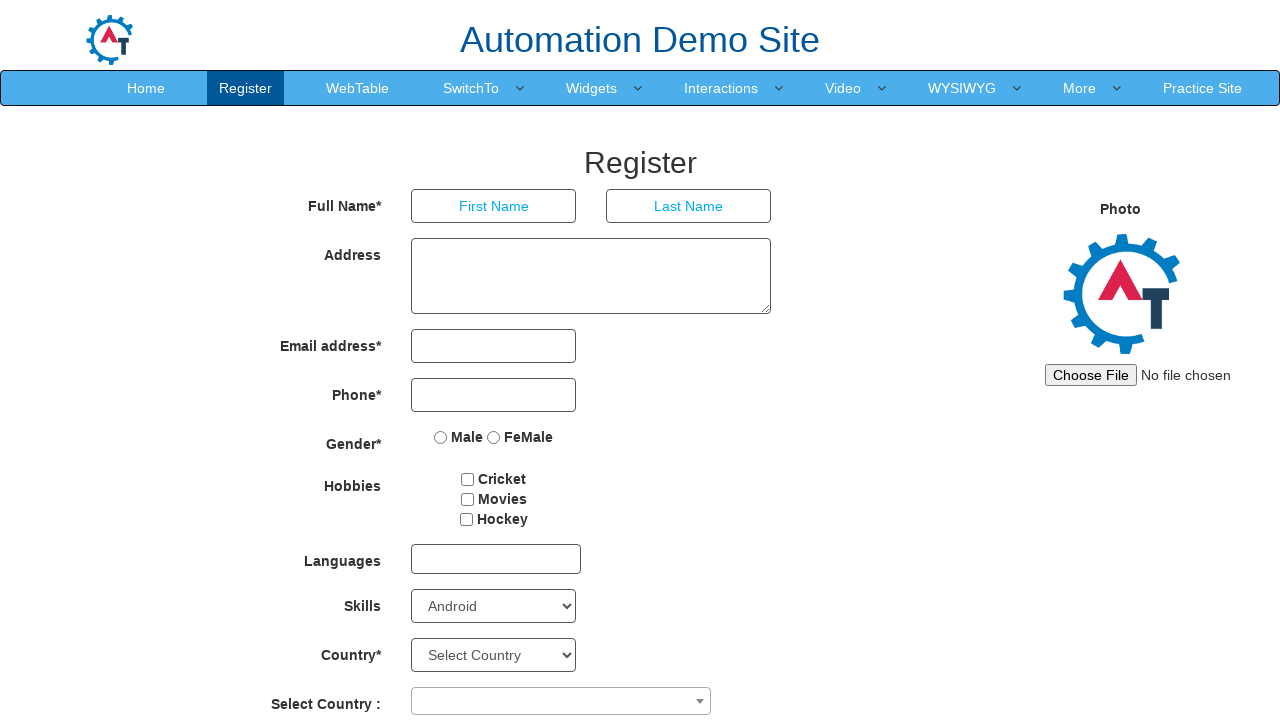

Collected option text #3: Adobe Photoshop
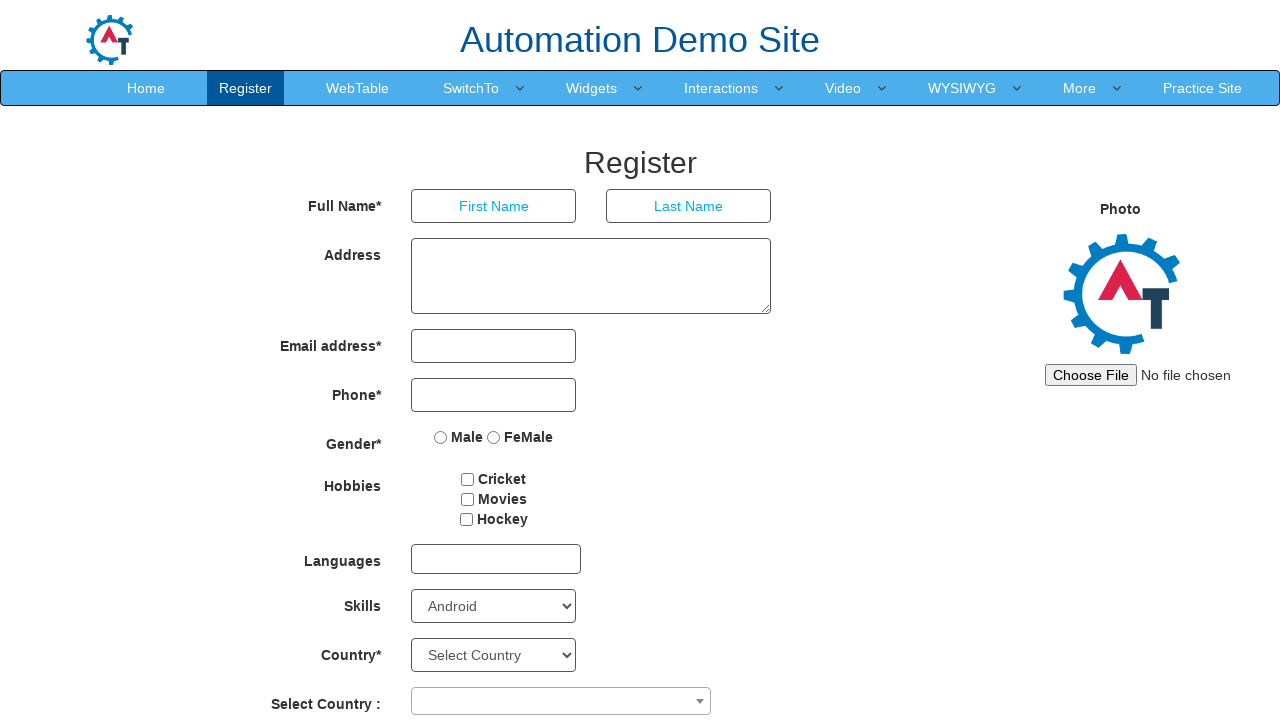

Collected option text #4: Analytics
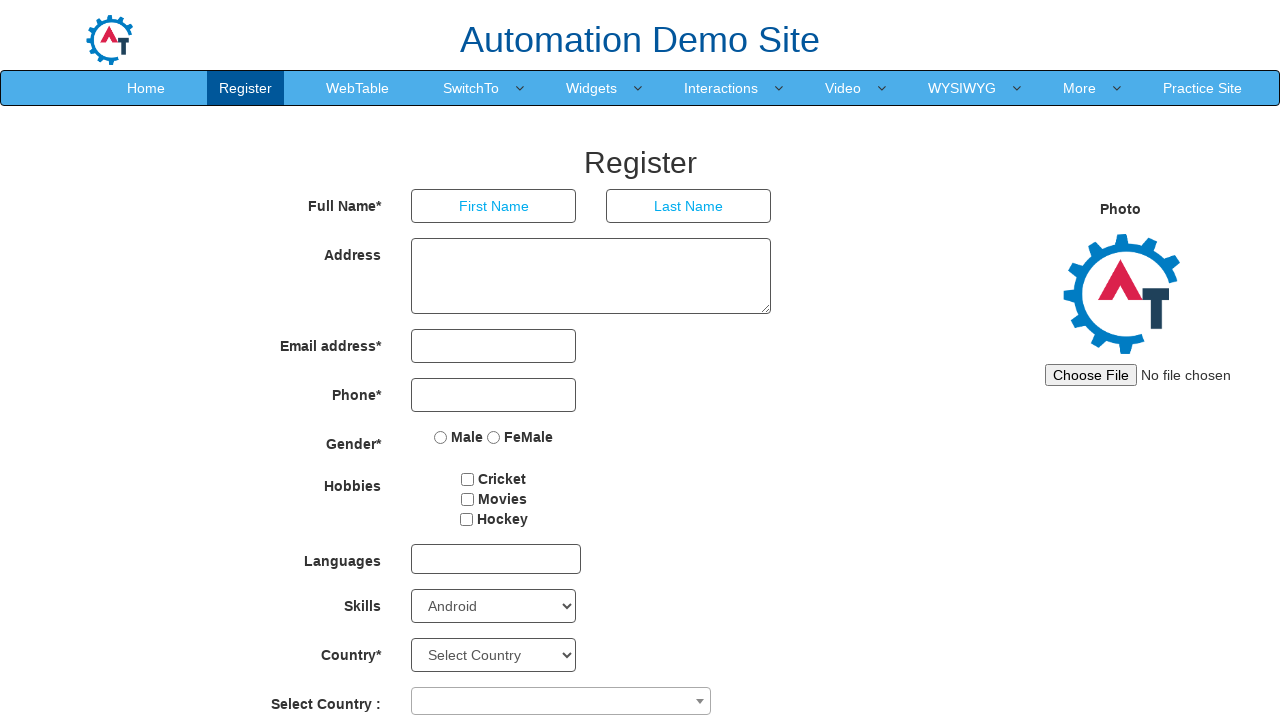

Collected option text #5: Android
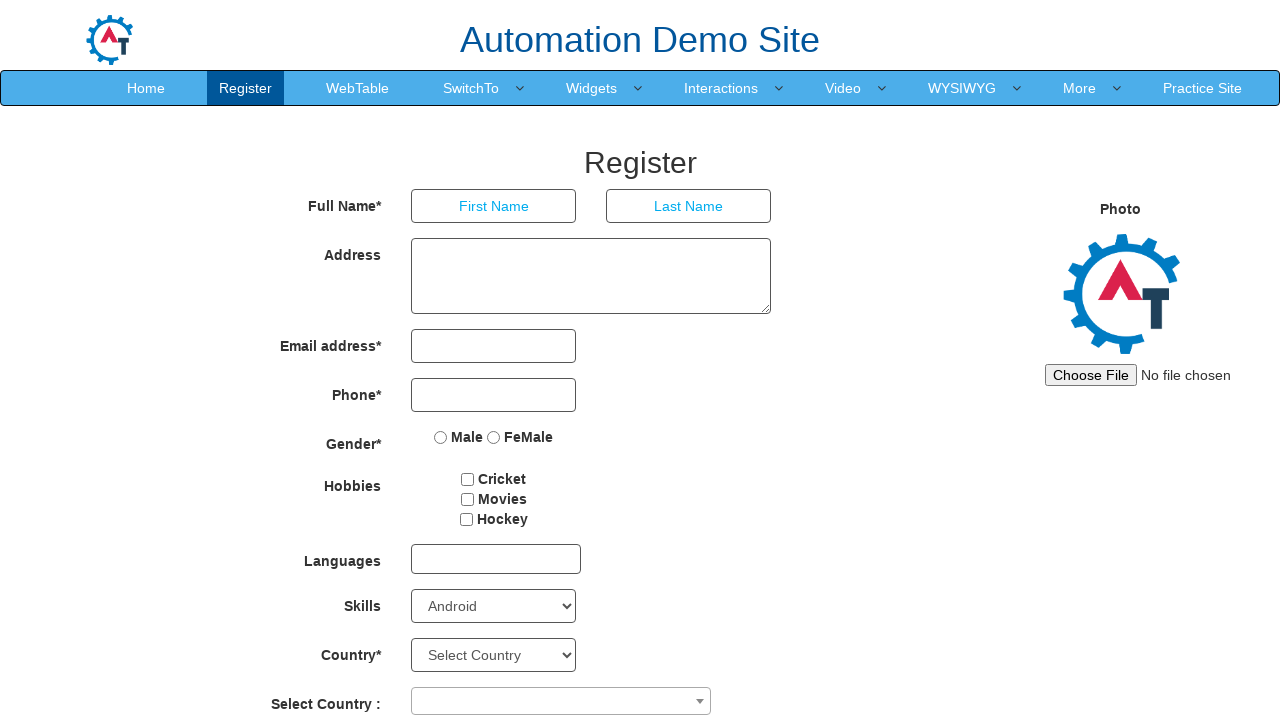

Collected option text #6: APIs
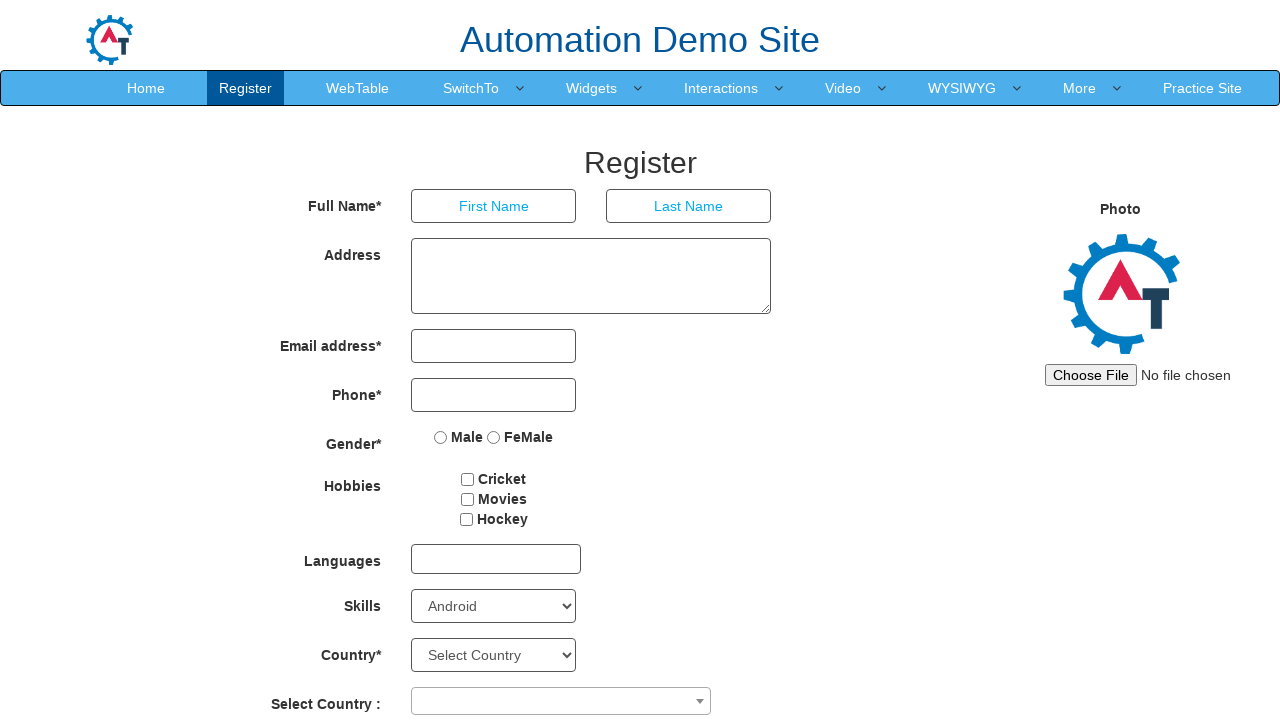

Collected option text #7: Art Design
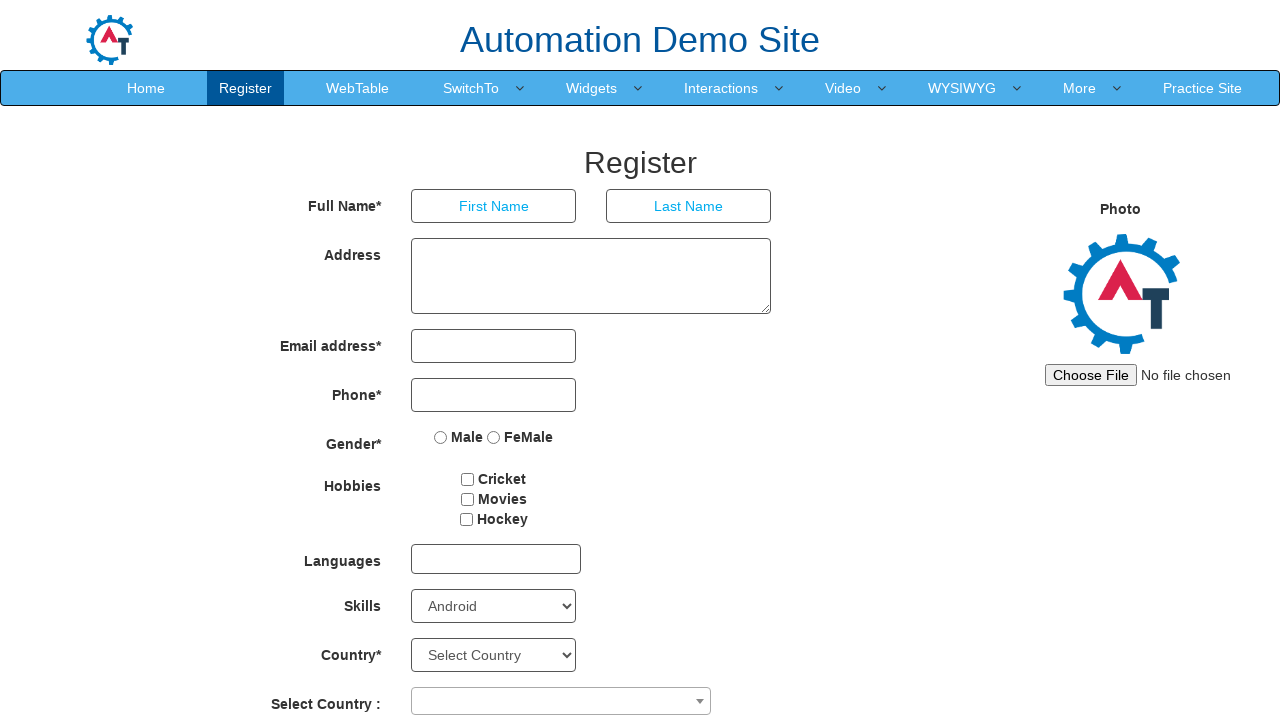

Collected option text #8: AutoCAD
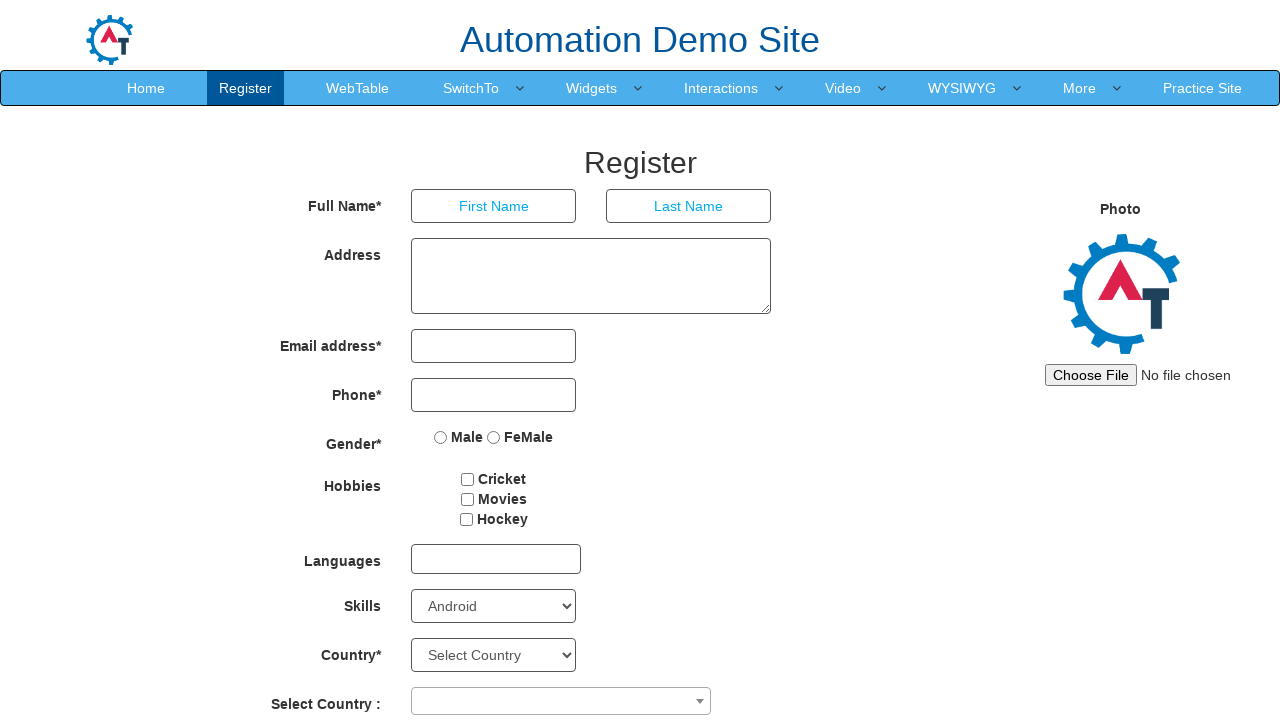

Collected option text #9: Backup Management
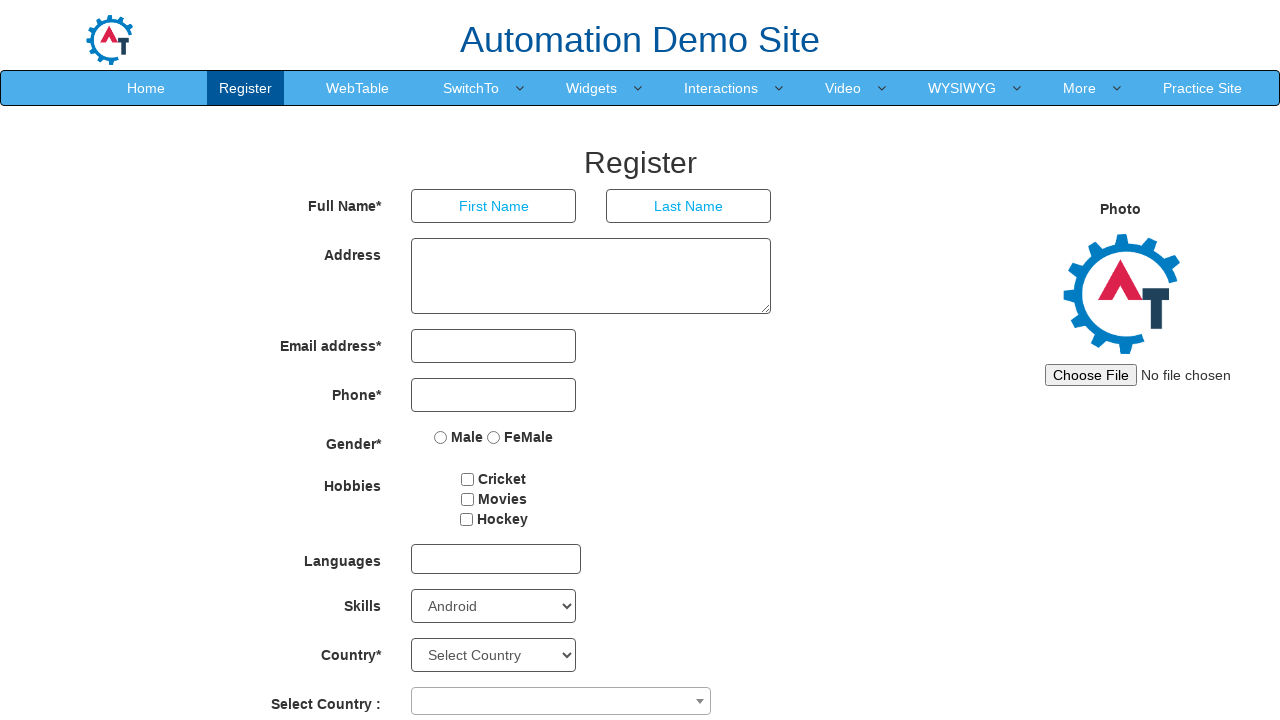

Collected option text #10: C
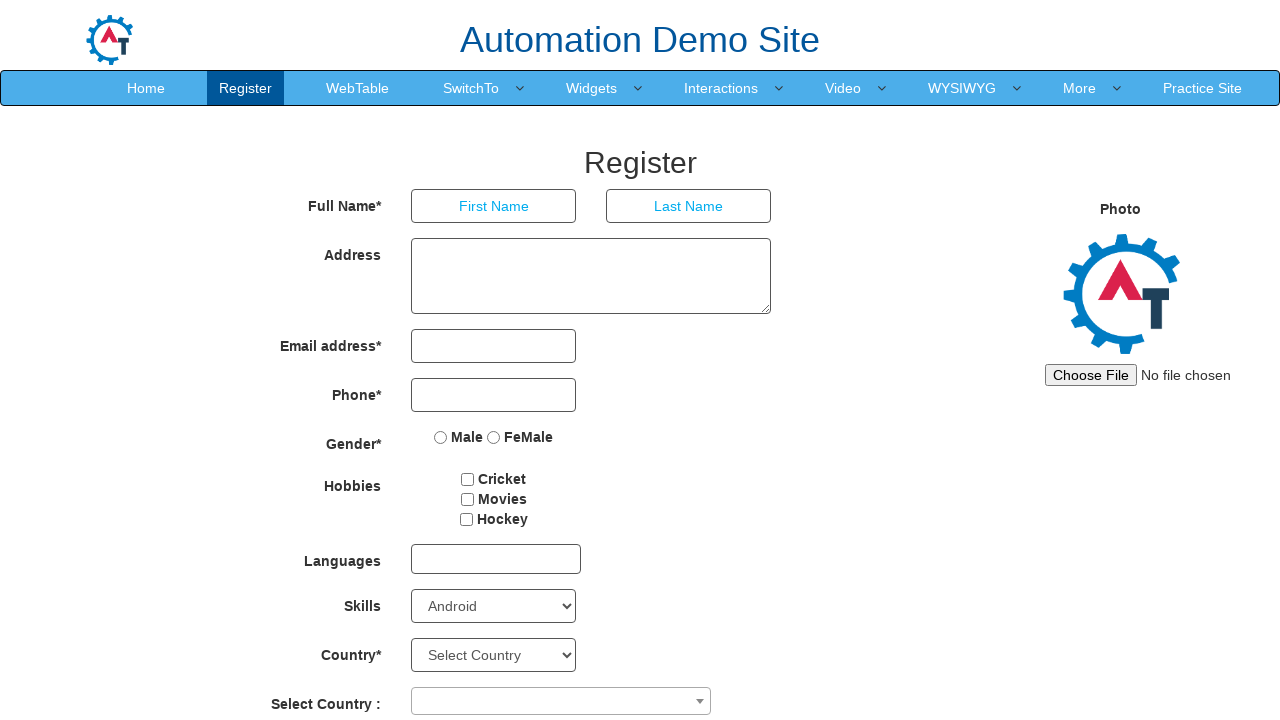

Collected option text #11: C++
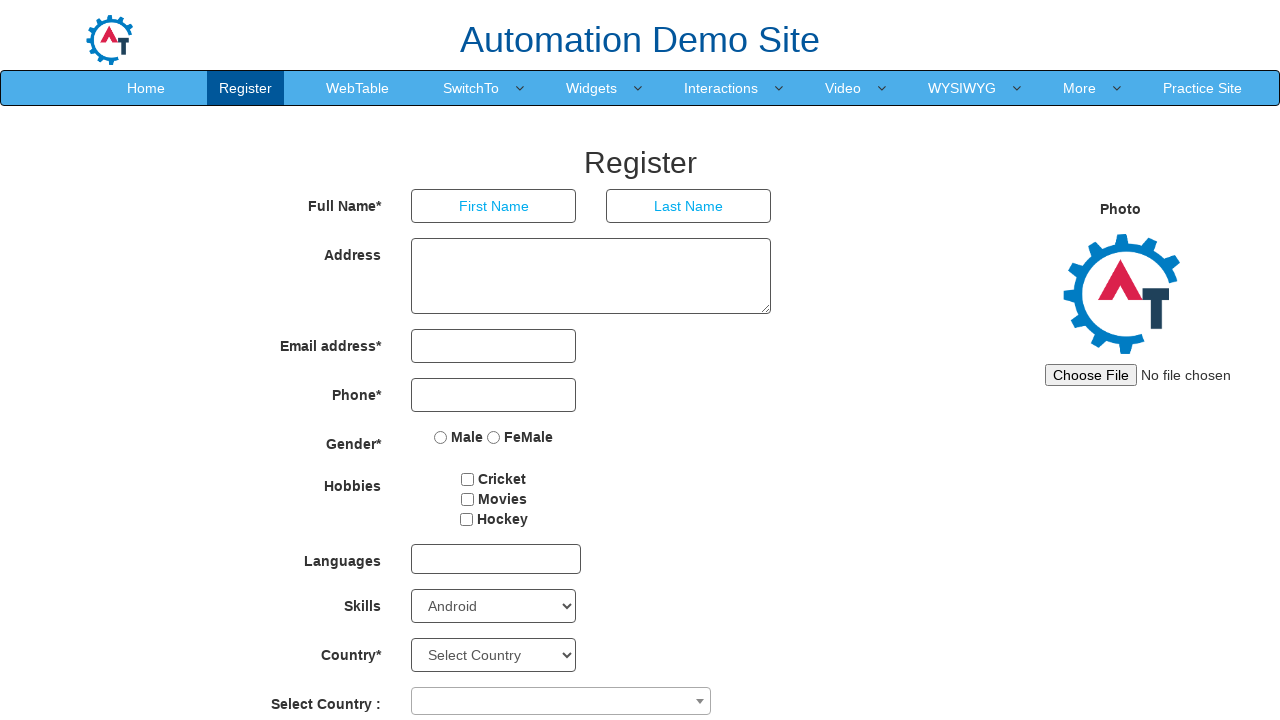

Collected option text #12: Certifications
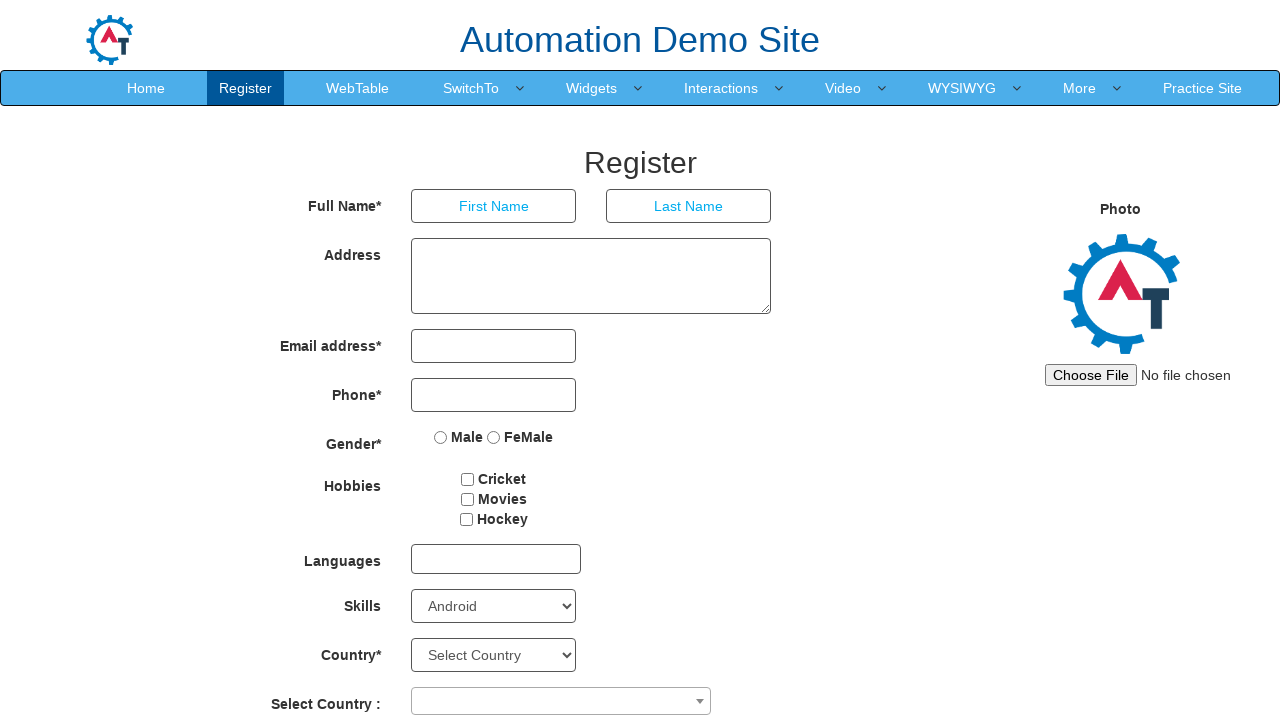

Collected option text #13: Client Server
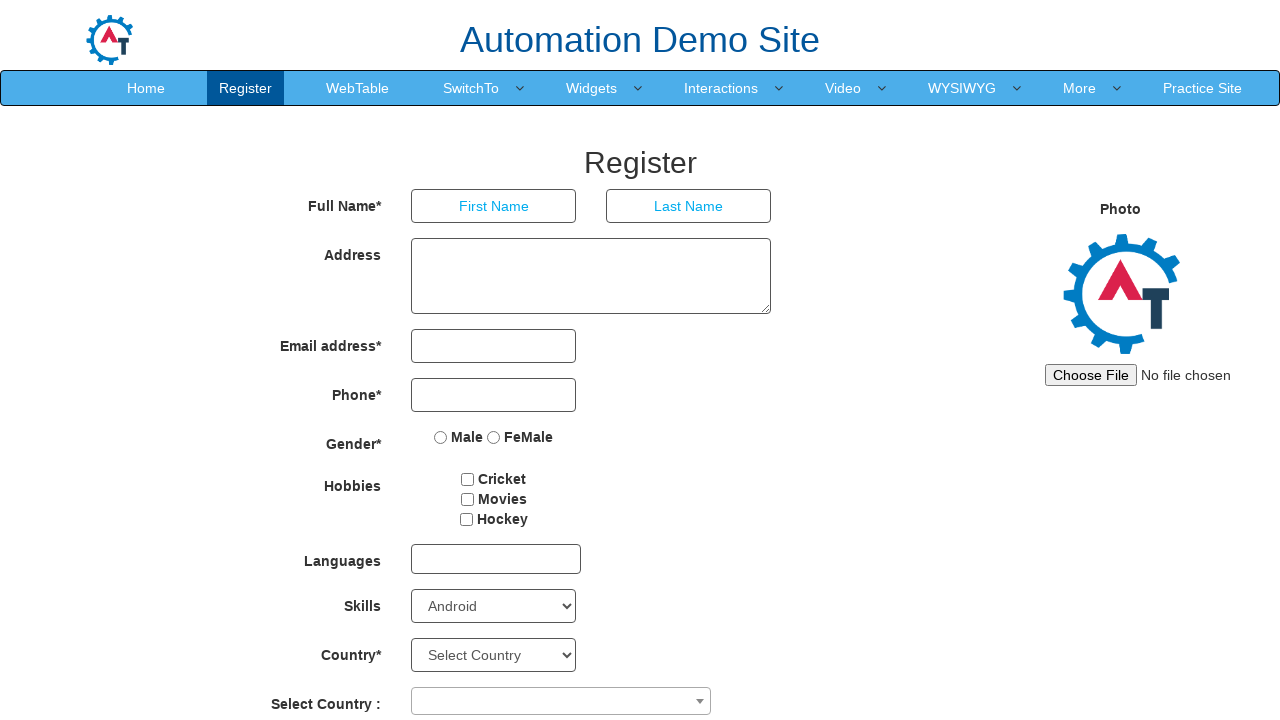

Collected option text #14: Client Support
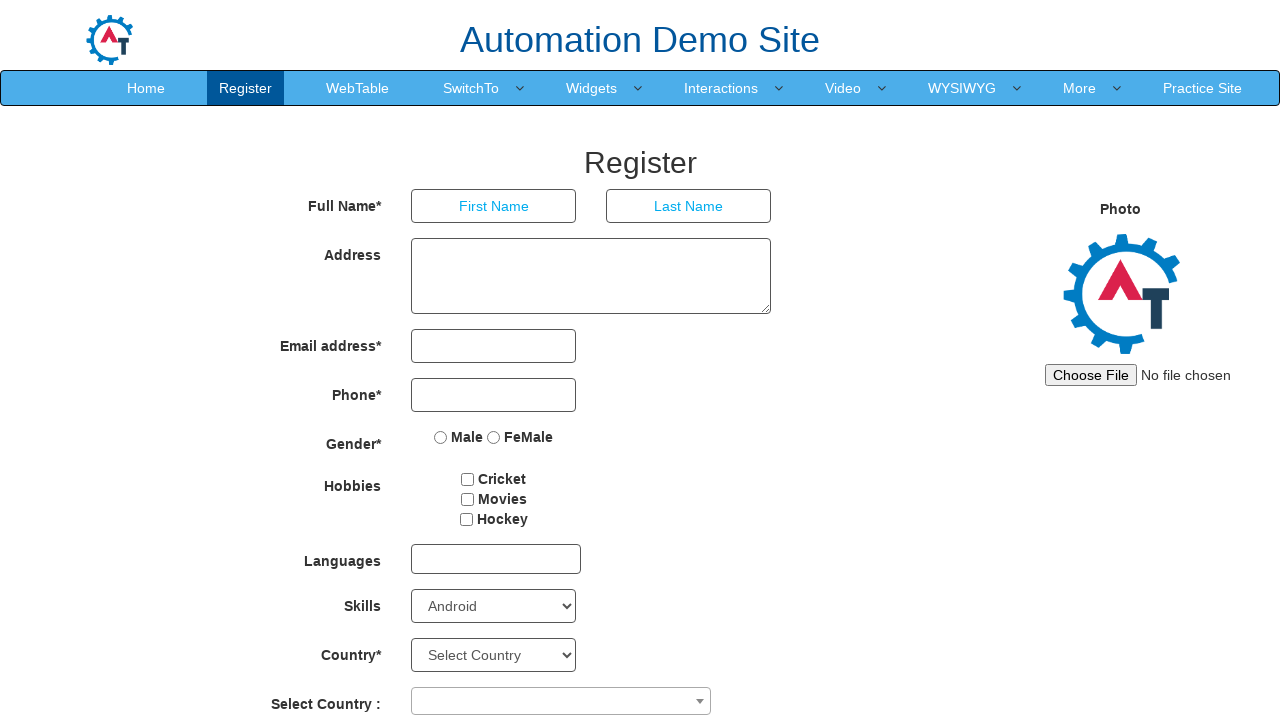

Collected option text #15: Configuration
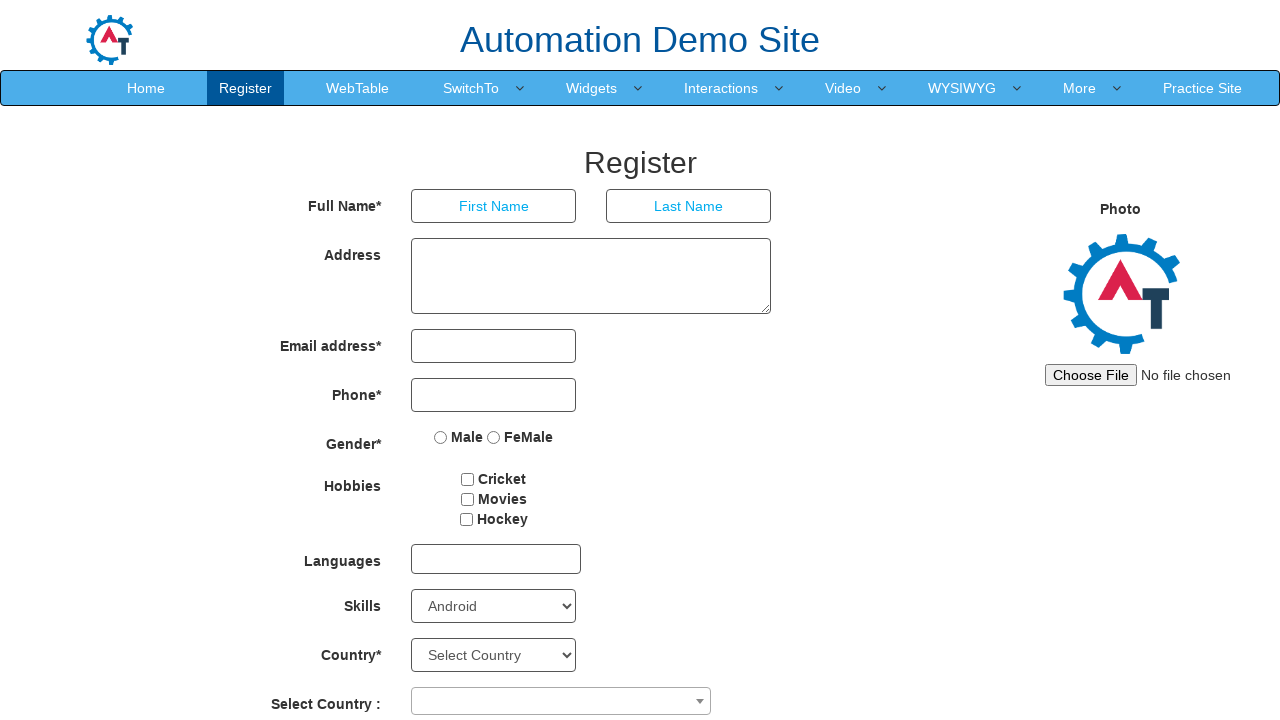

Collected option text #16: Content Managment
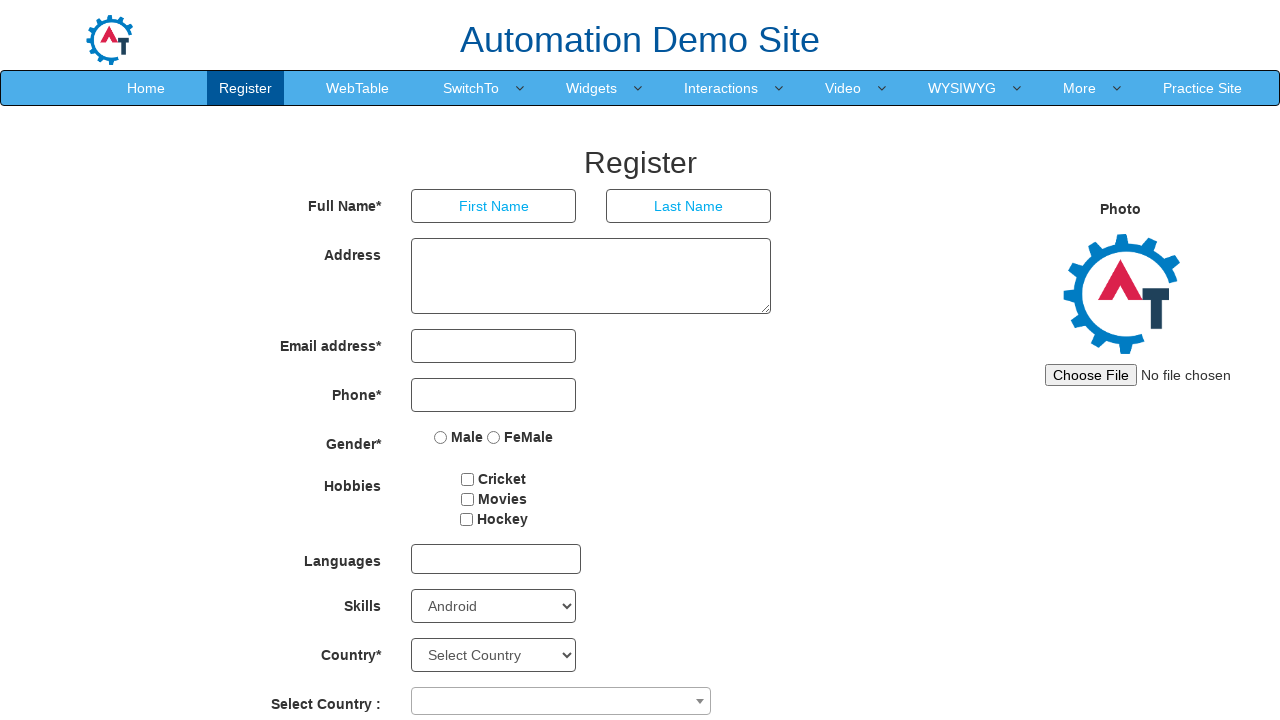

Collected option text #17: Content Management Systems (CMS)
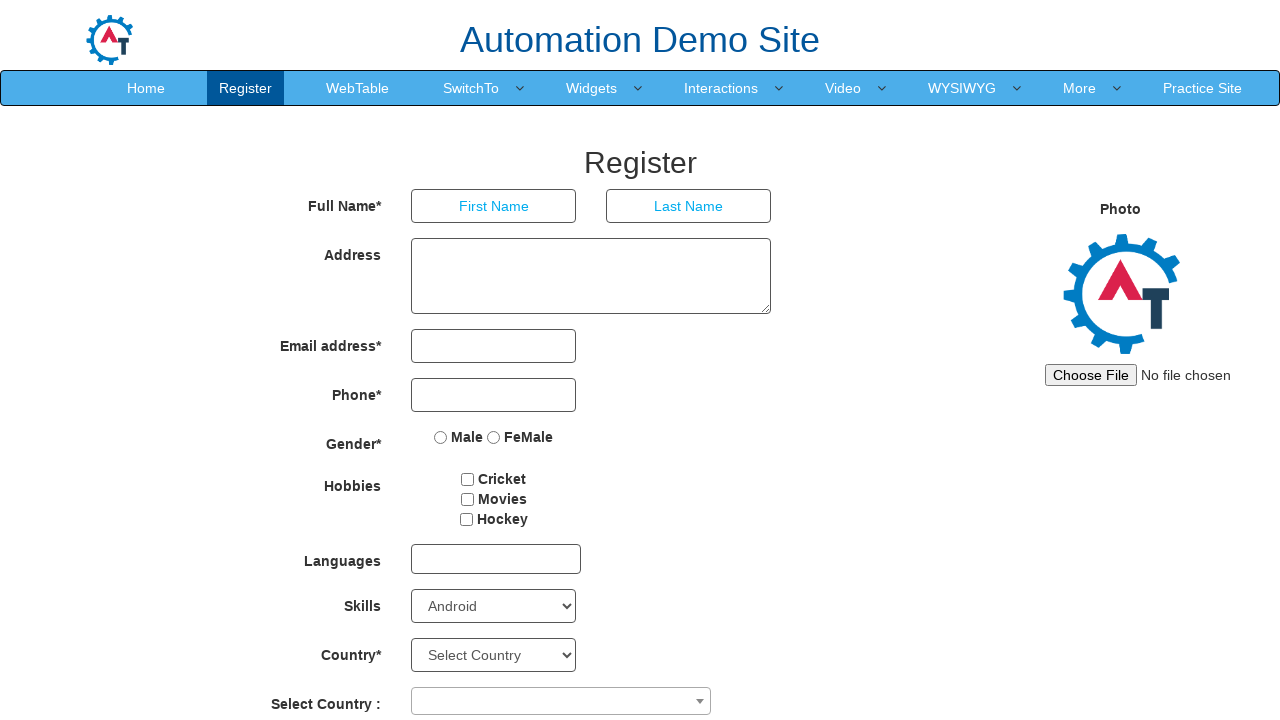

Collected option text #18: Corel Draw
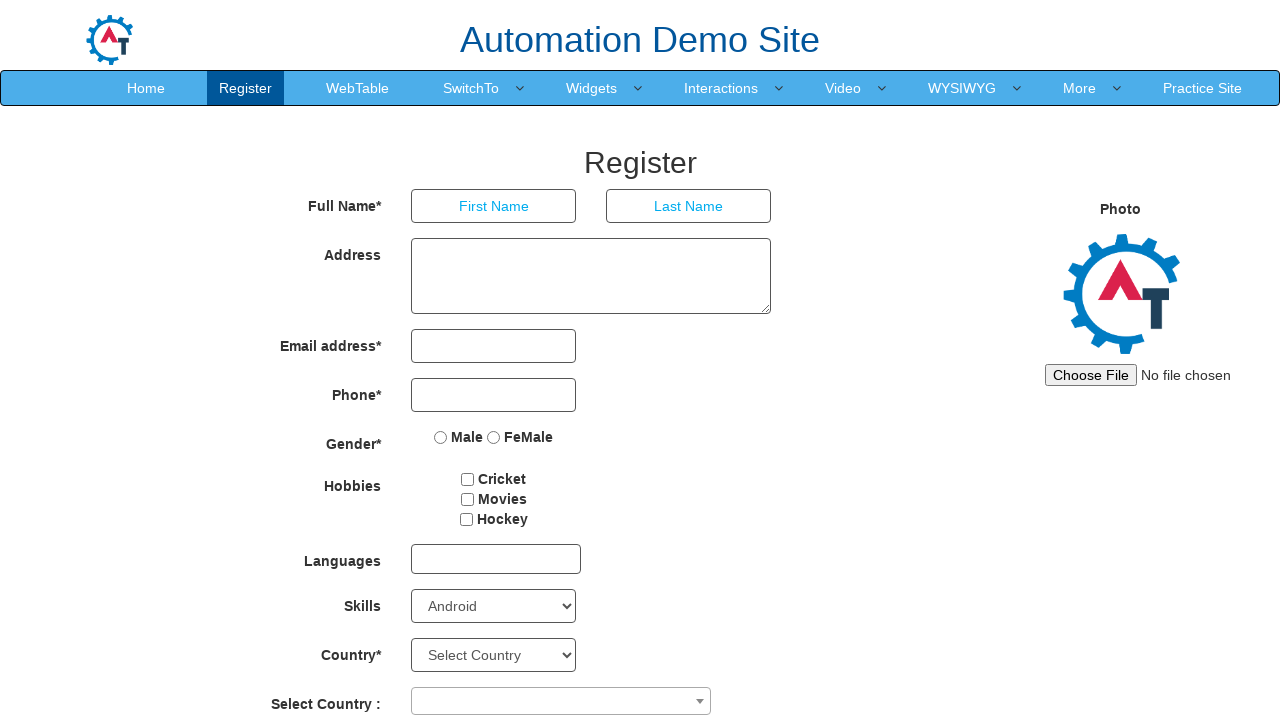

Collected option text #19: Corel Word Perfect
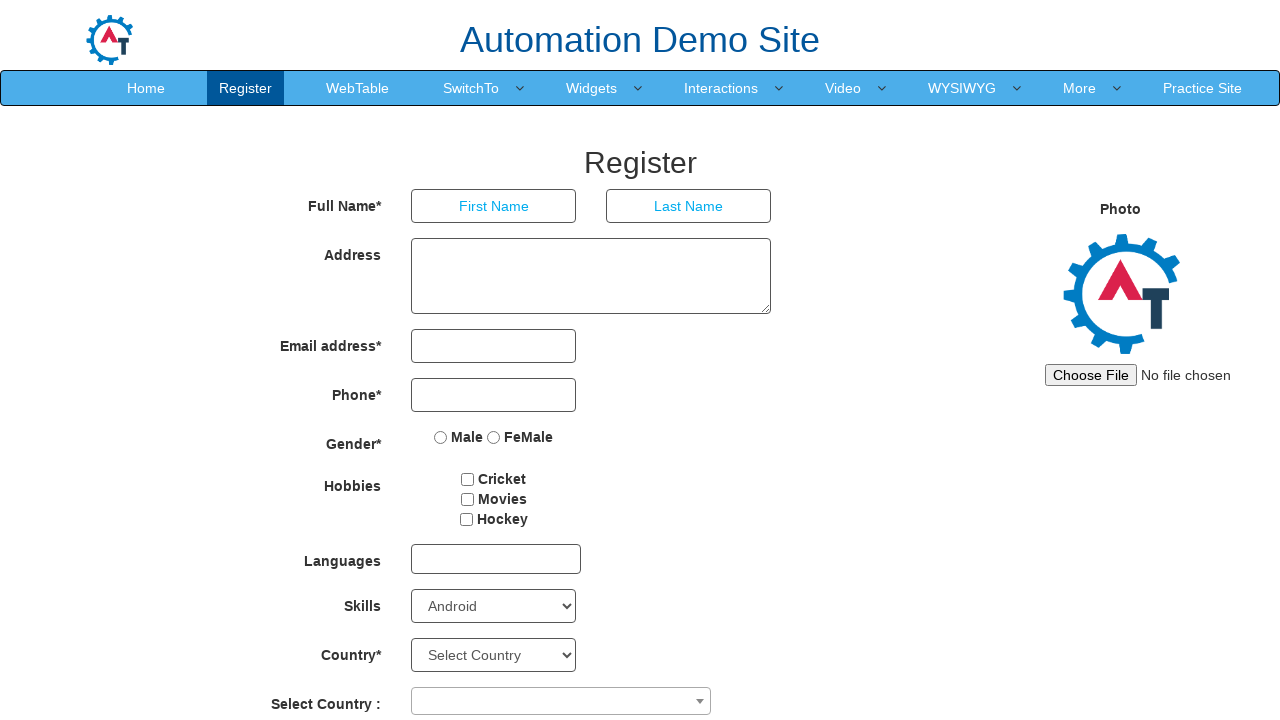

Collected option text #20: CSS
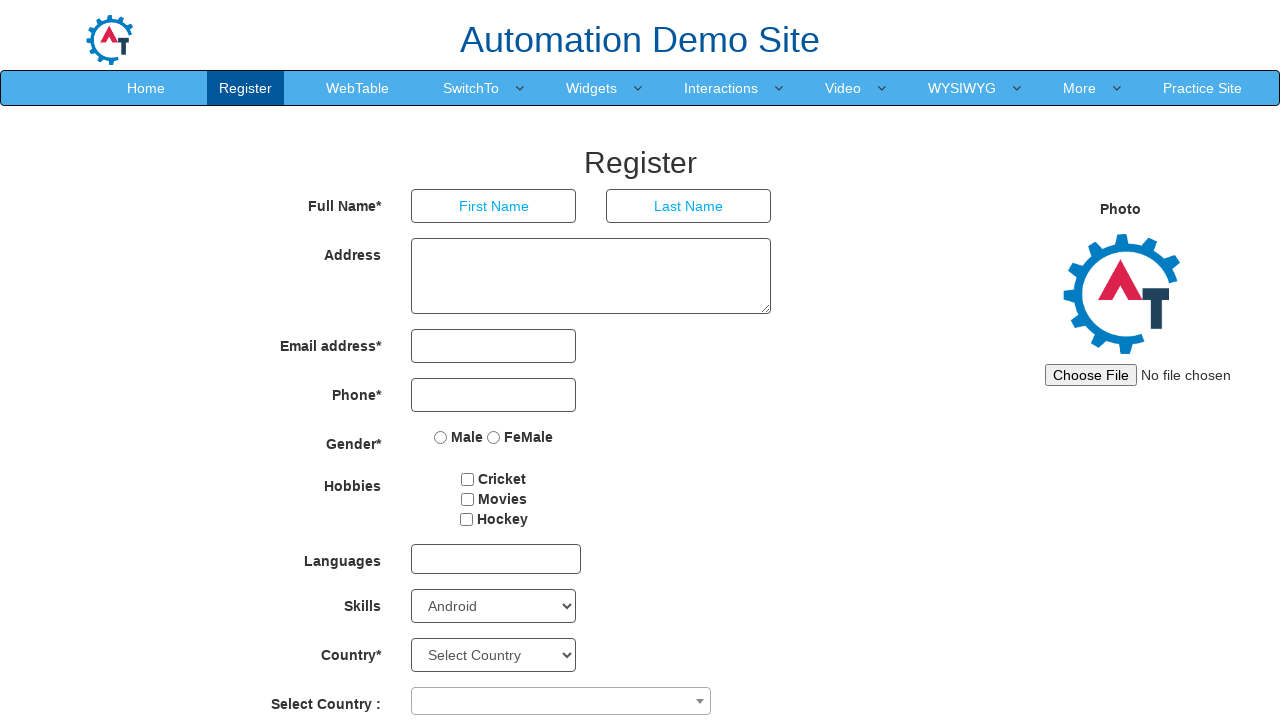

Collected option text #21: Data Analytics
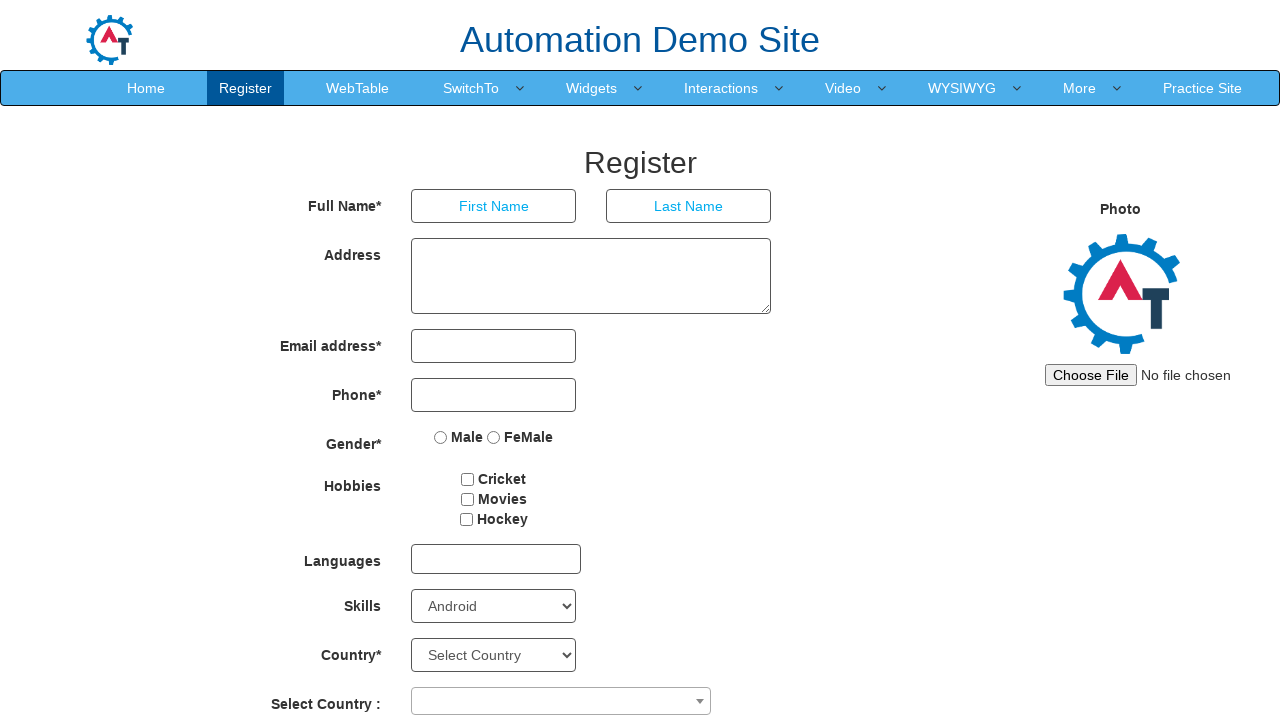

Collected option text #22: Desktop Publishing
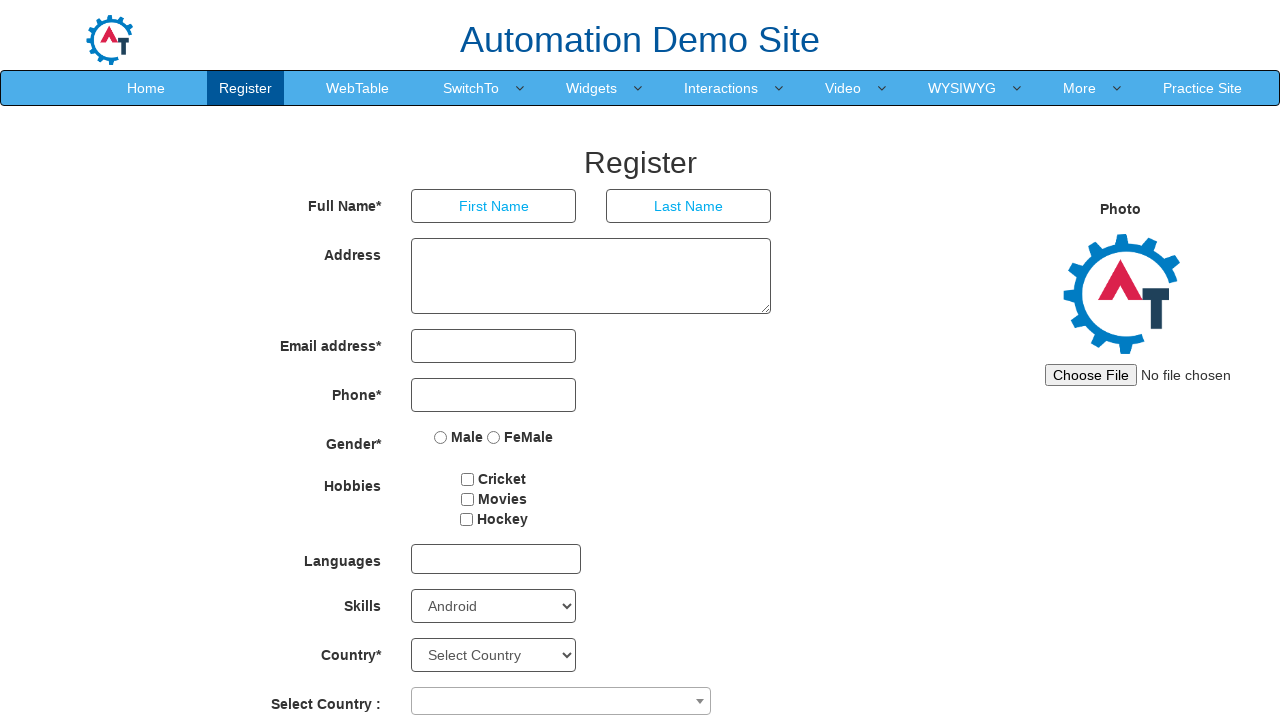

Collected option text #23: Design
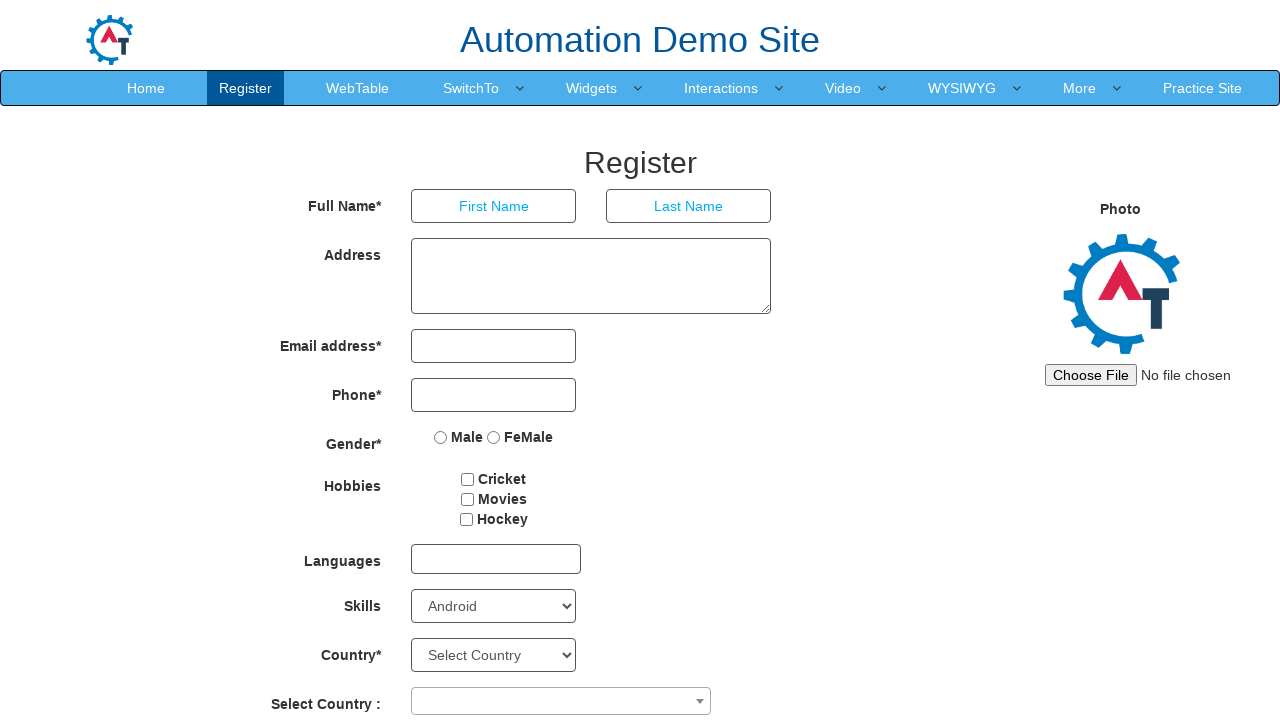

Collected option text #24: Diagnostics
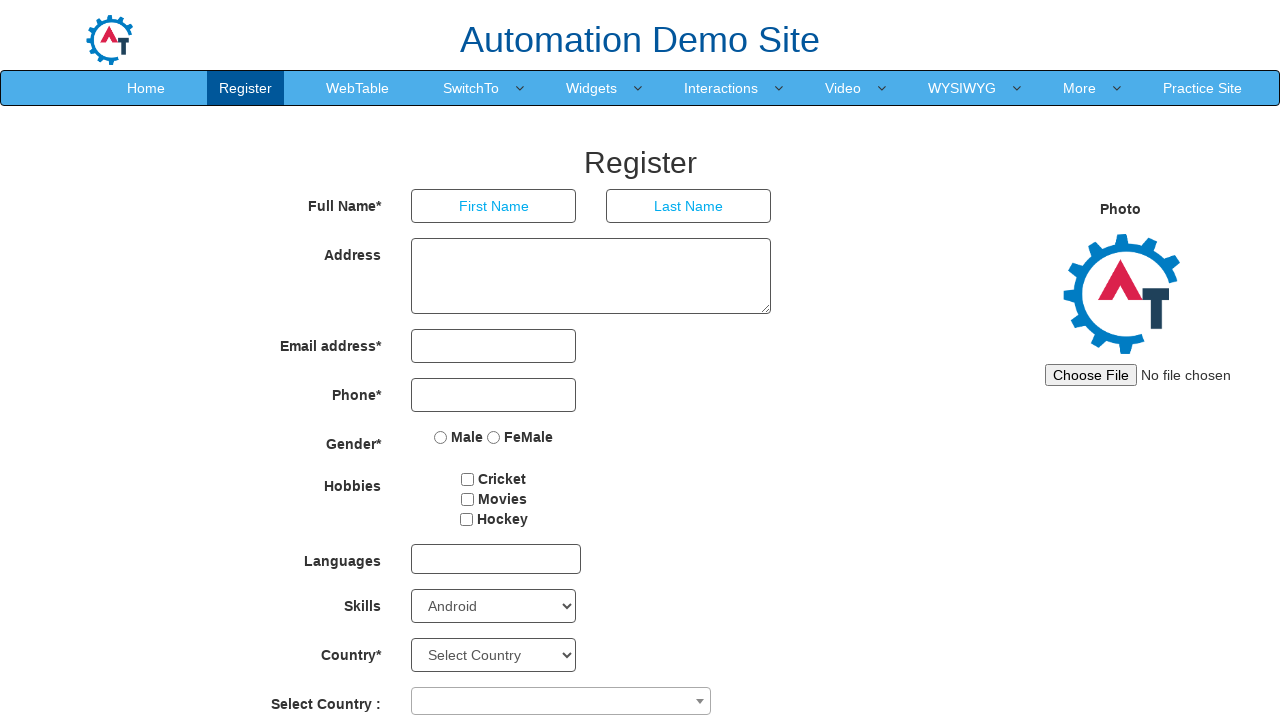

Collected option text #25: Documentation
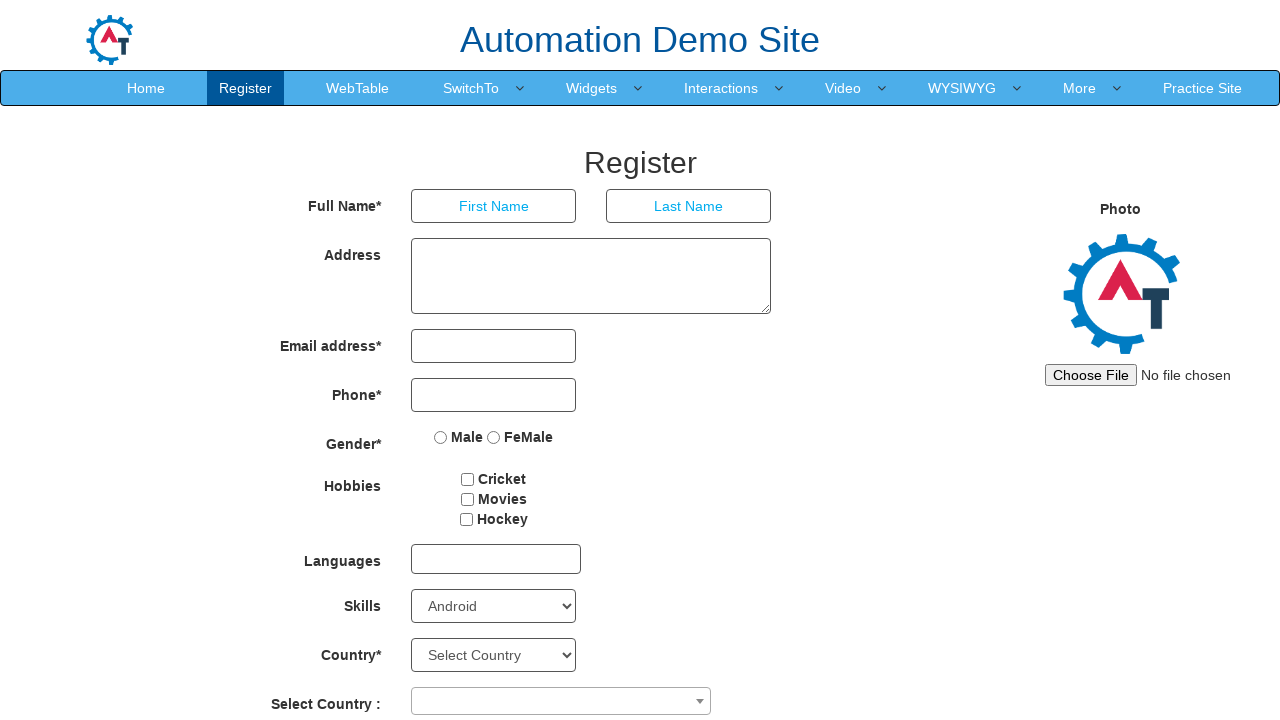

Collected option text #26: End User Support
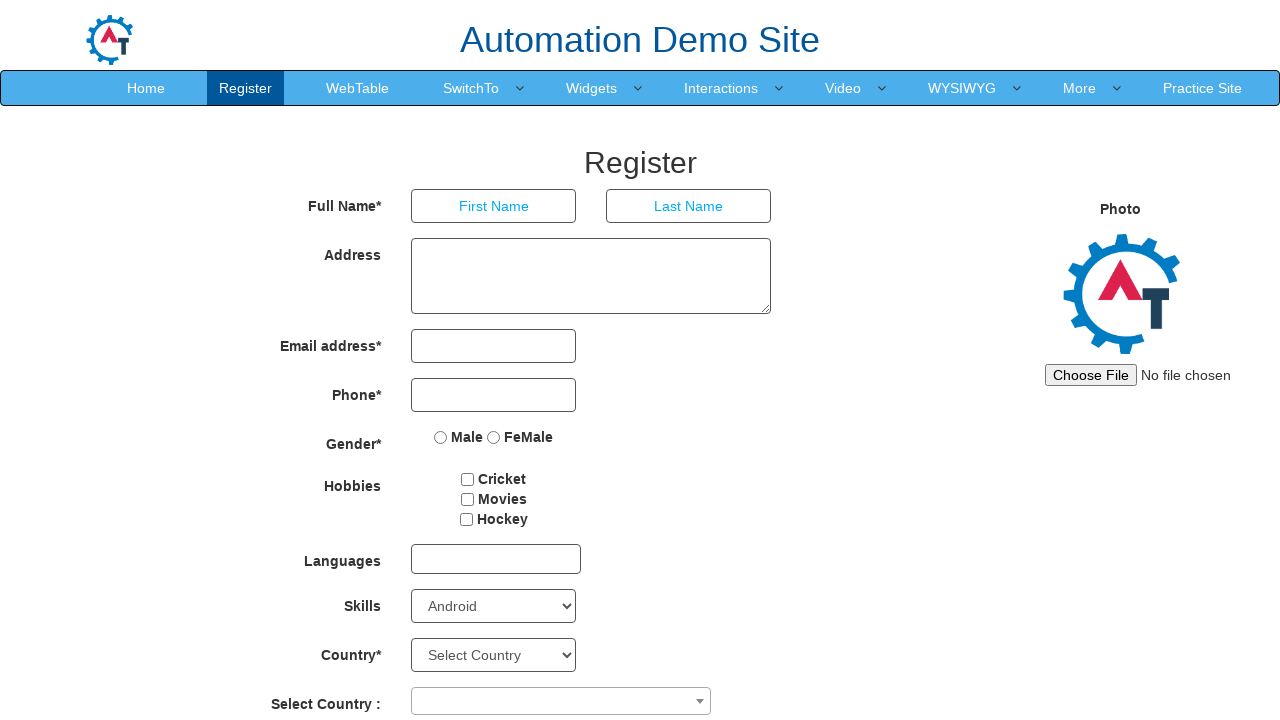

Collected option text #27: Email
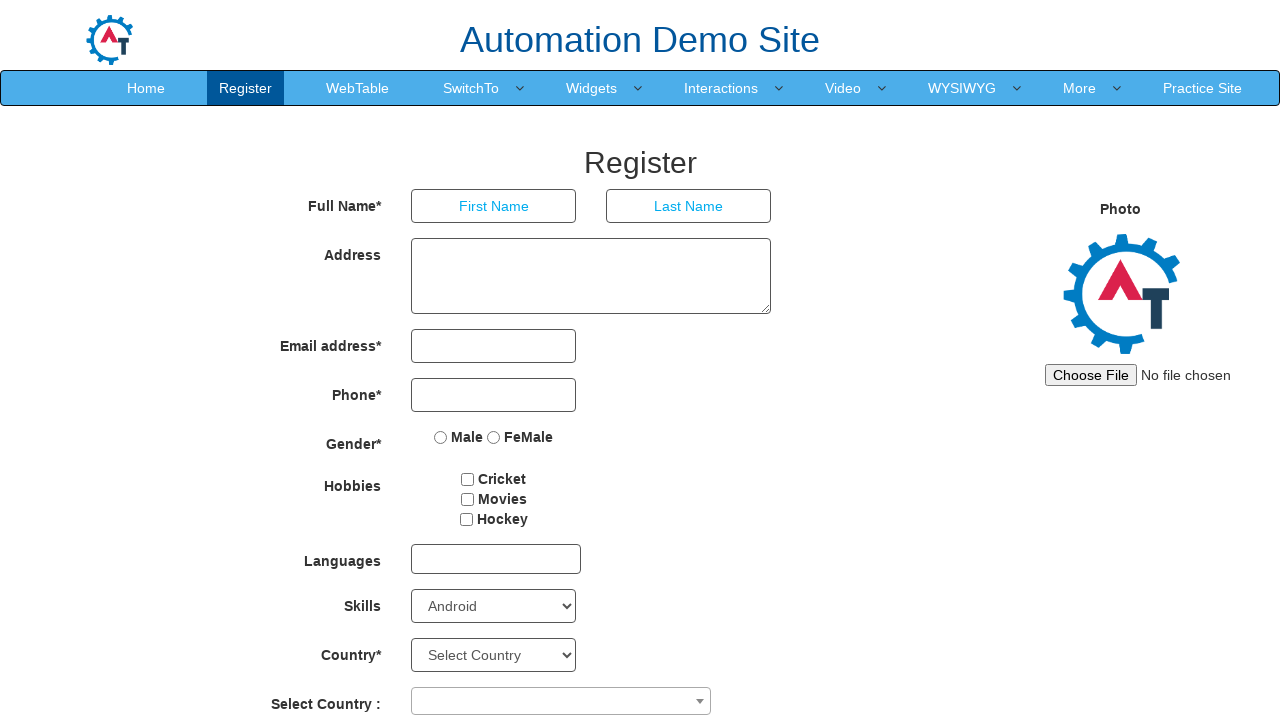

Collected option text #28: Engineering
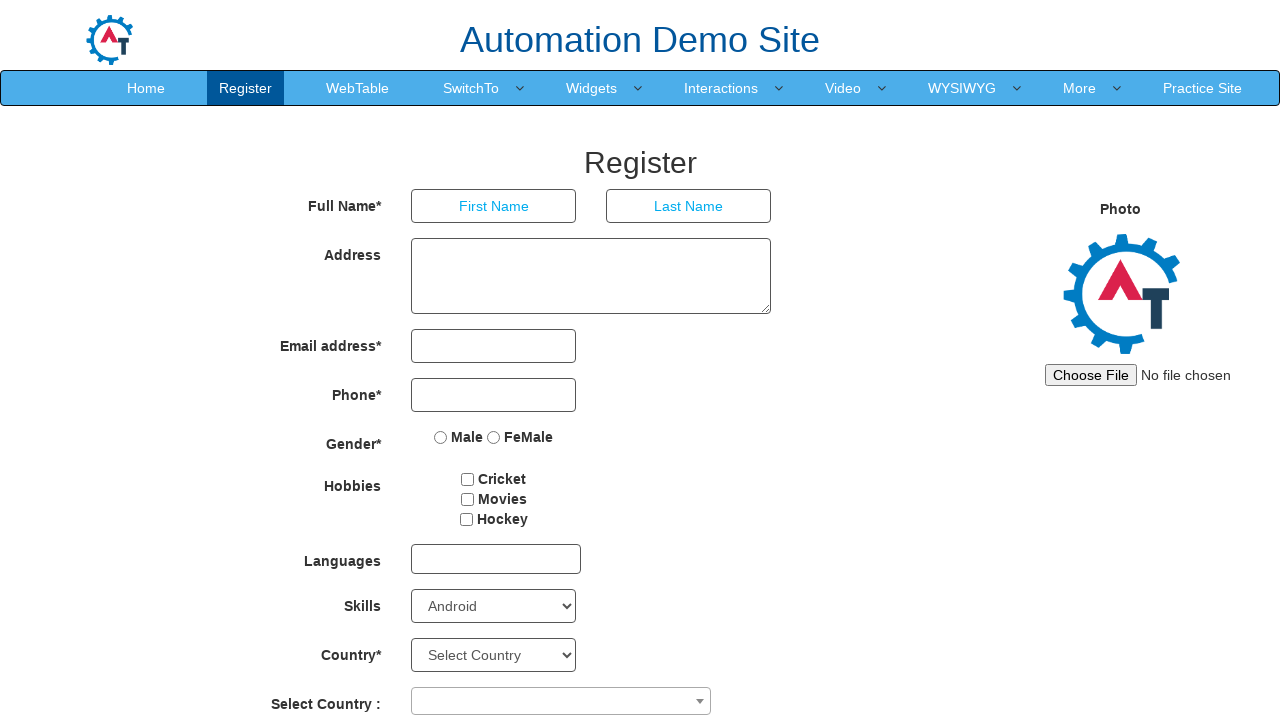

Collected option text #29: Excel
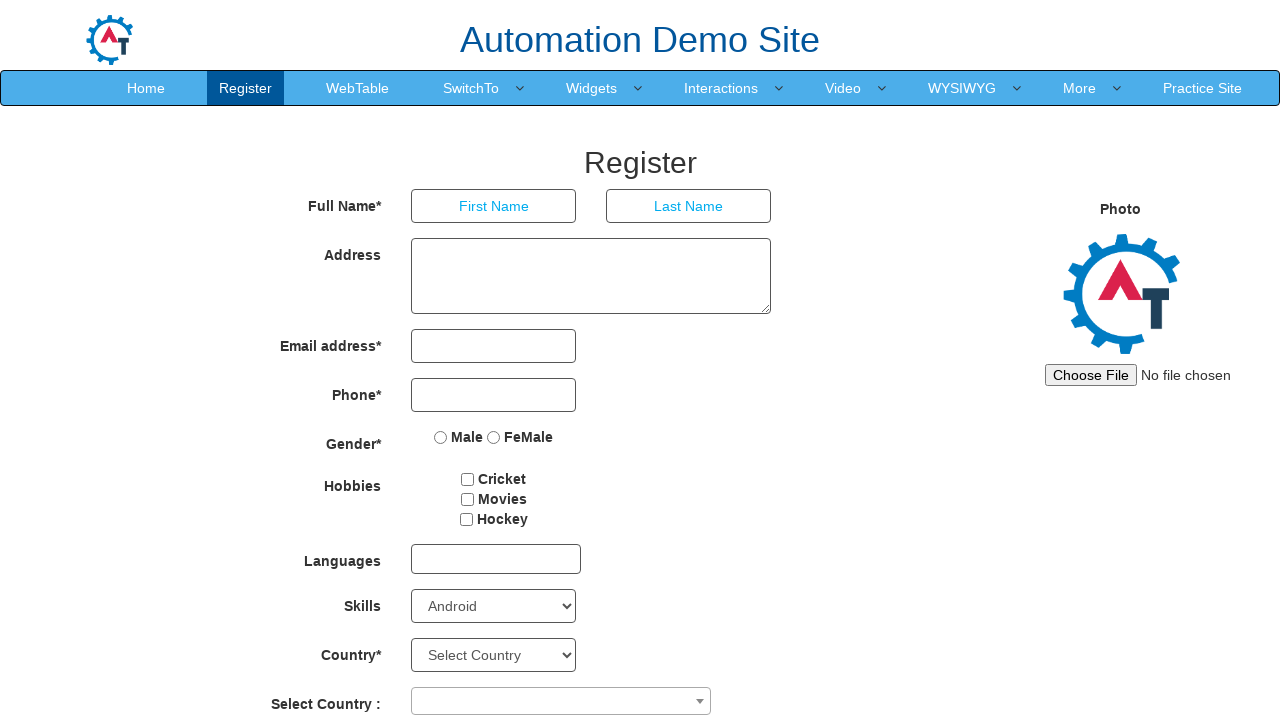

Collected option text #30: FileMaker Pro
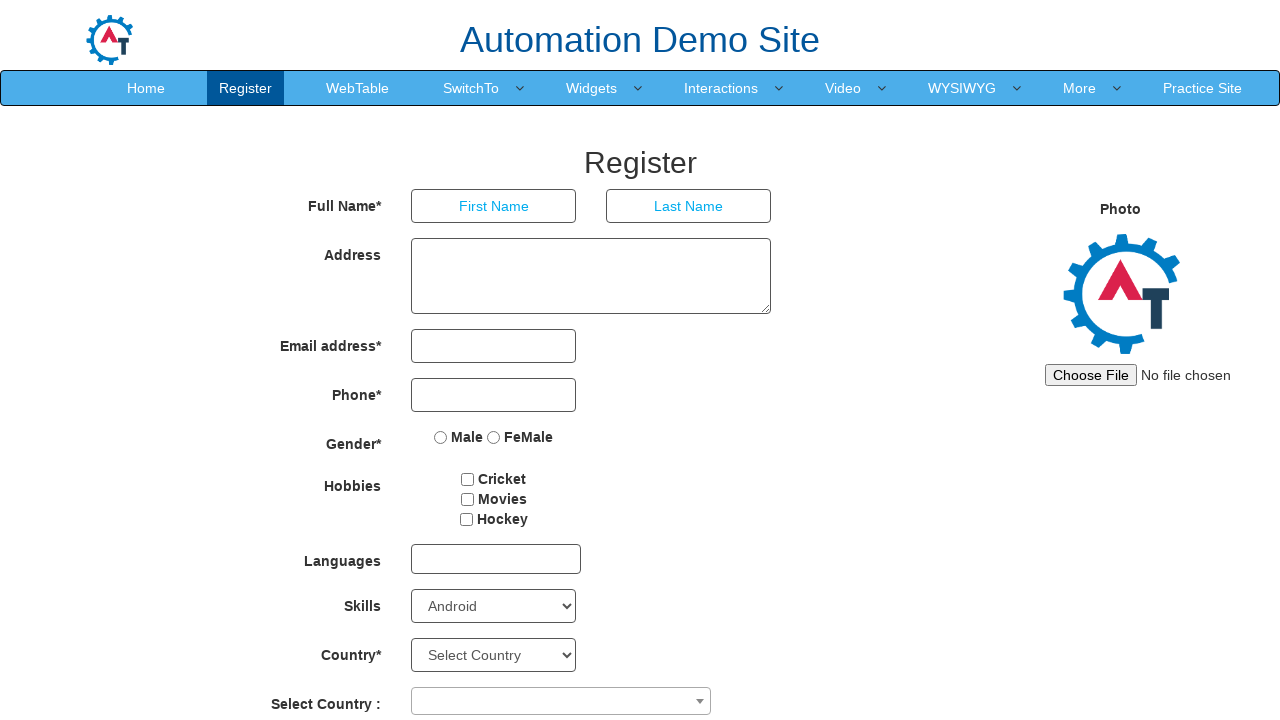

Collected option text #31: Fortran
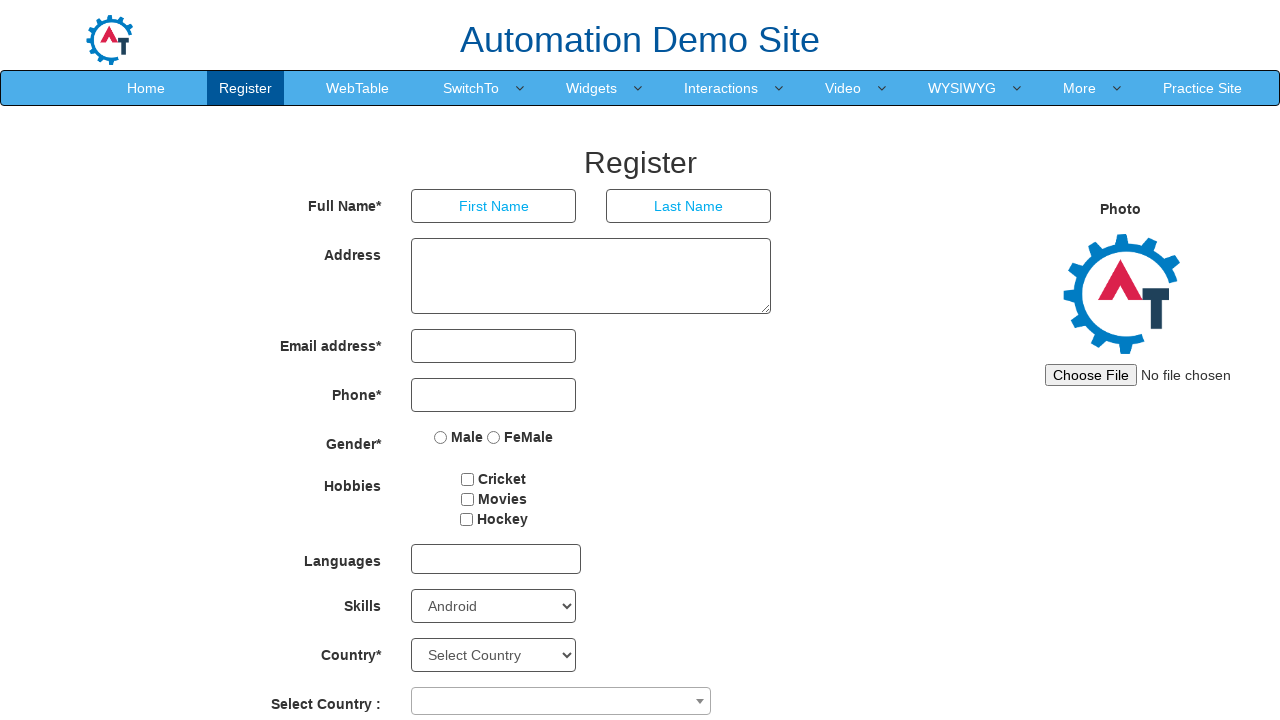

Collected option text #32: HTML
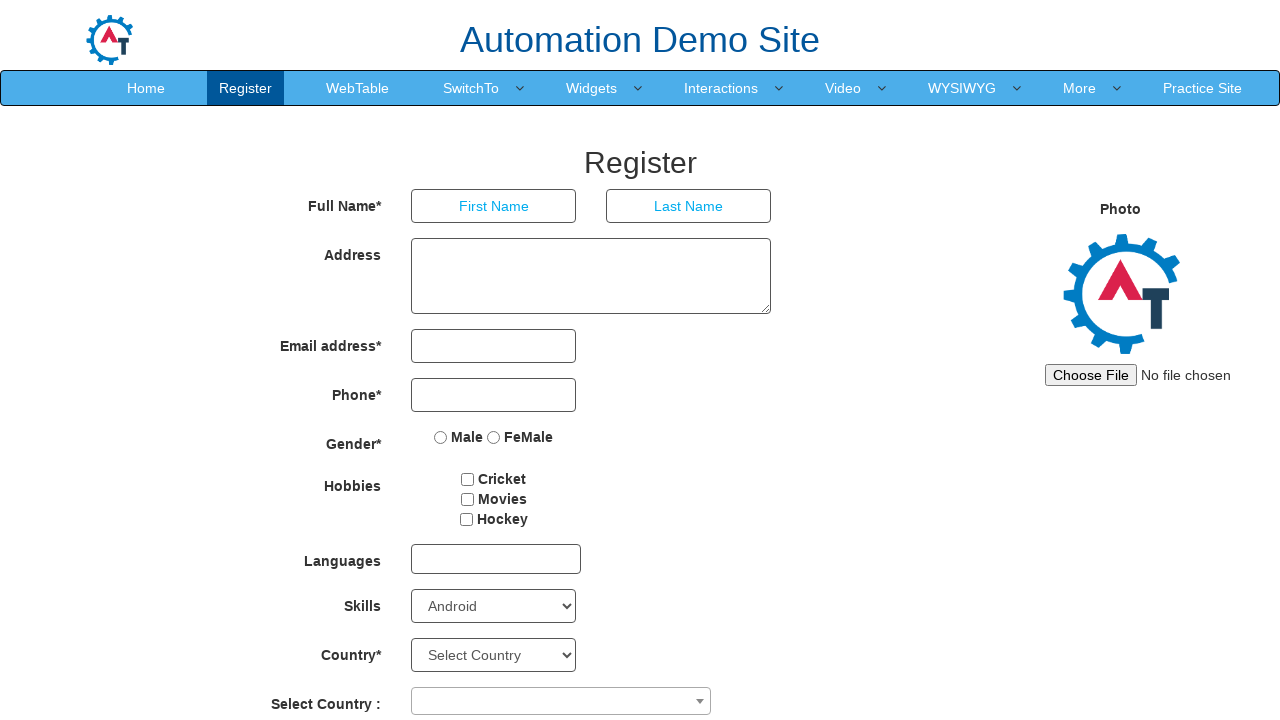

Collected option text #33: Implementation
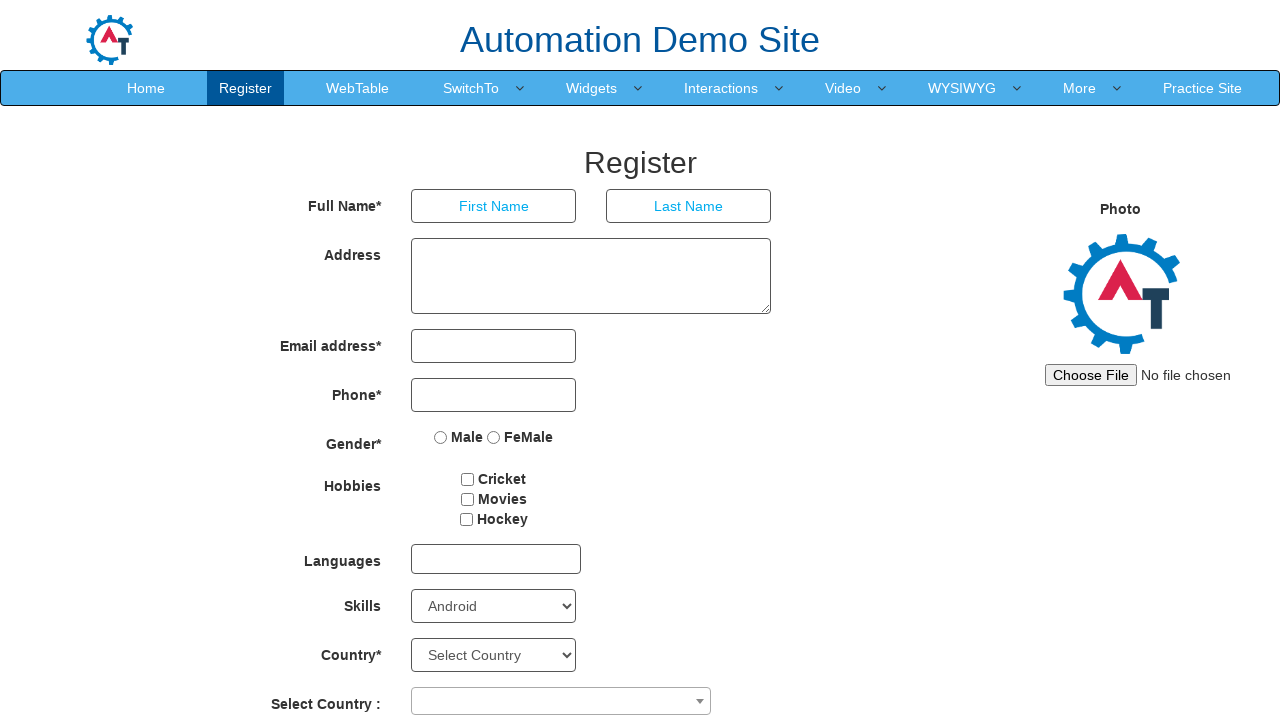

Collected option text #34: Installation
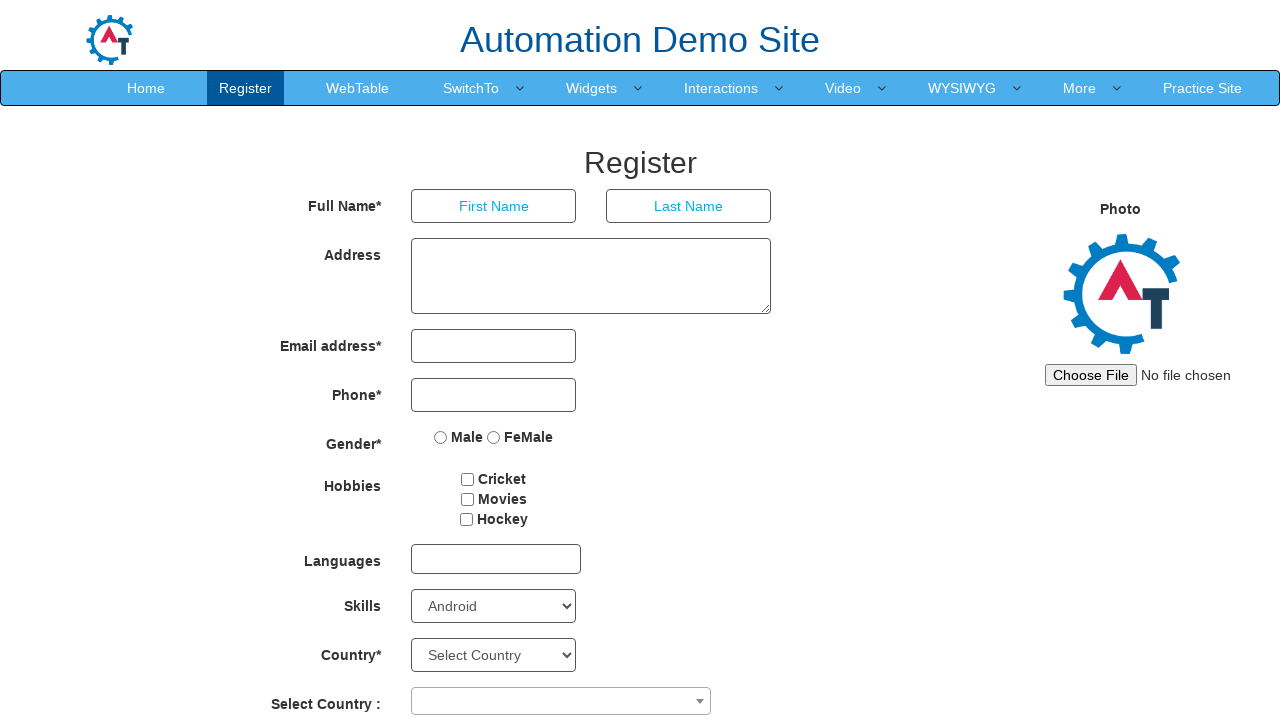

Collected option text #35: Internet
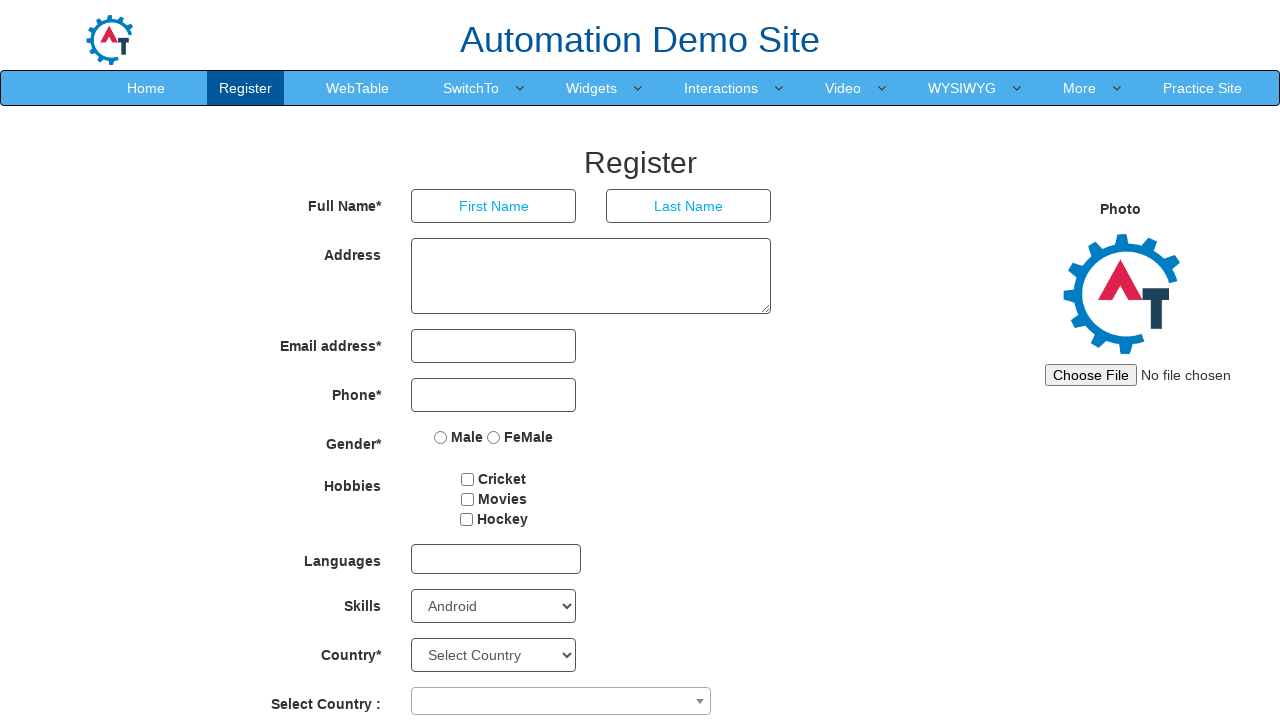

Collected option text #36: iOS
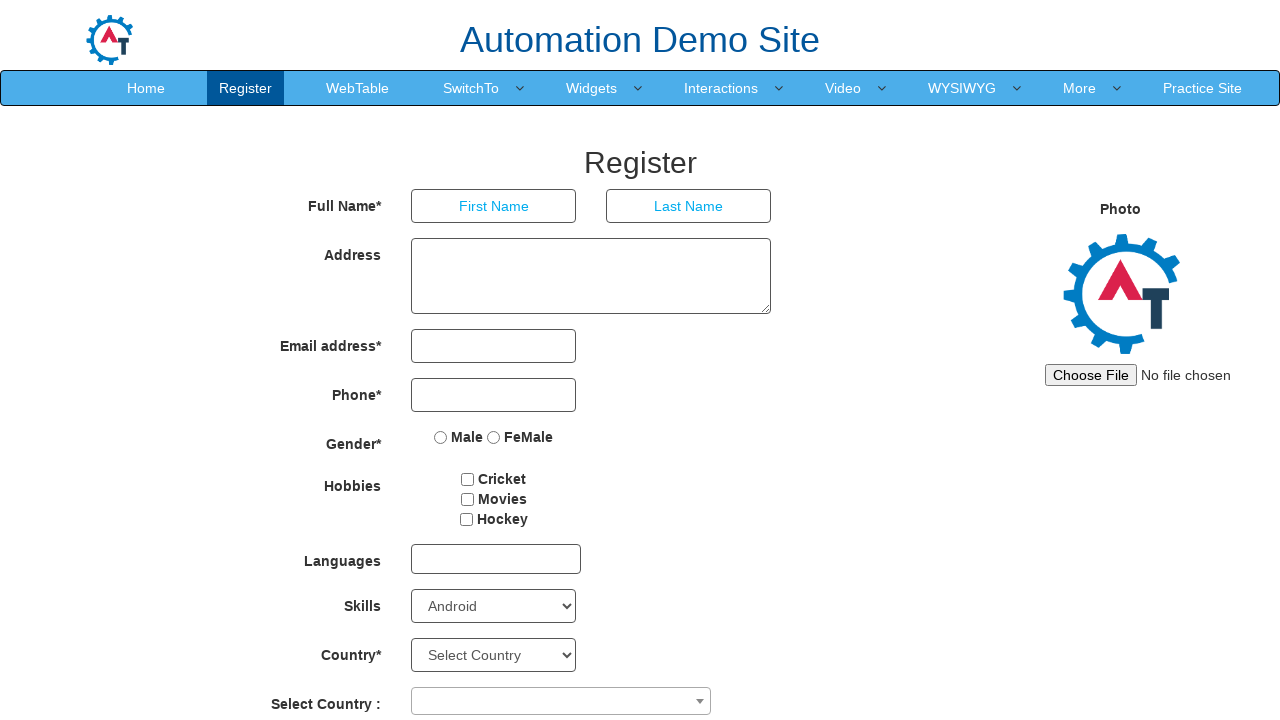

Collected option text #37: iPhone
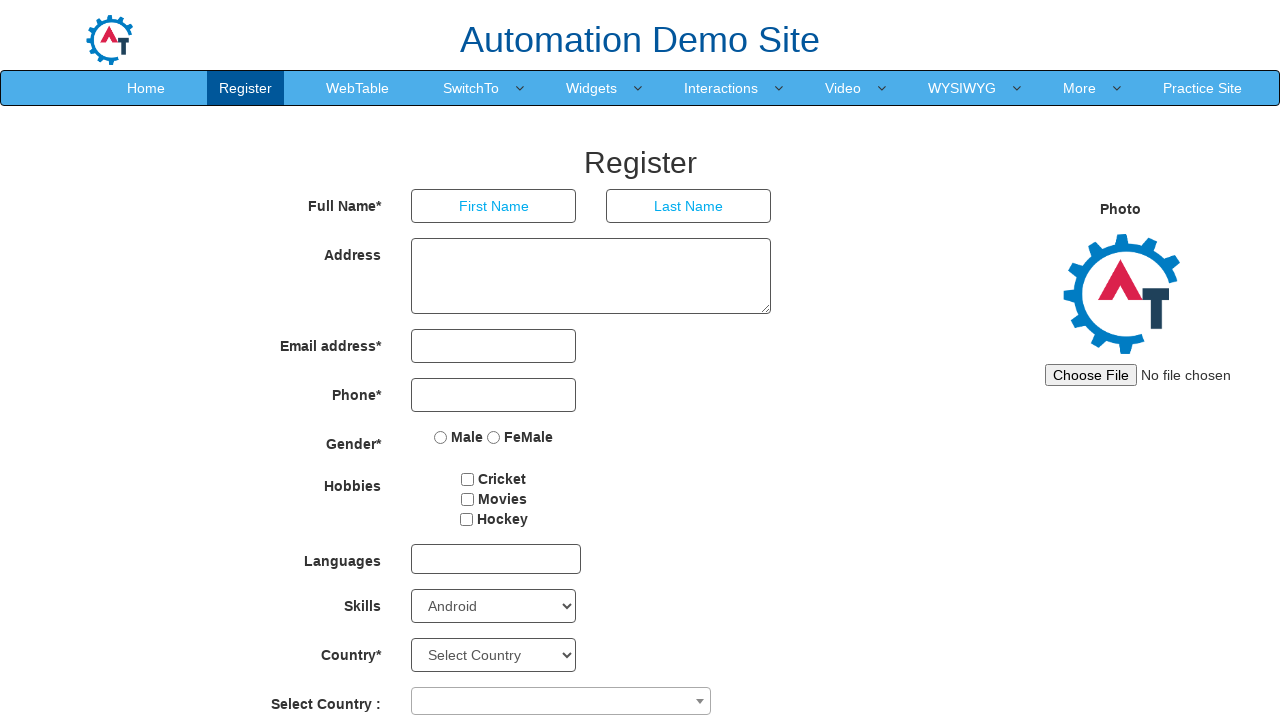

Collected option text #38: Linux
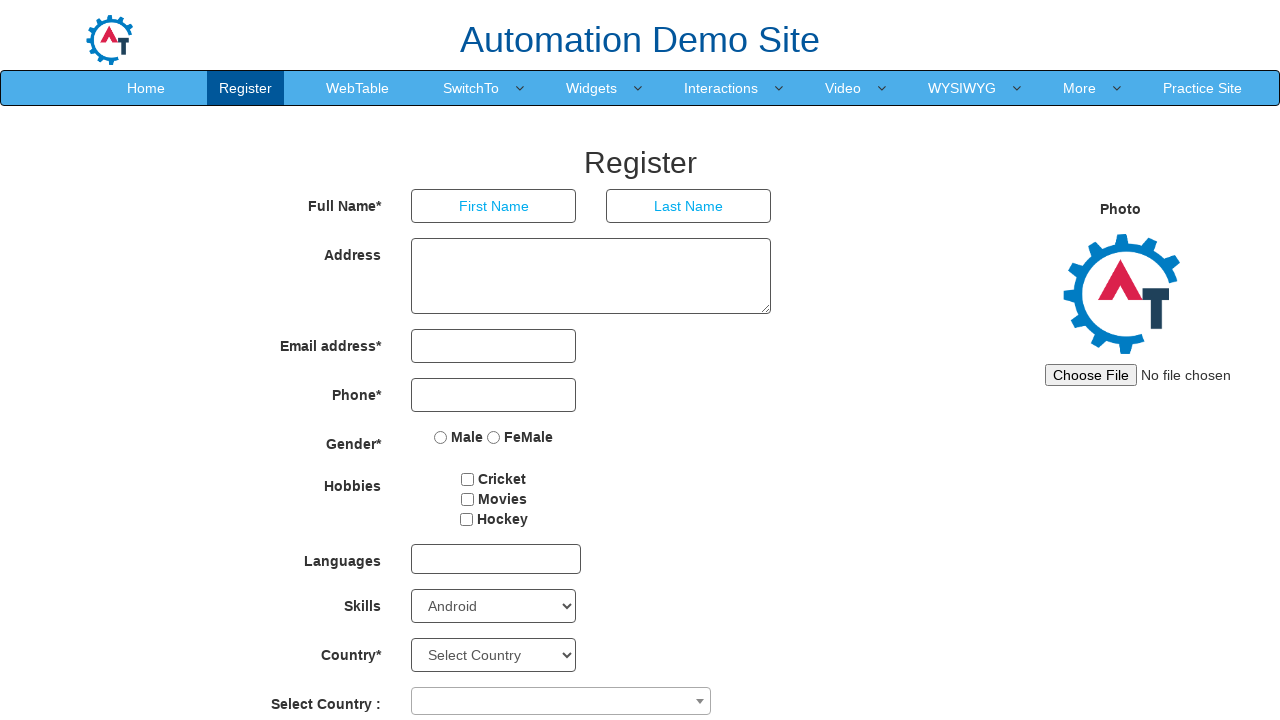

Collected option text #39: Java
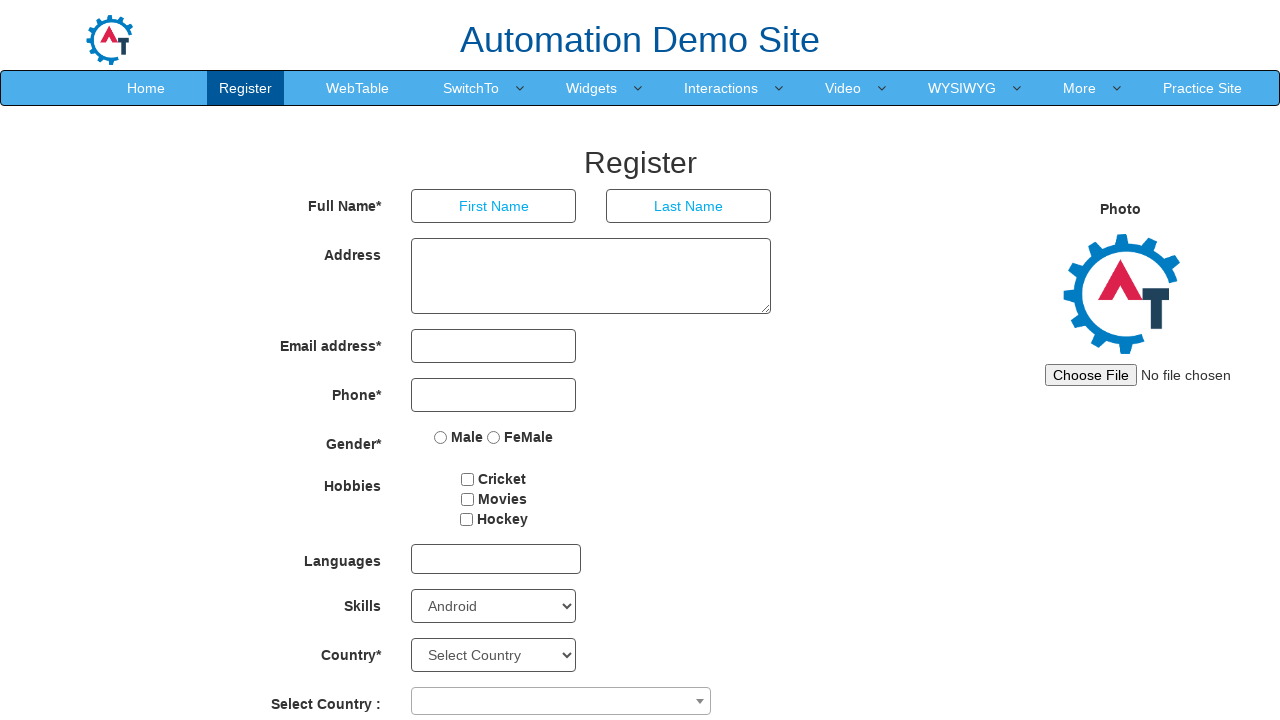

Collected option text #40: Javascript
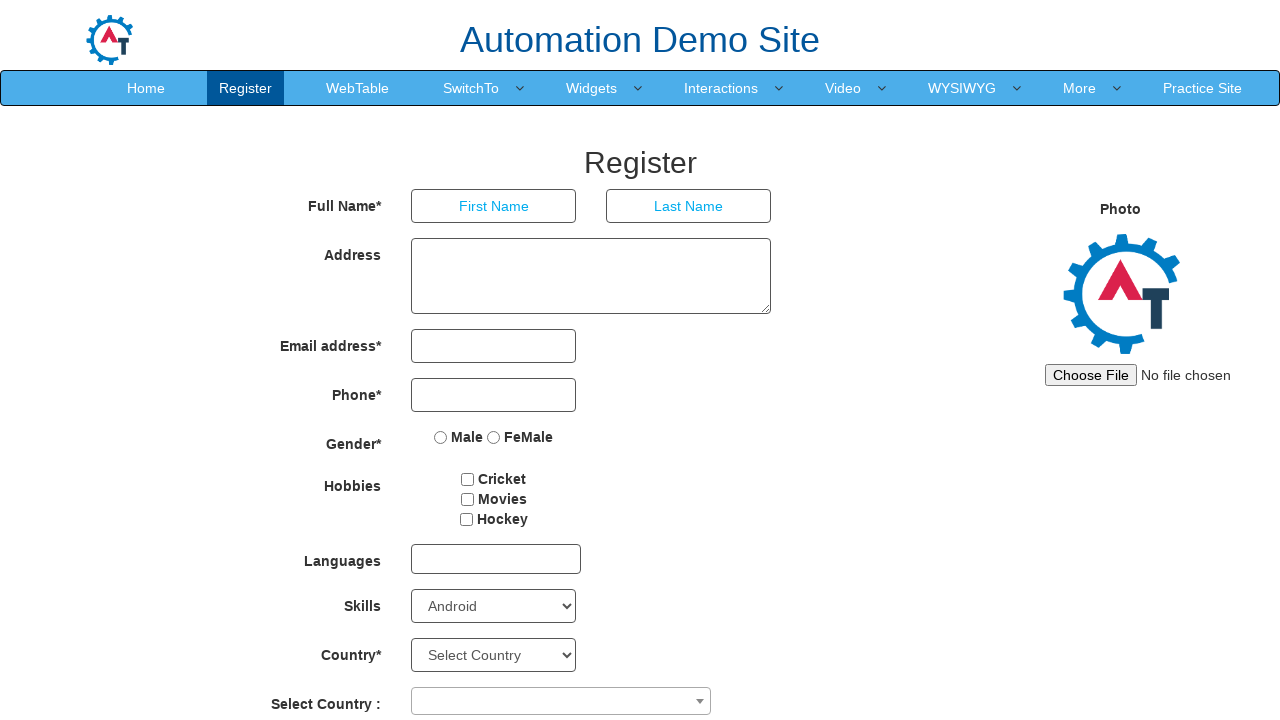

Collected option text #41: Mac
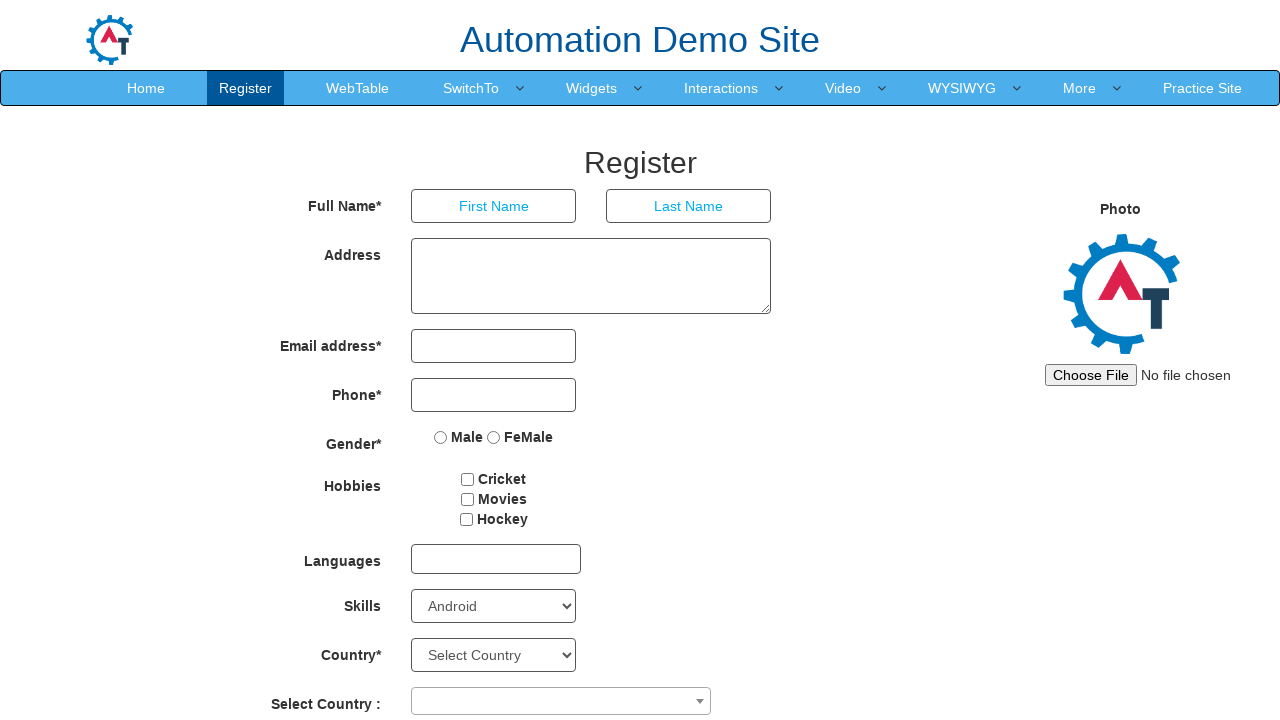

Collected option text #42: Matlab
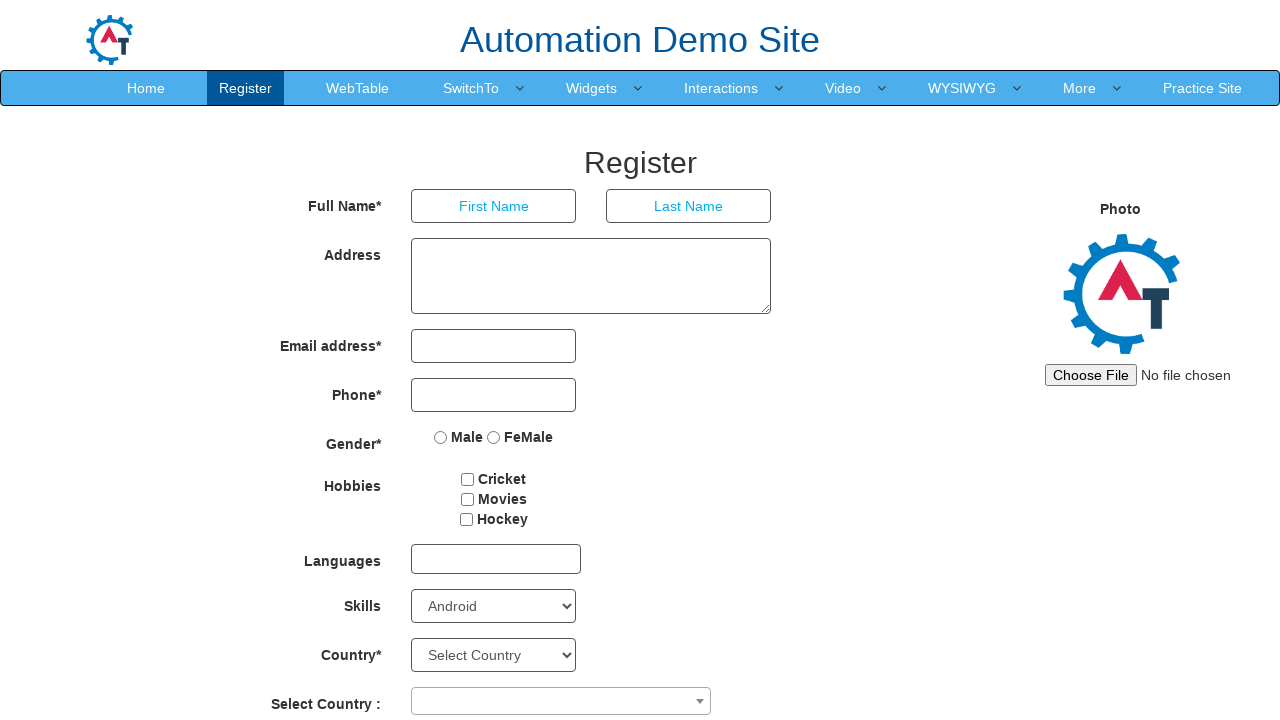

Collected option text #43: Maya
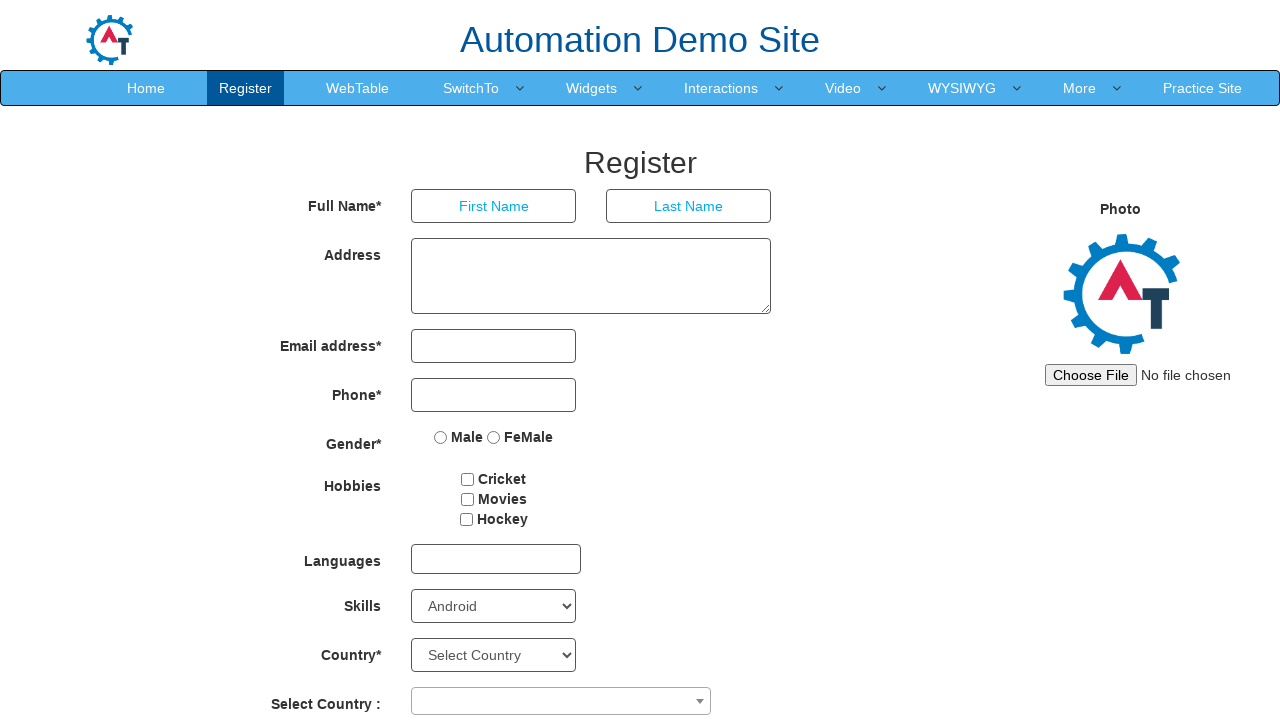

Collected option text #44: Microsoft Excel
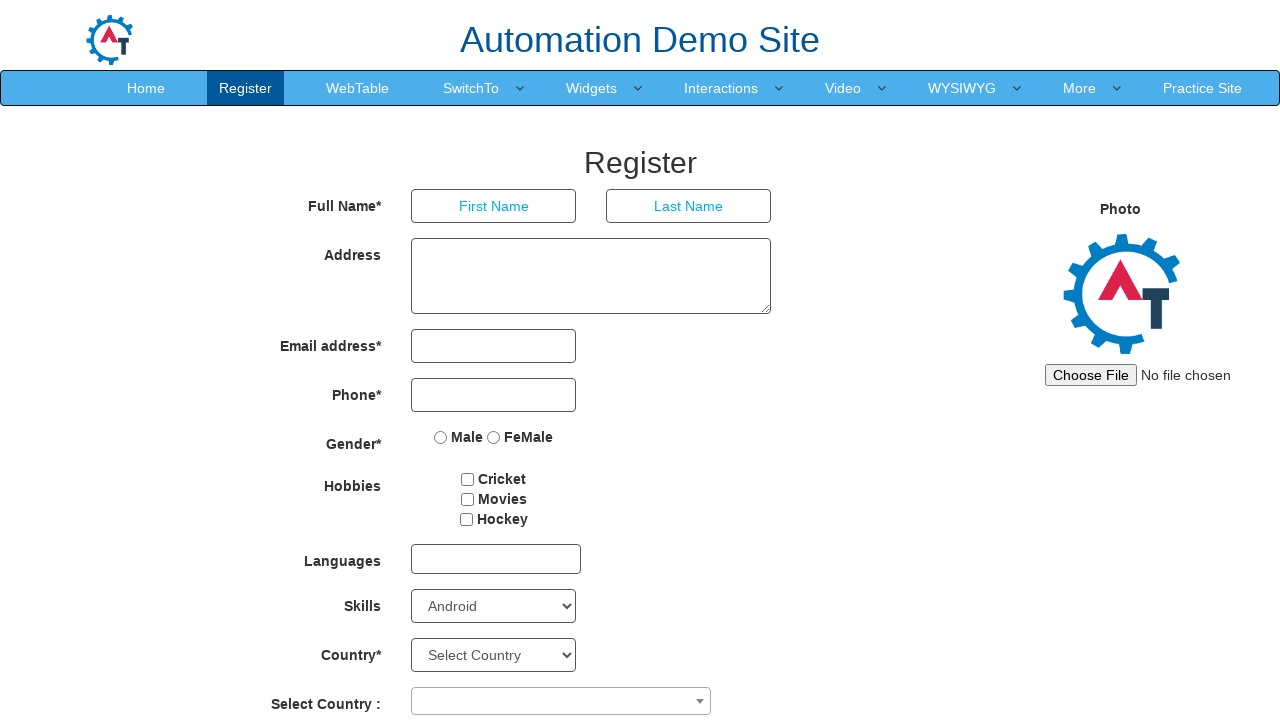

Collected option text #45: Microsoft Office
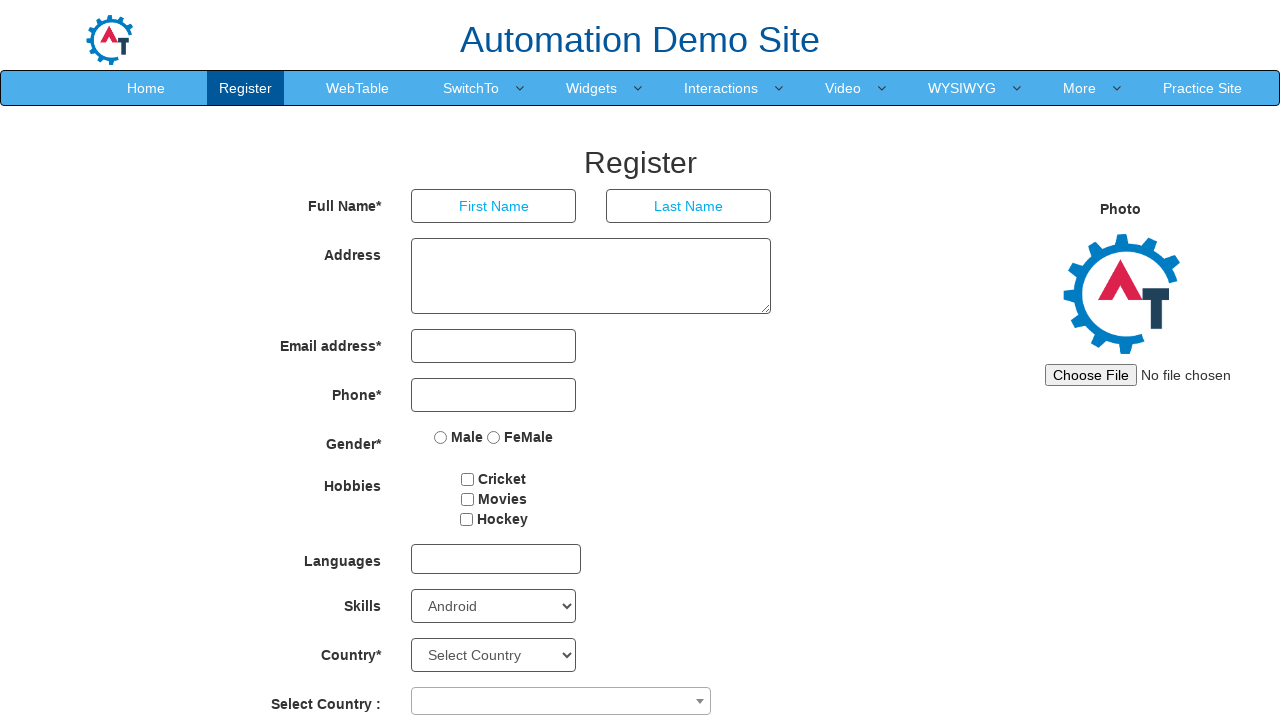

Collected option text #46: Microsoft Outlook
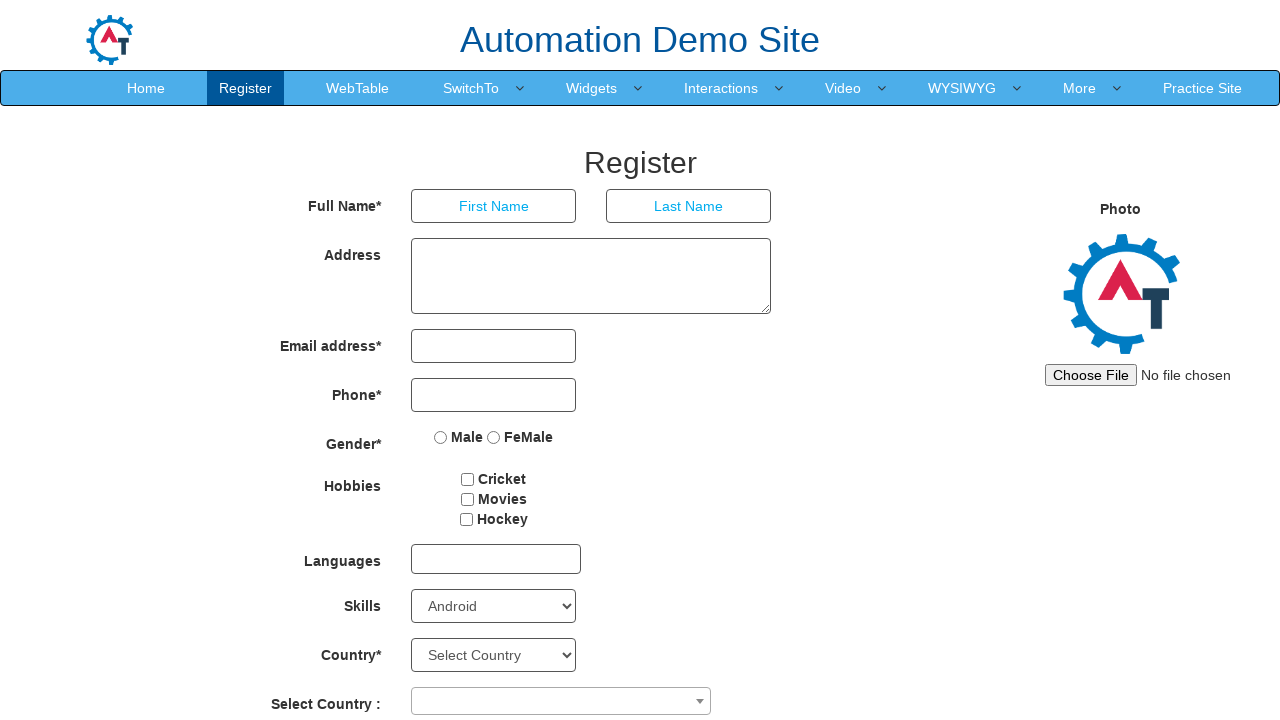

Collected option text #47: Microsoft Publisher
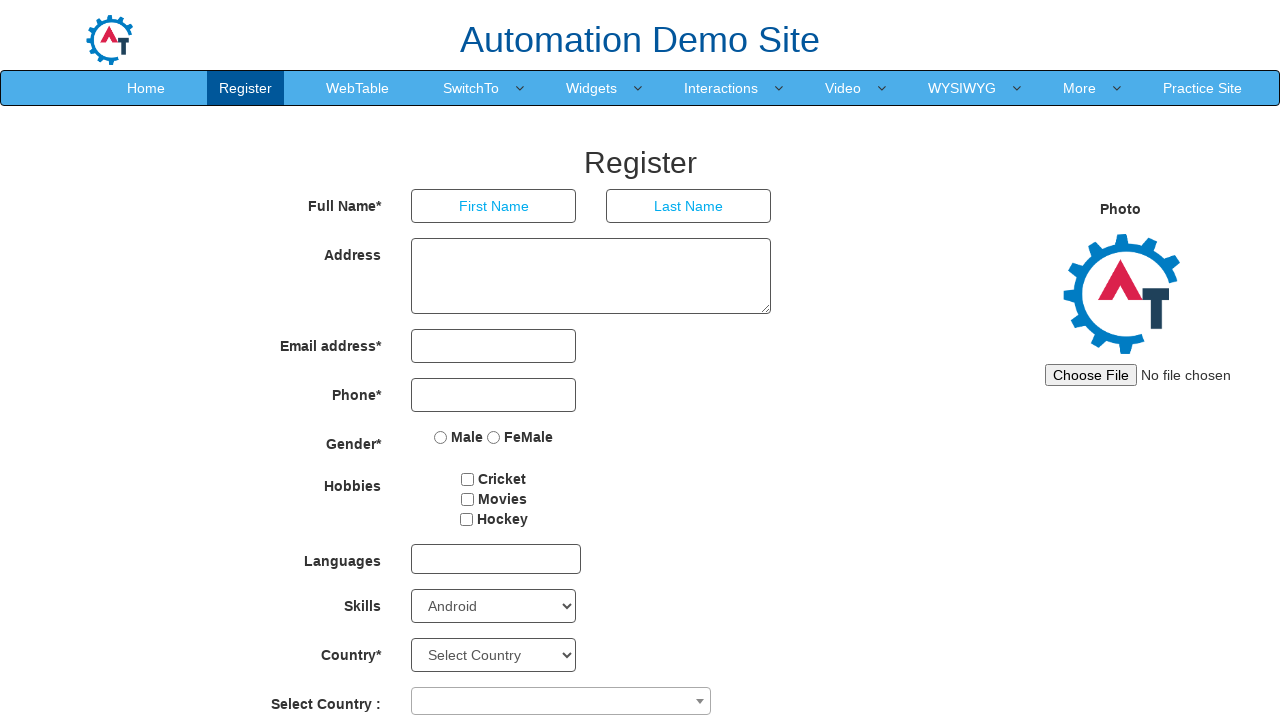

Collected option text #48: Microsoft Word
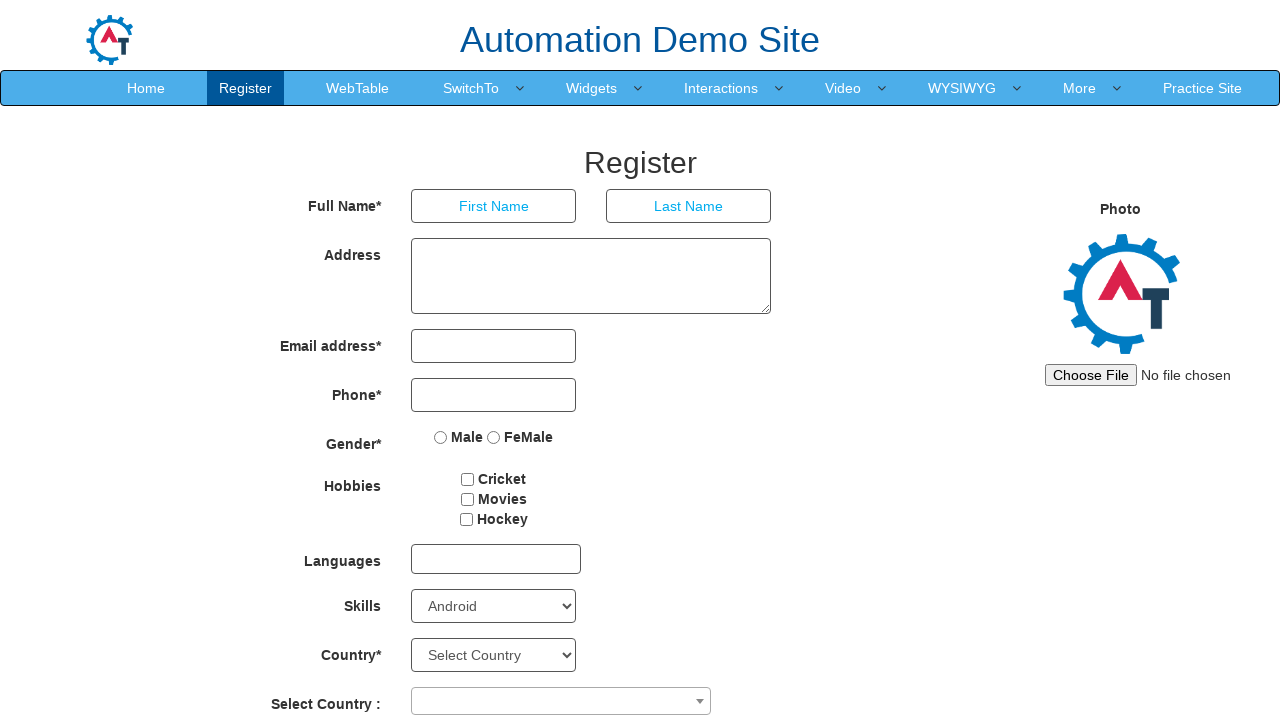

Collected option text #49: Microsoft Visual
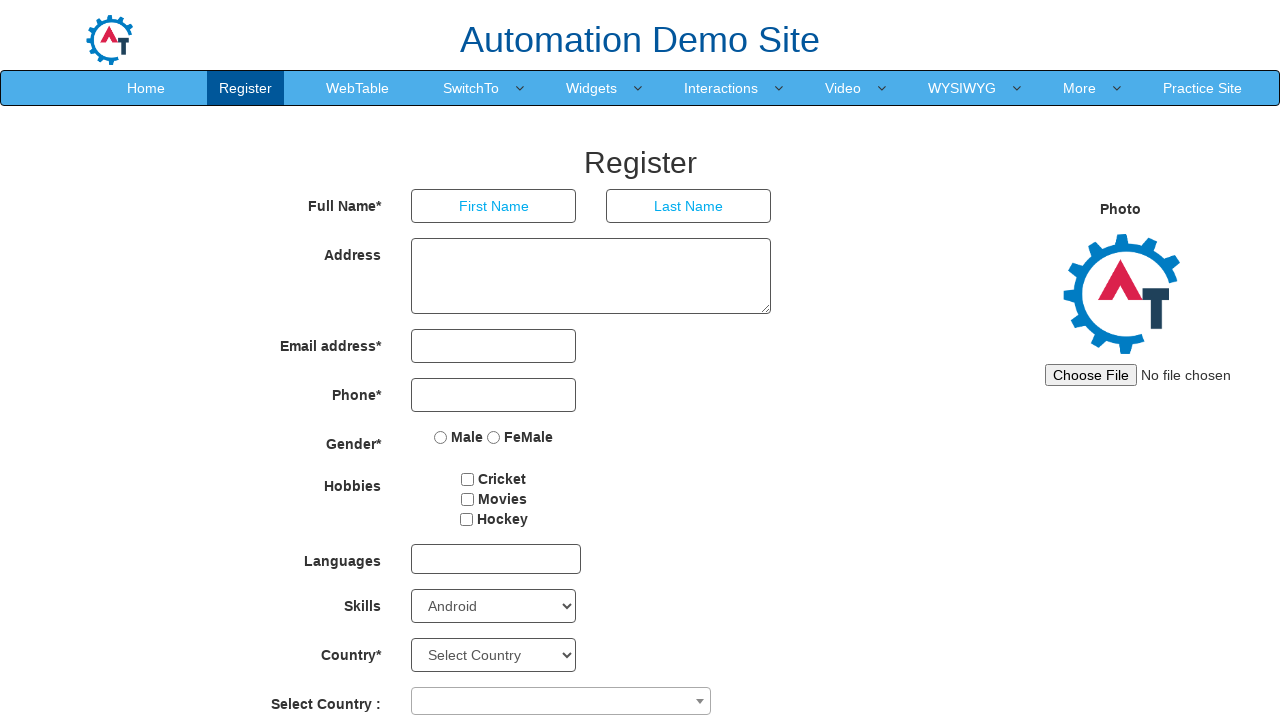

Collected option text #50: Mobile
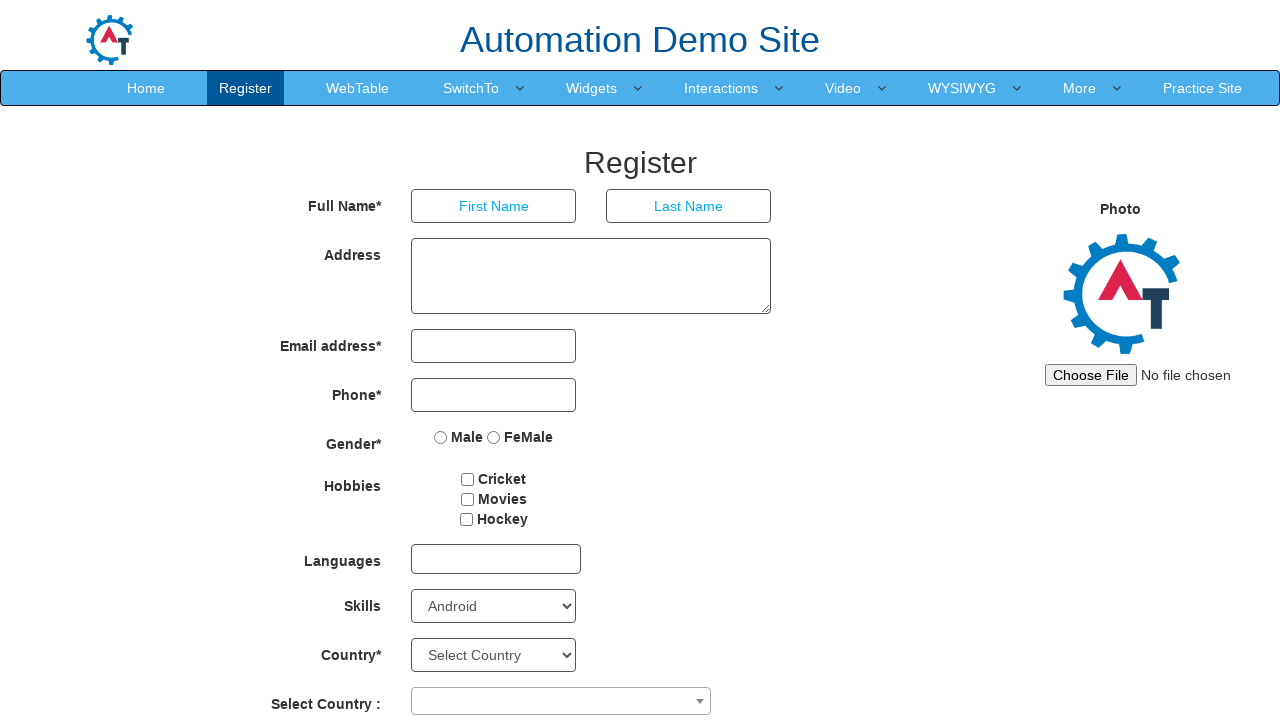

Collected option text #51: MySQL
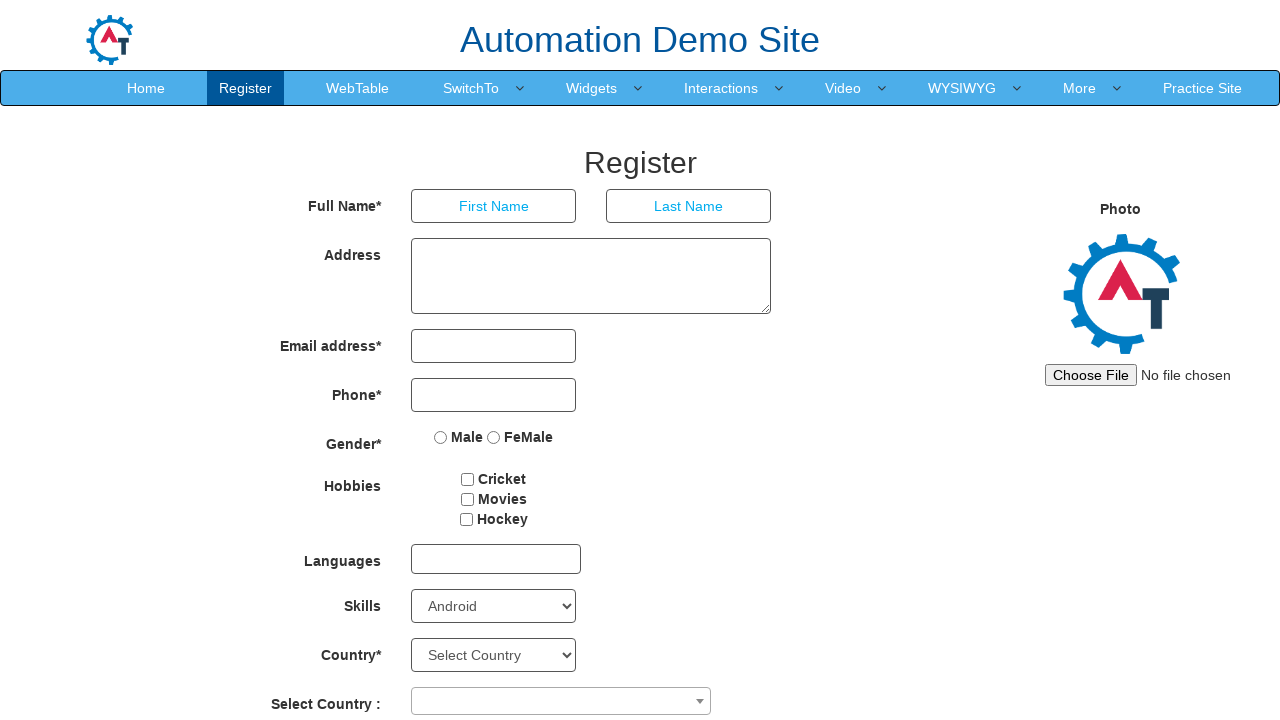

Collected option text #52: Networks
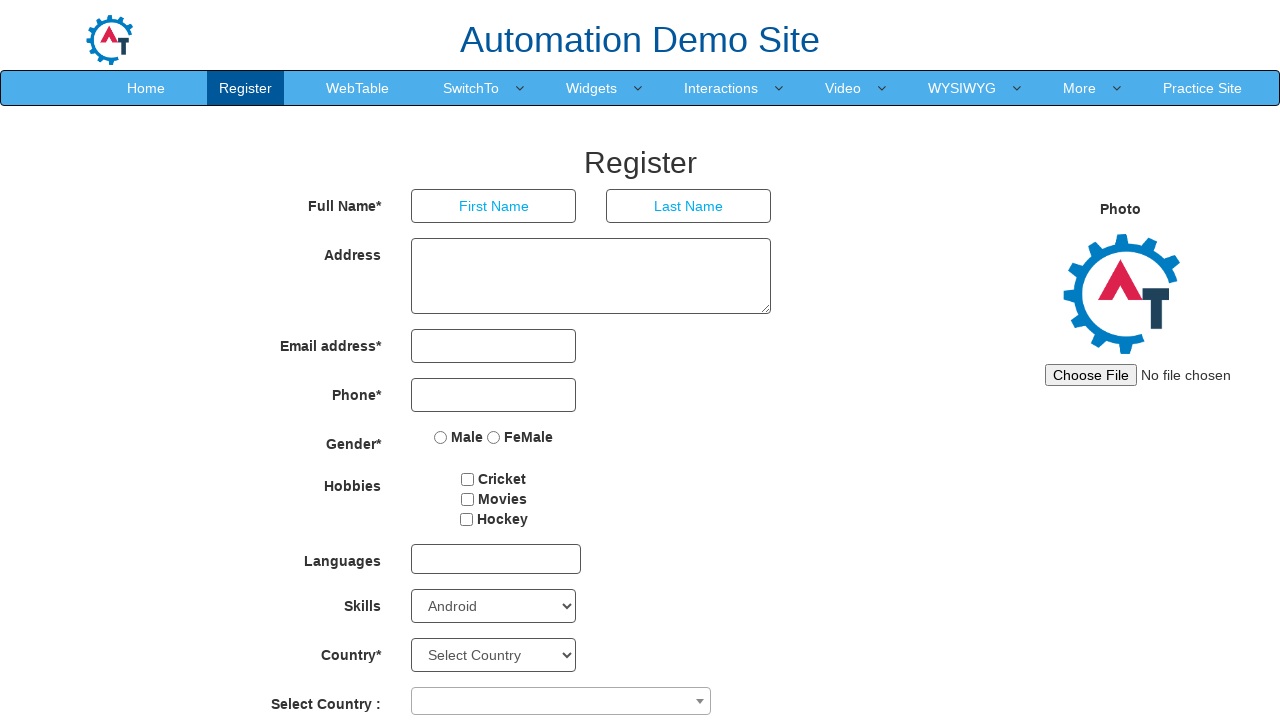

Collected option text #53: Open Source Software
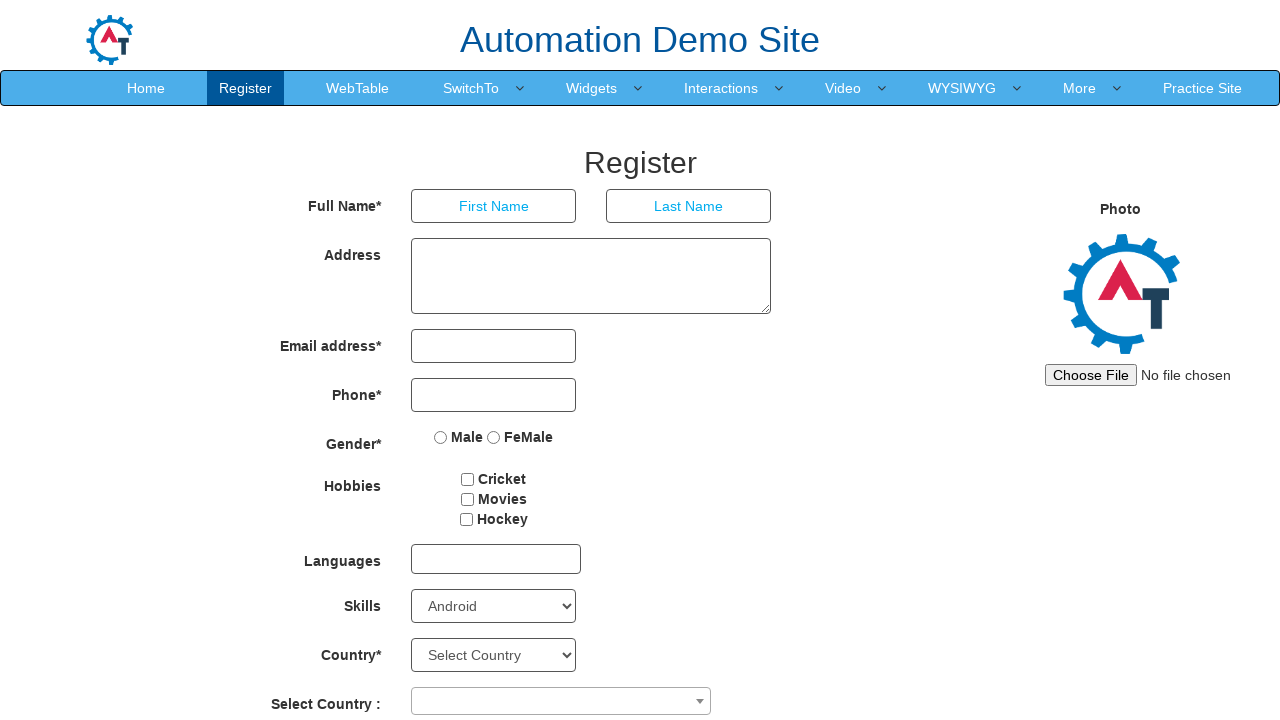

Collected option text #54: Oracle
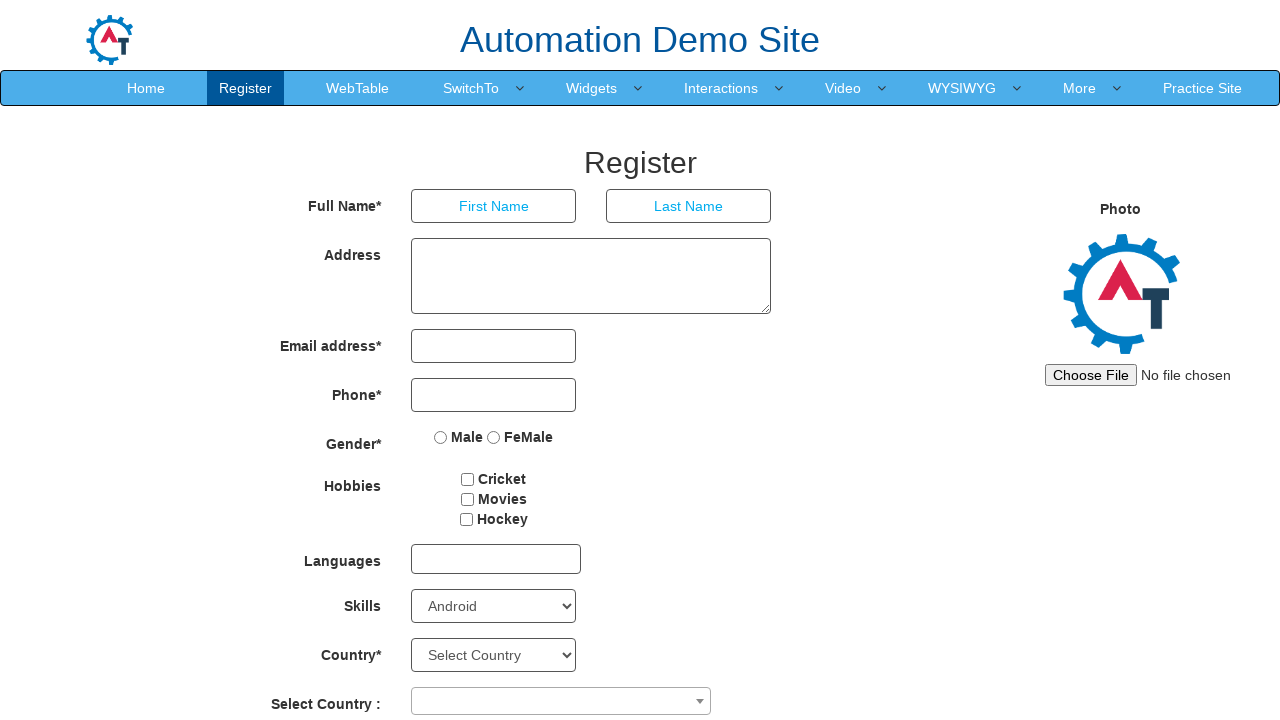

Collected option text #55: Perl
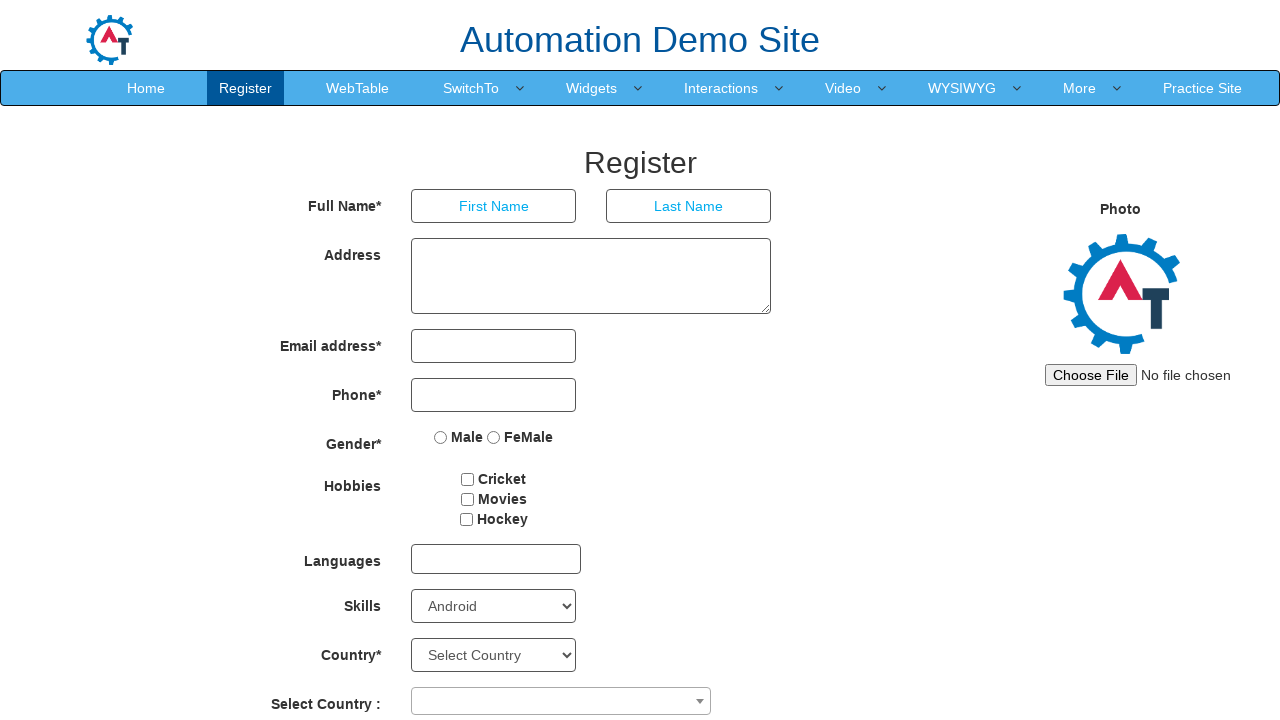

Collected option text #56: PHP
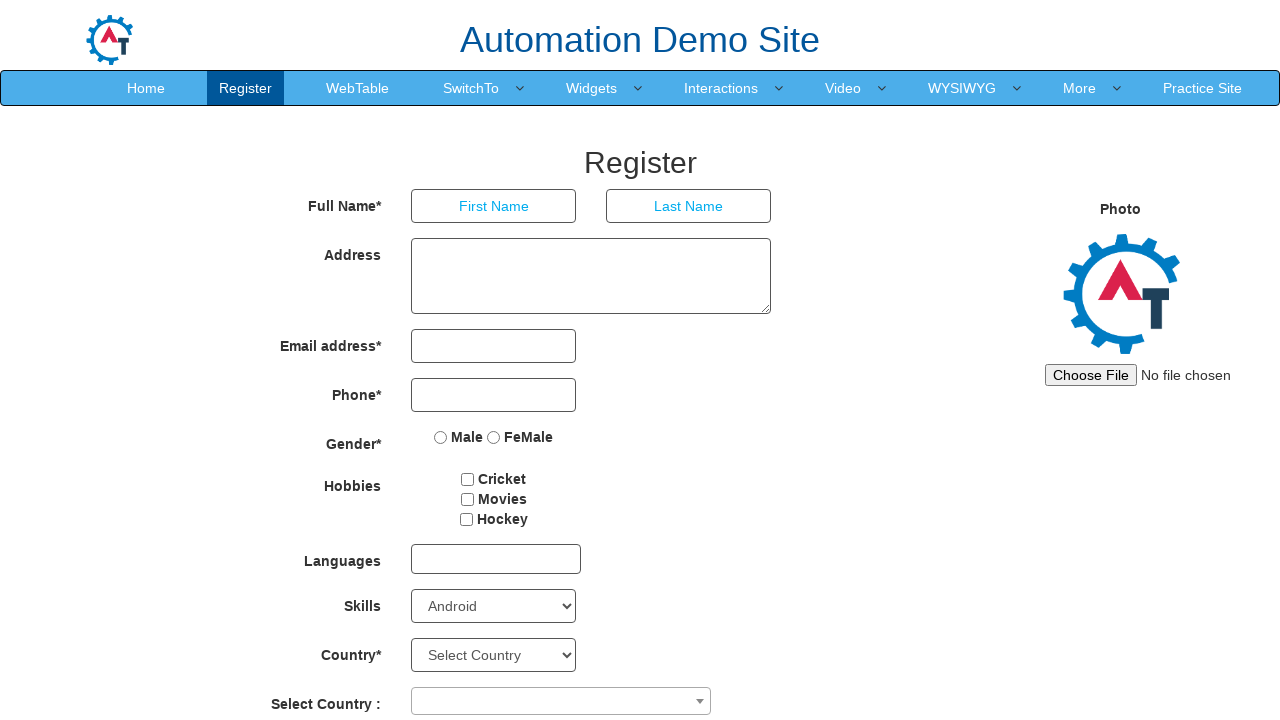

Collected option text #57: Presentations
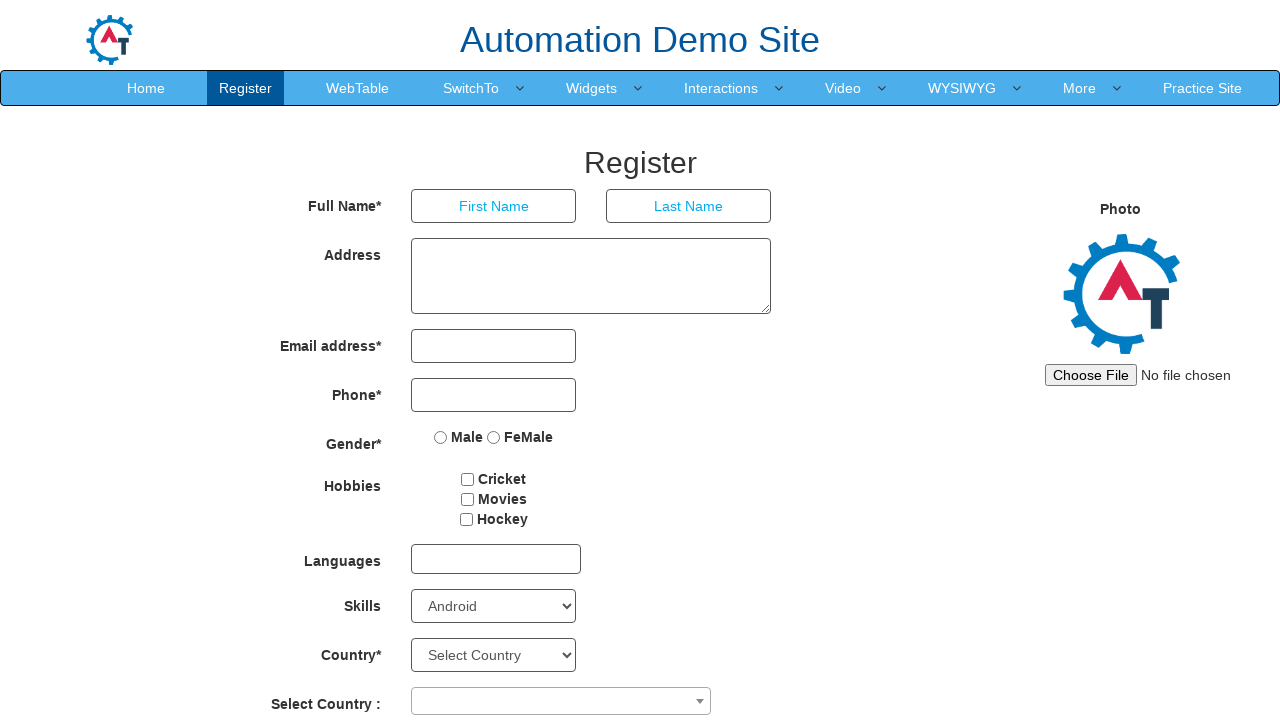

Collected option text #58: Processing
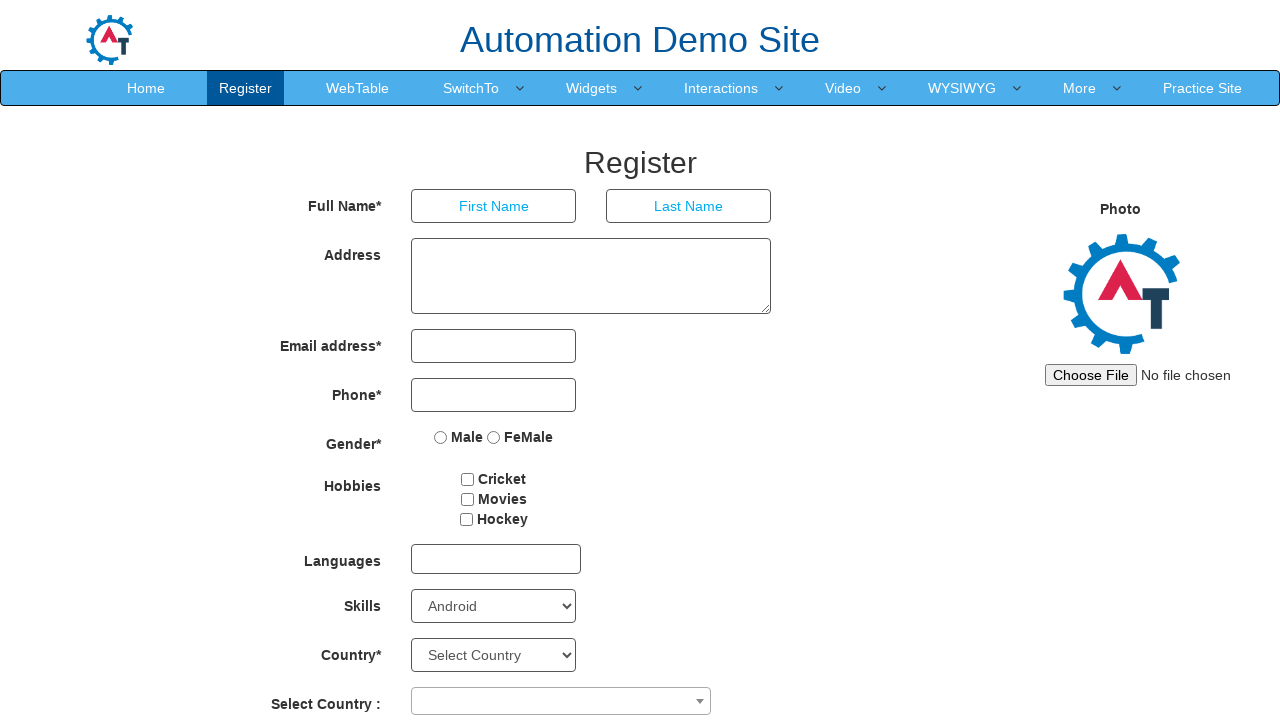

Collected option text #59: Programming
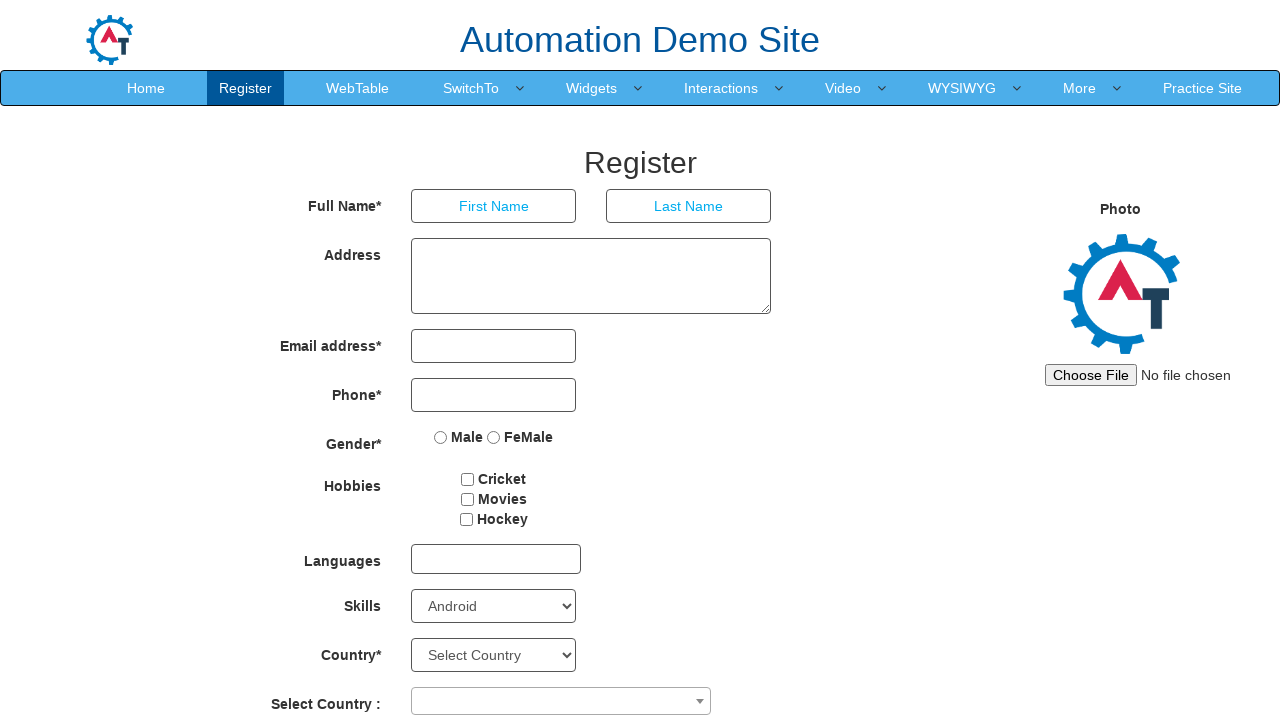

Collected option text #60: PT Modeler
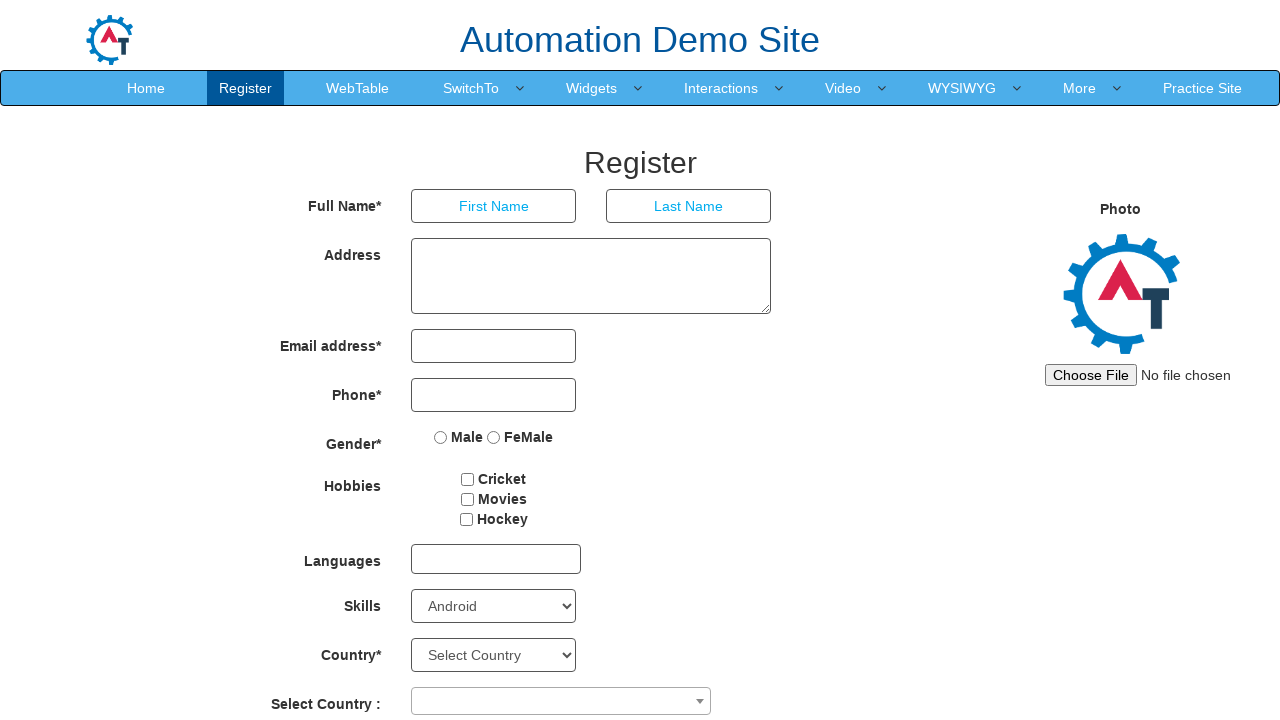

Collected option text #61: Python
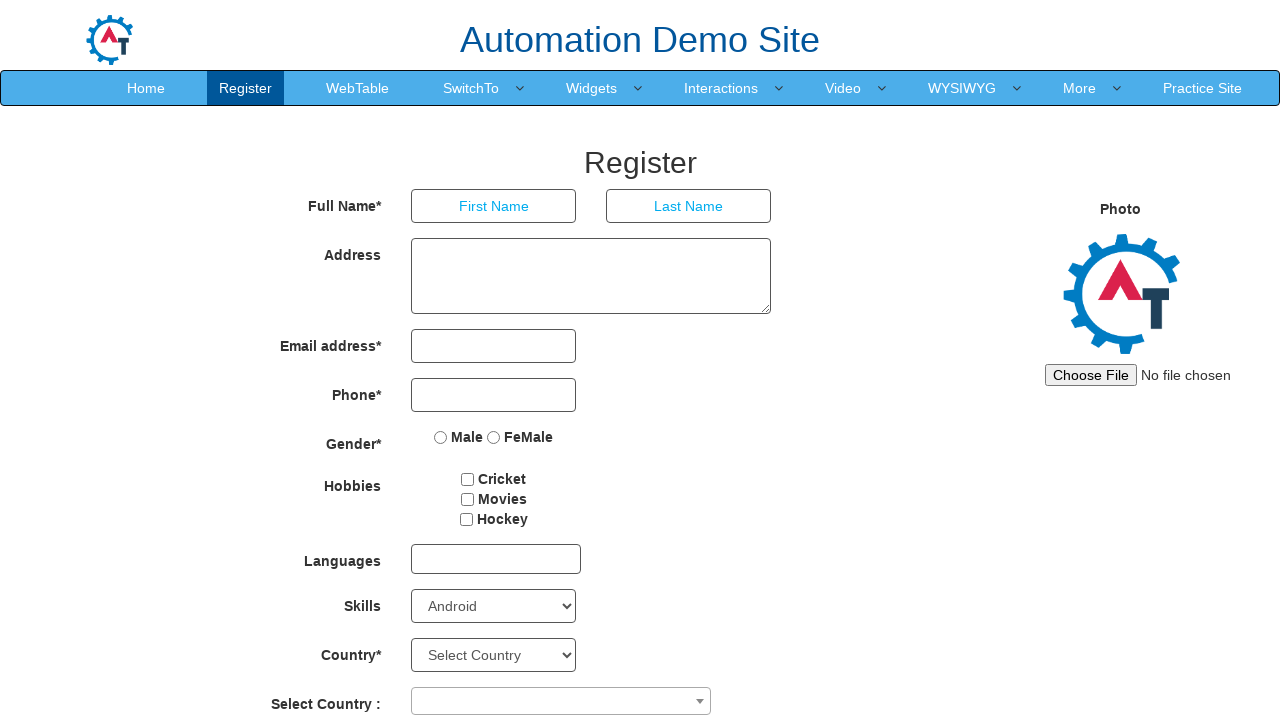

Collected option text #62: QuickBooks
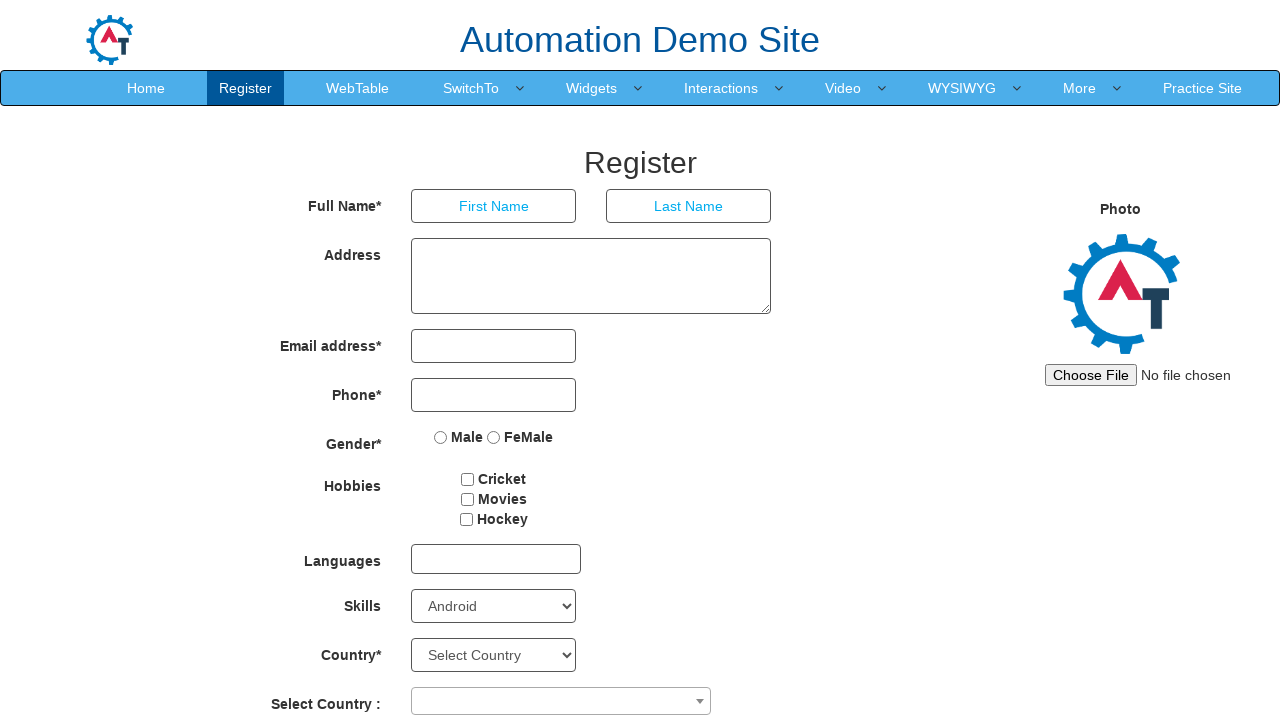

Collected option text #63: Ruby
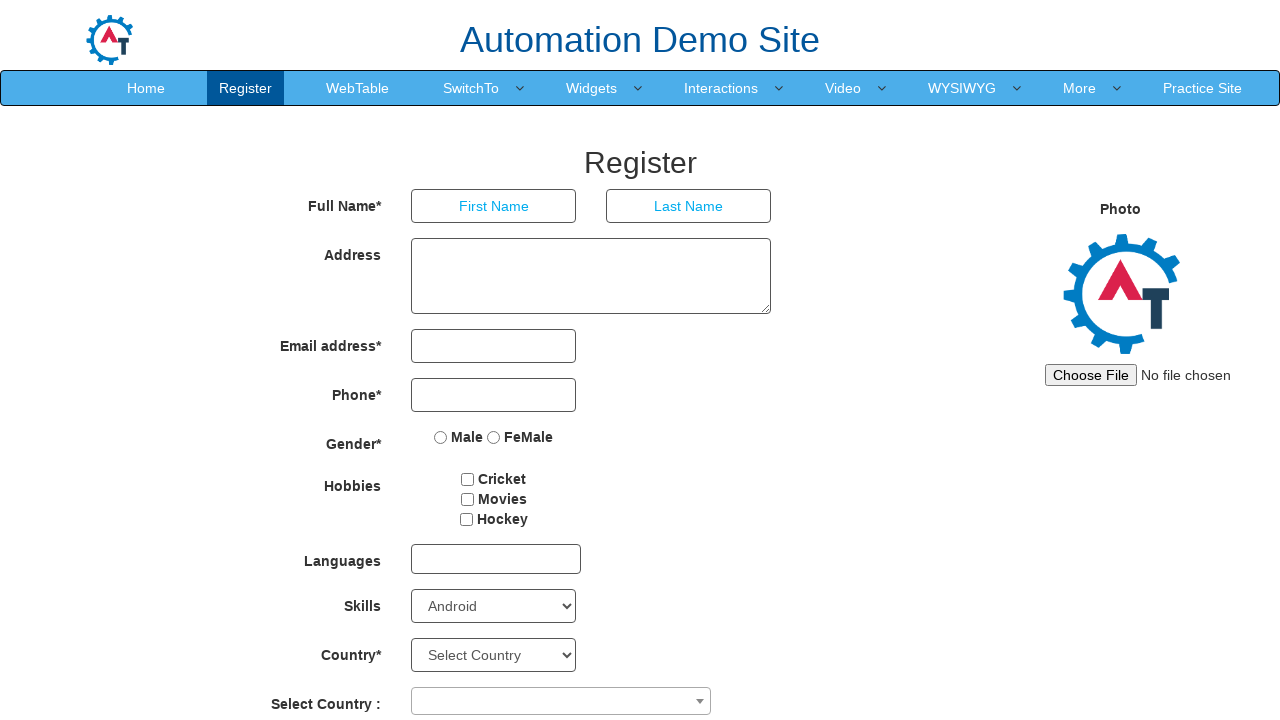

Collected option text #64: Shade
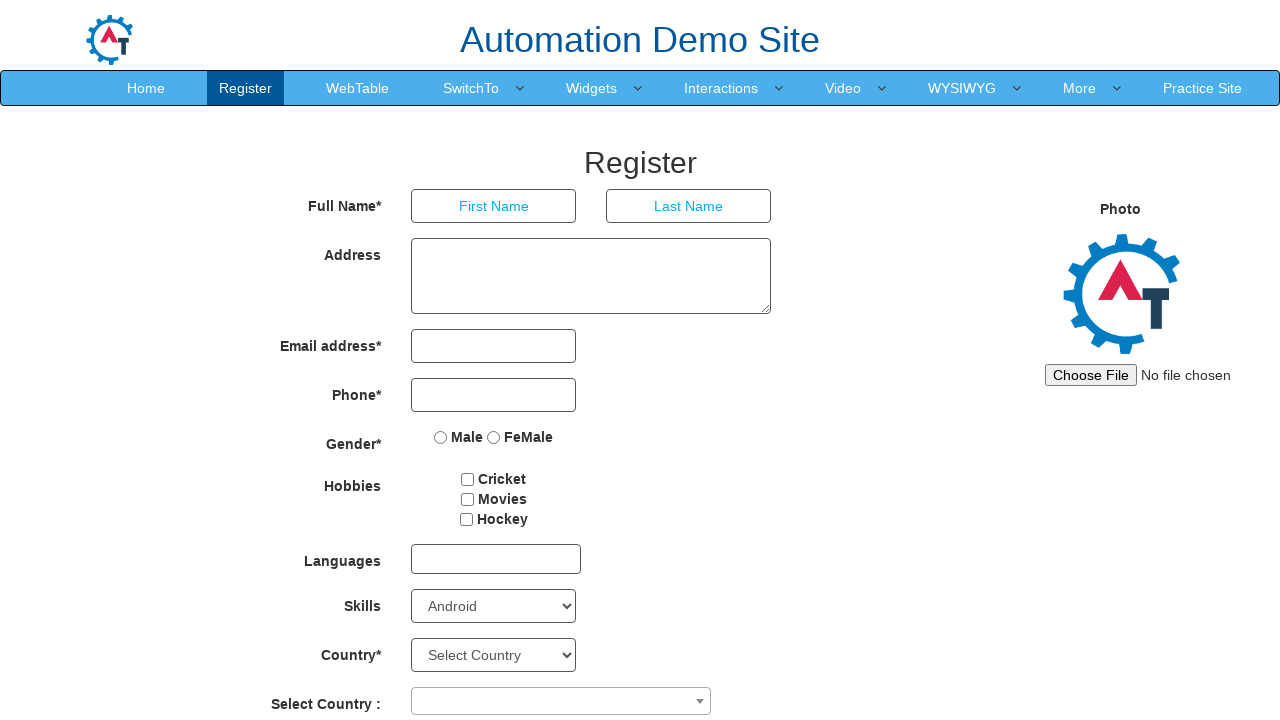

Collected option text #65: Software
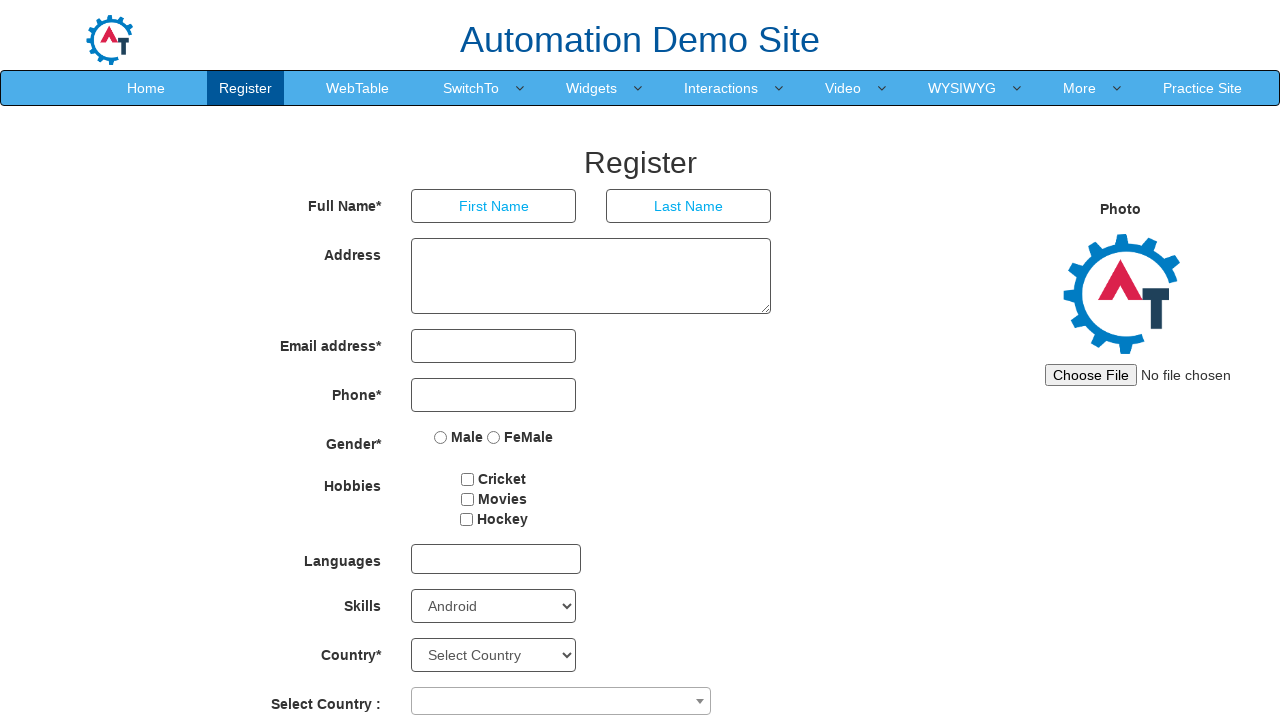

Collected option text #66: Spreadsheet
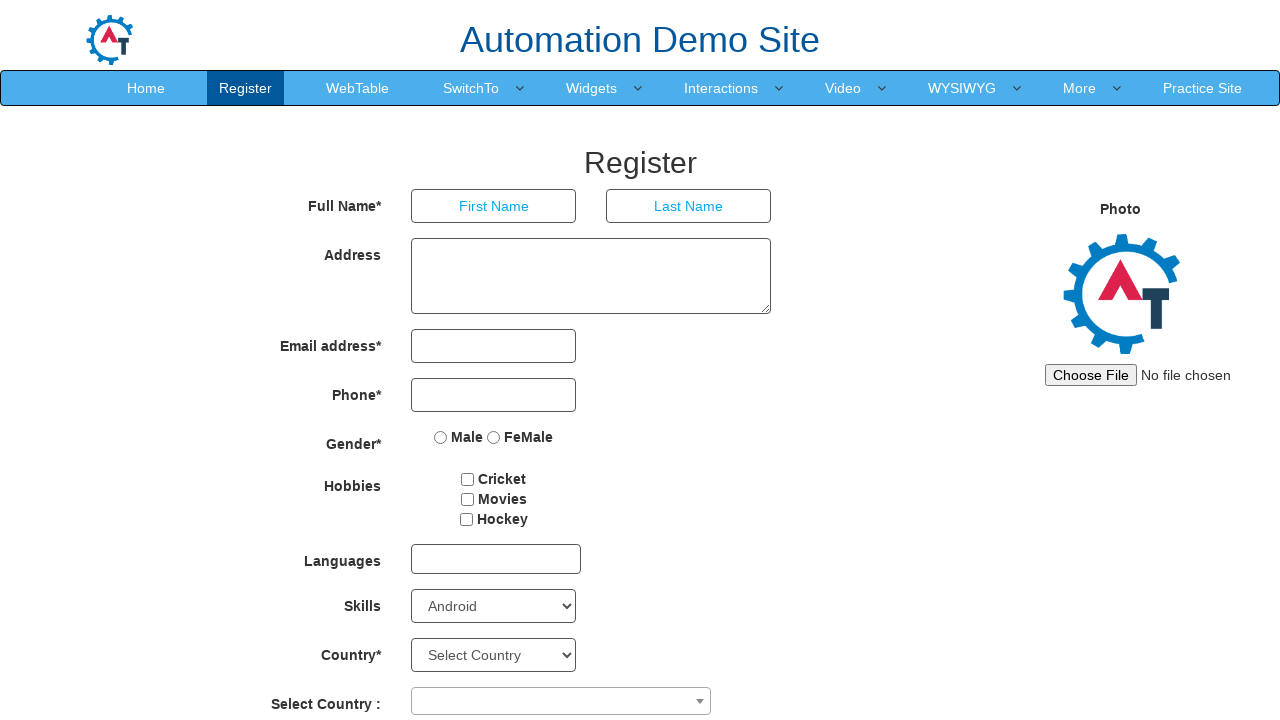

Collected option text #67: SQL
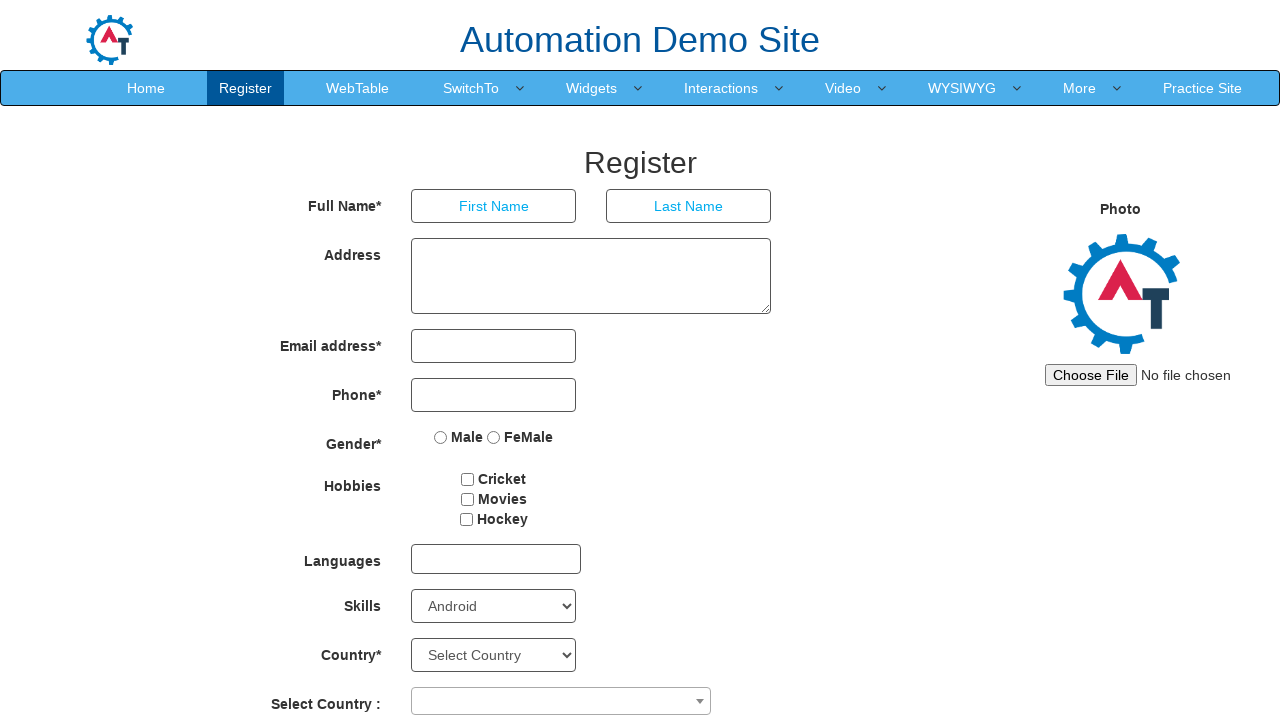

Collected option text #68: Support
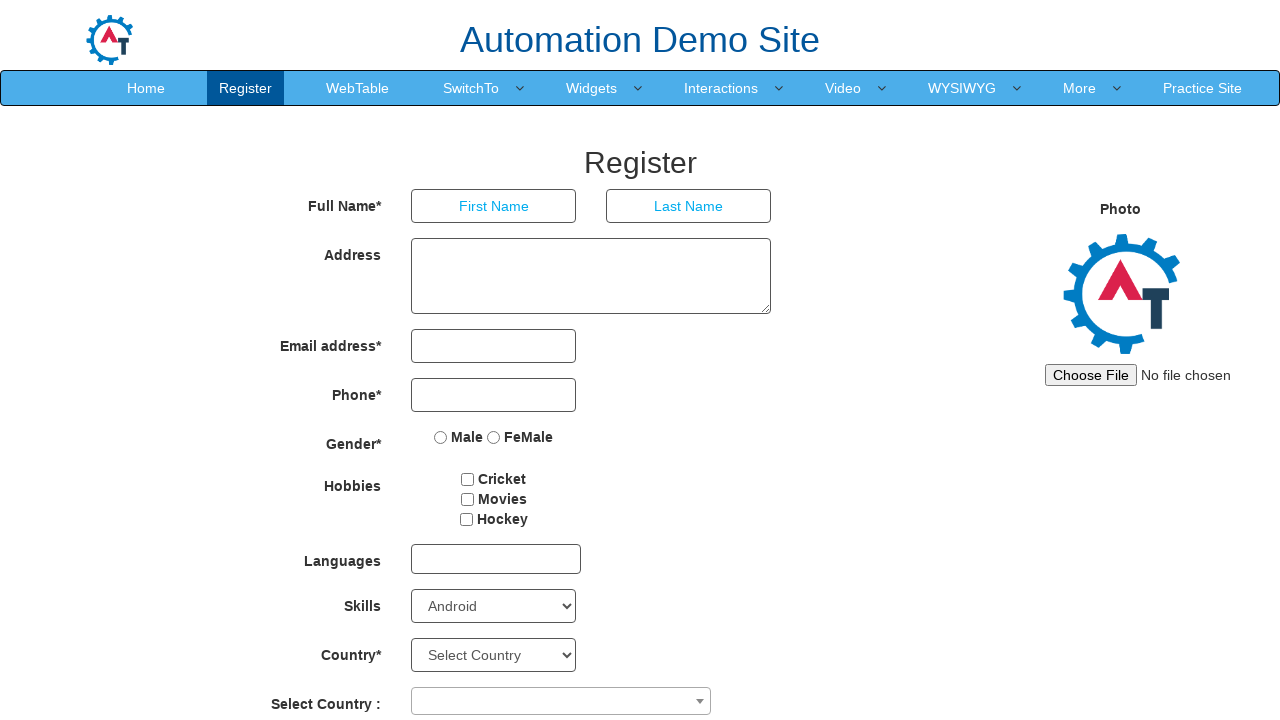

Collected option text #69: Systems Administration
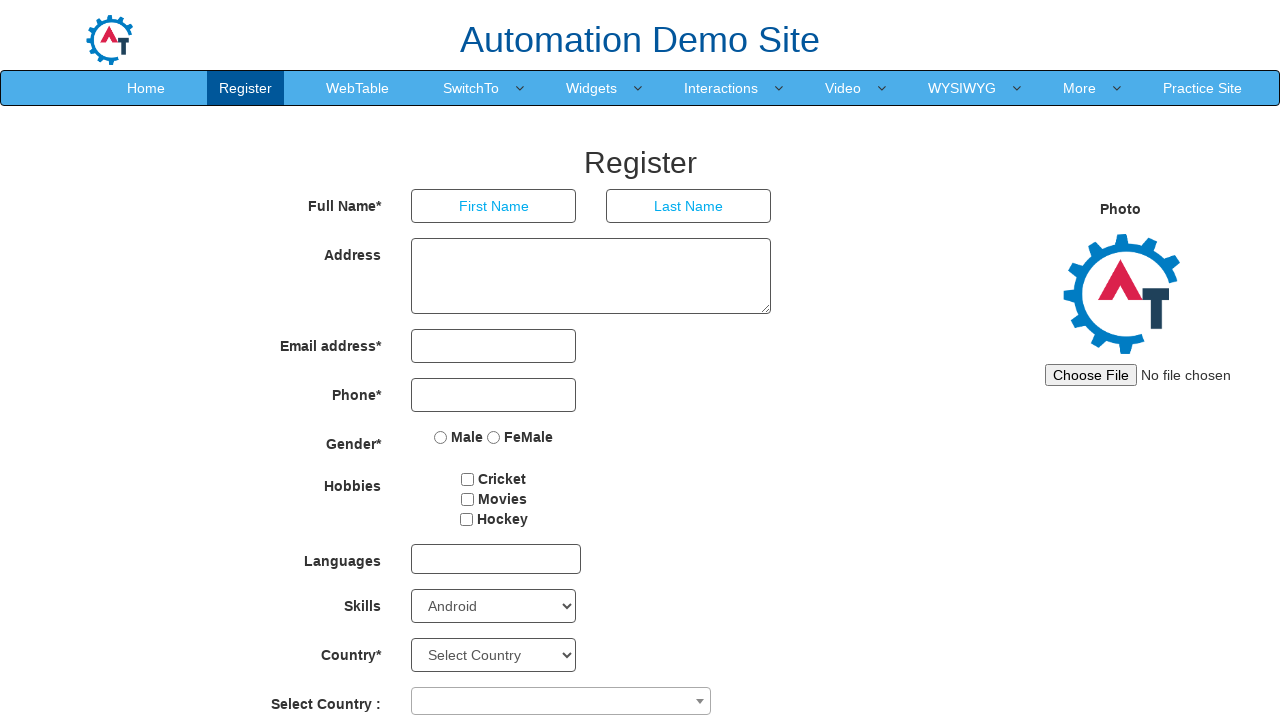

Collected option text #70: Tech Support
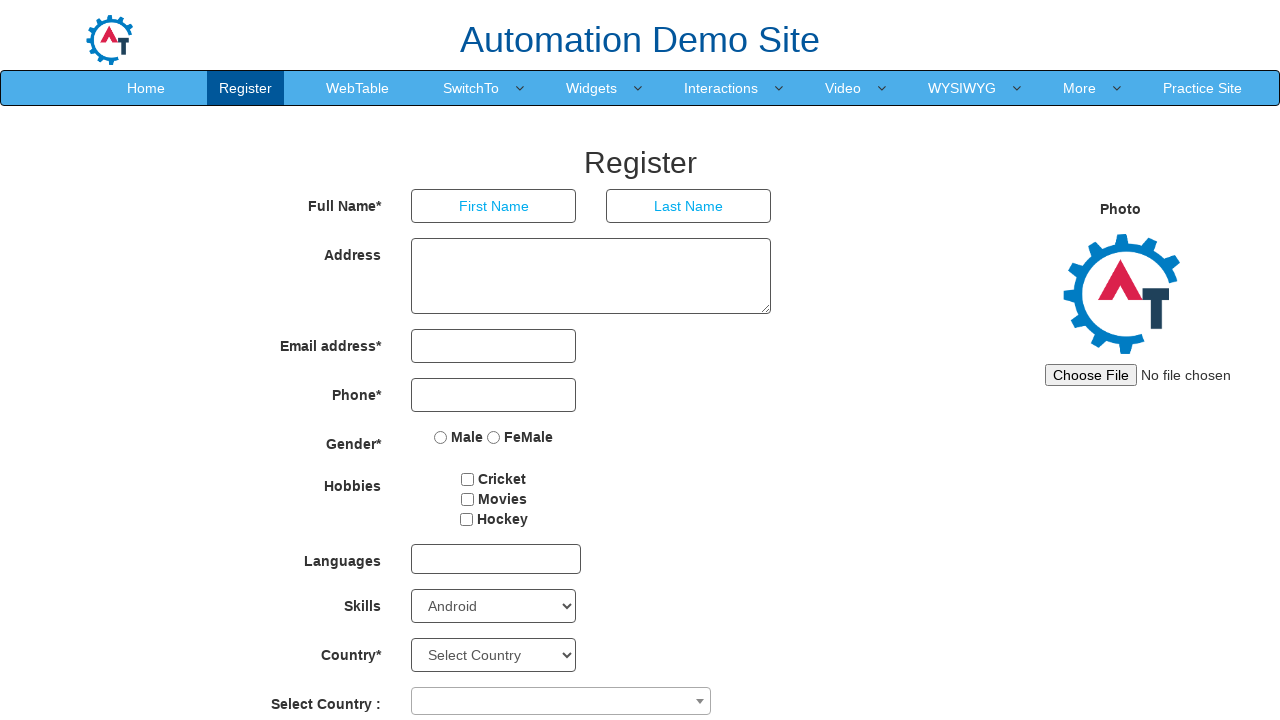

Collected option text #71: Troubleshooting
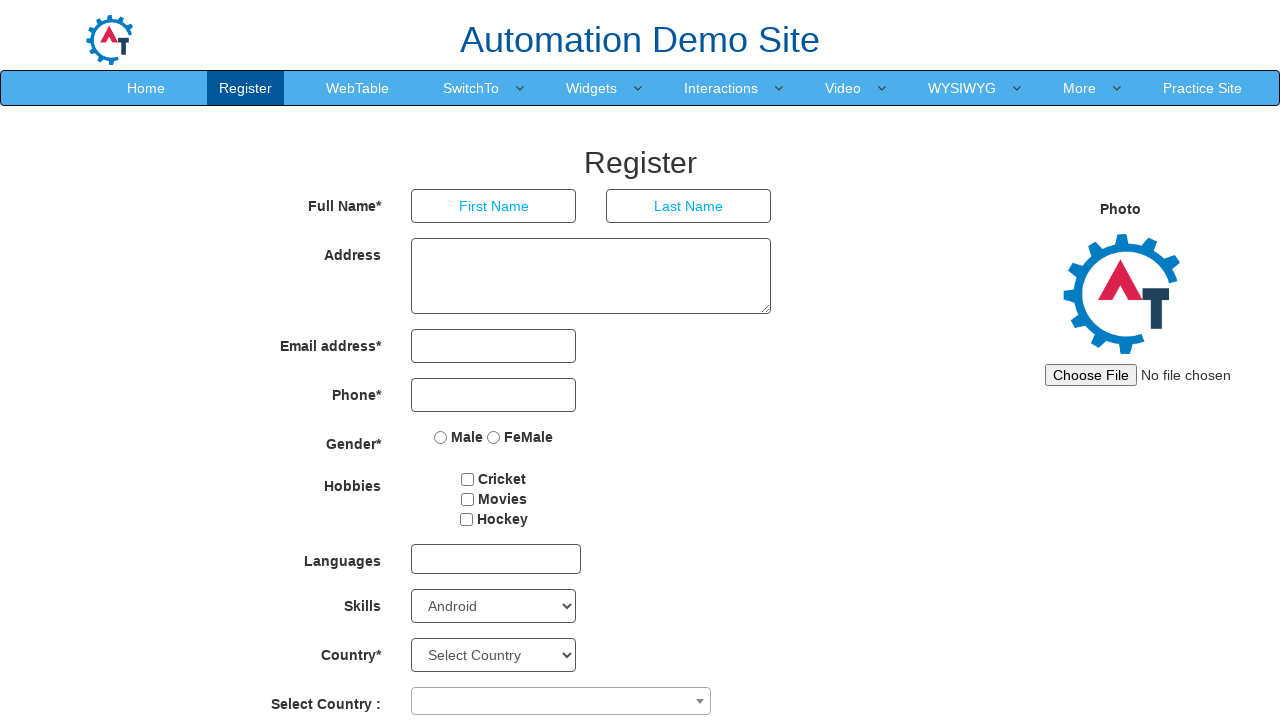

Collected option text #72: Unix
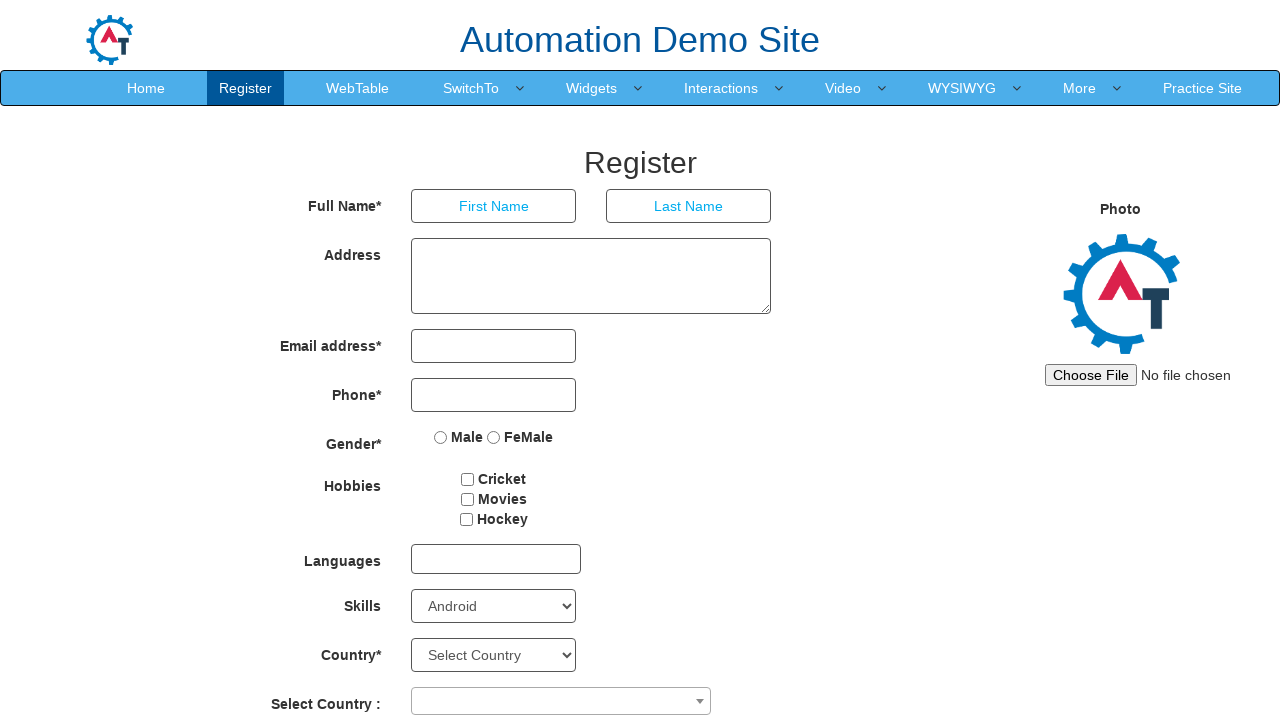

Collected option text #73: UI / UX
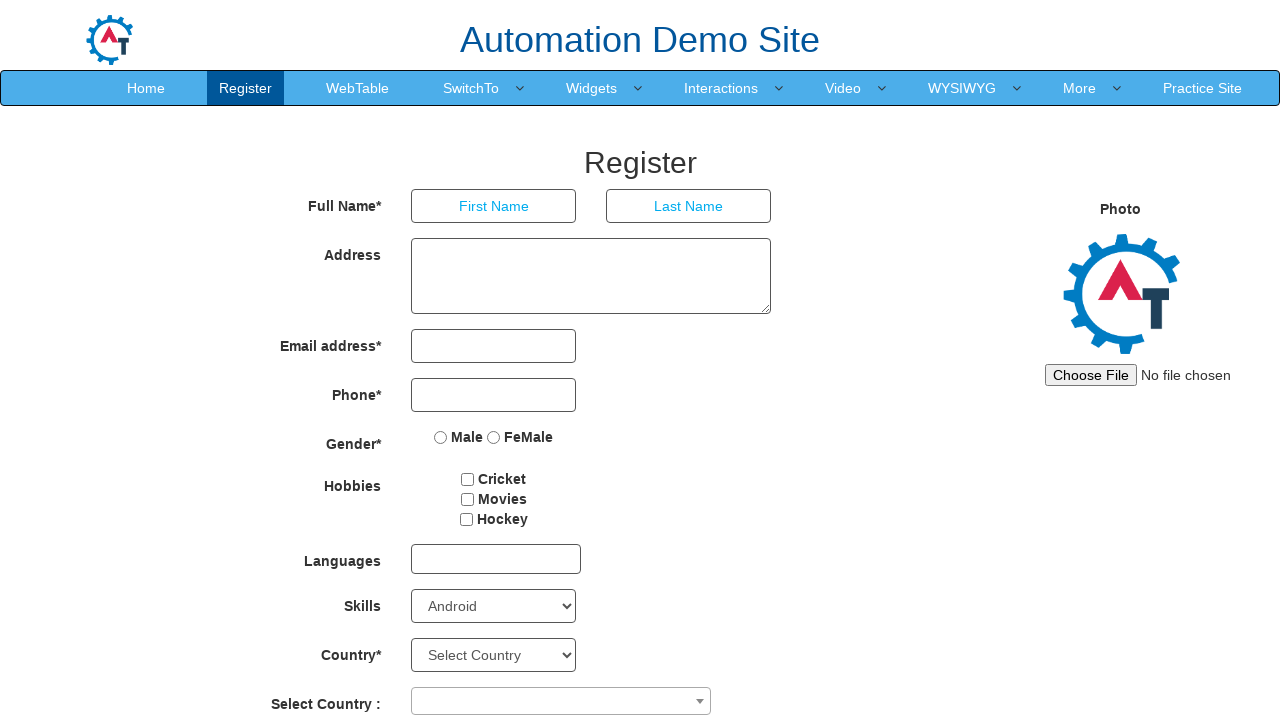

Collected option text #74: Web Page Design
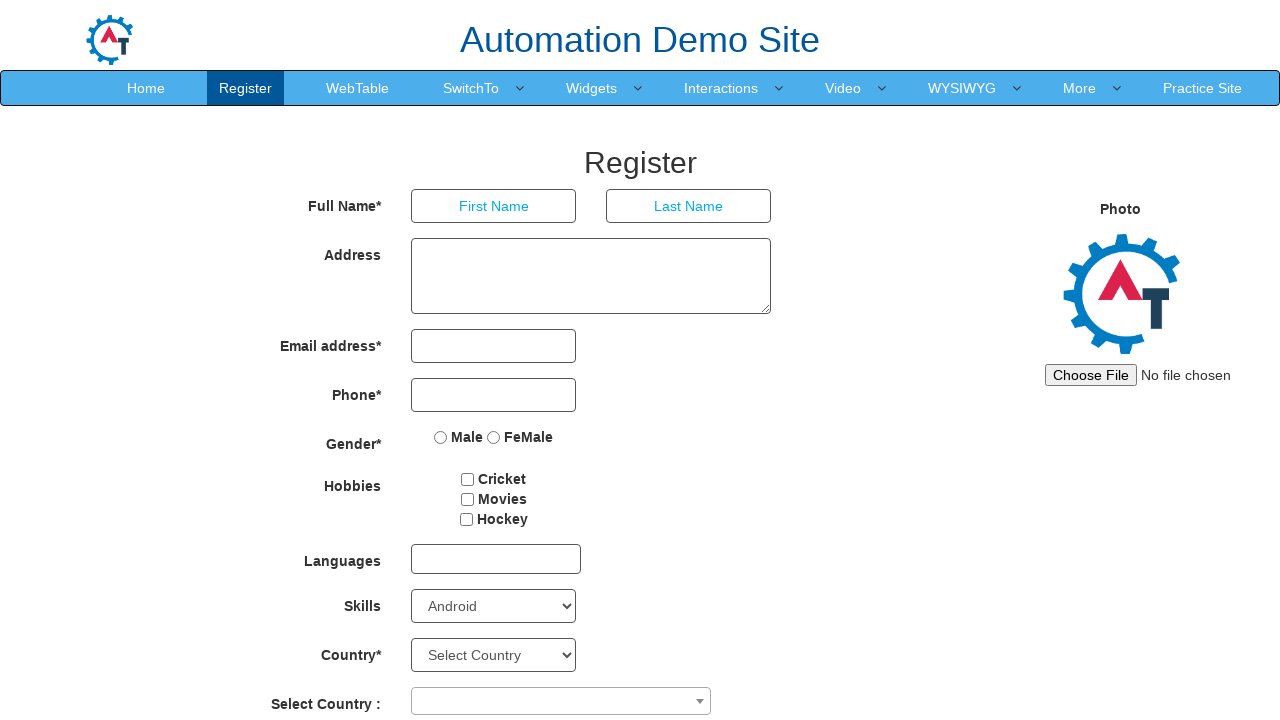

Collected option text #75: Windows
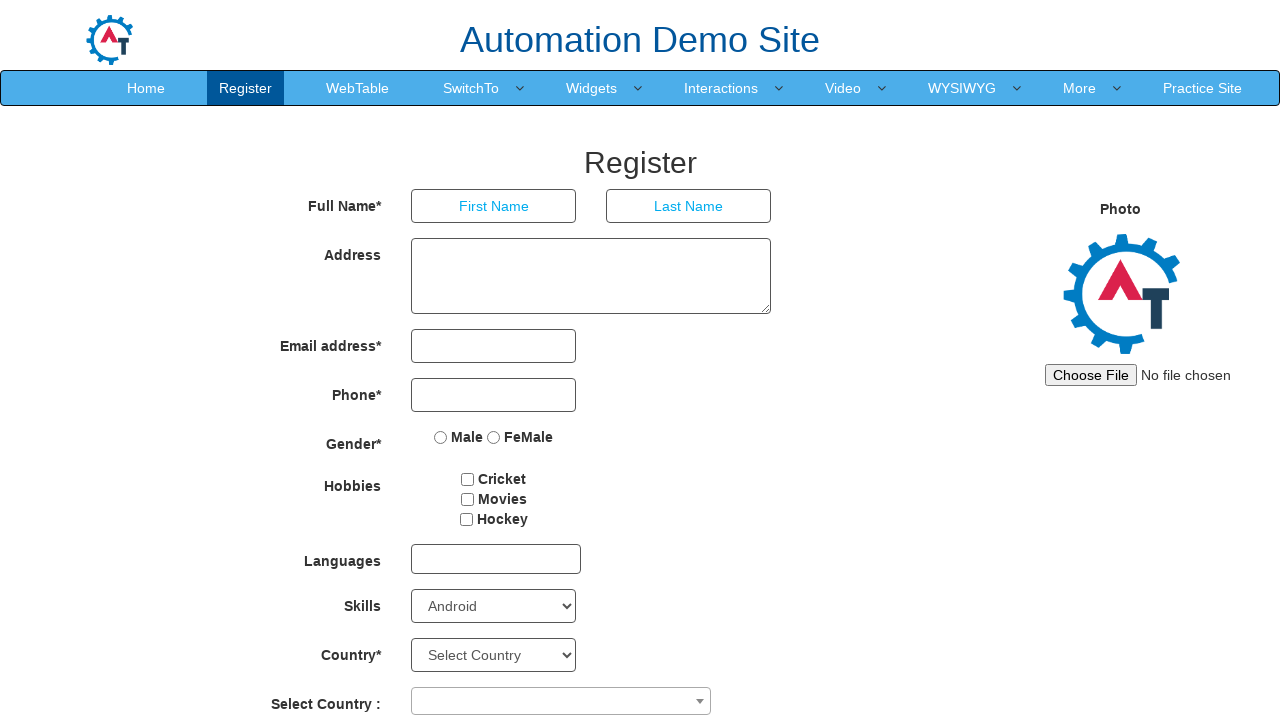

Collected option text #76: Word Processing
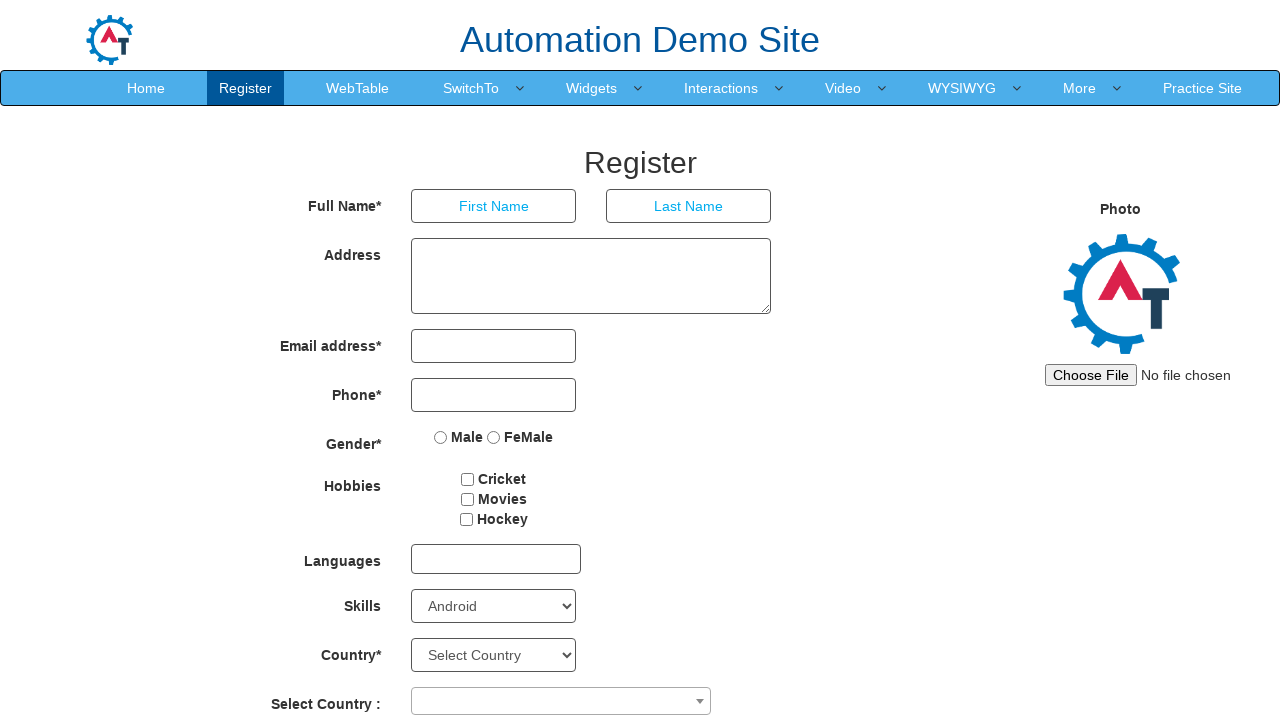

Collected option text #77: XML
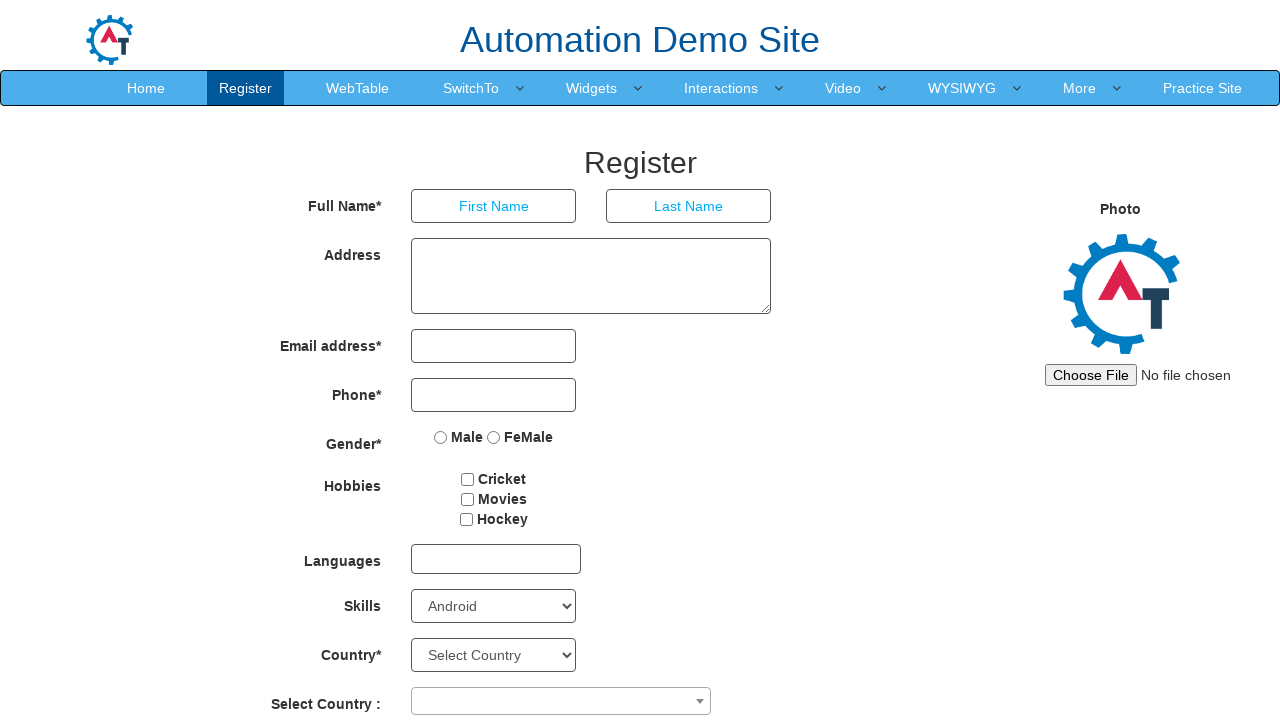

Collected option text #78: XHTML
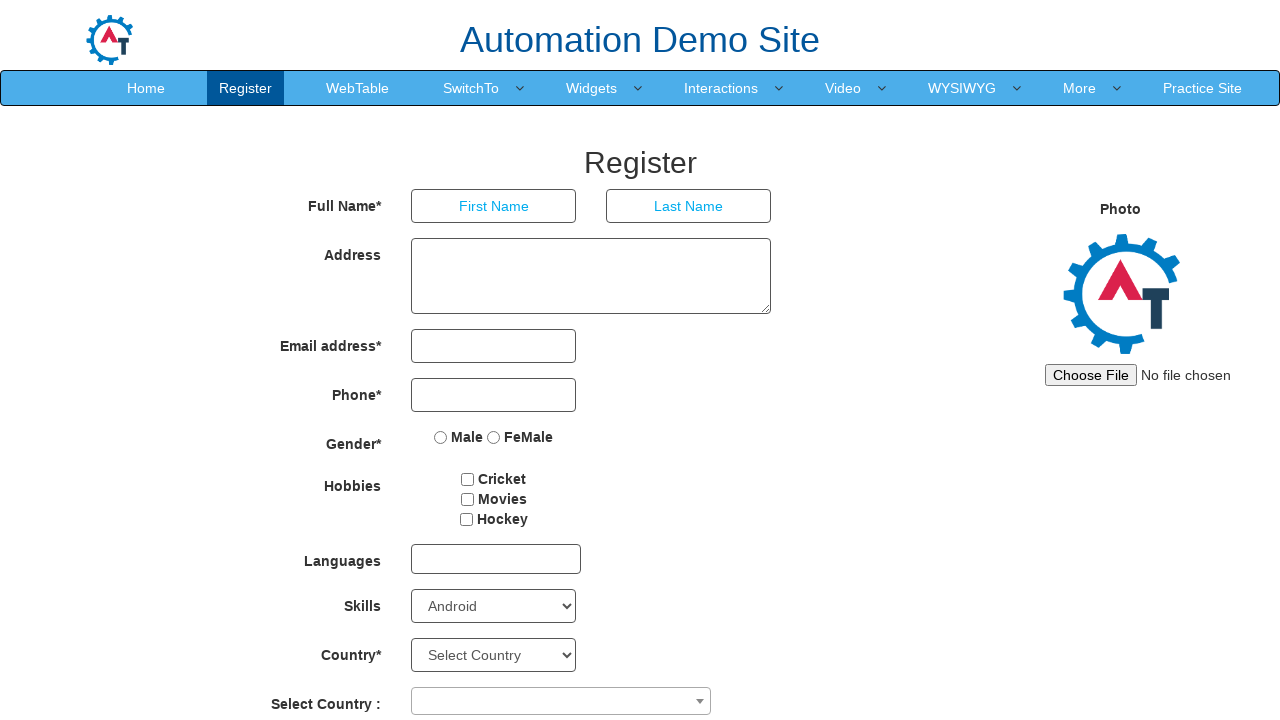

Completed collecting all dropdown option texts: 78 options
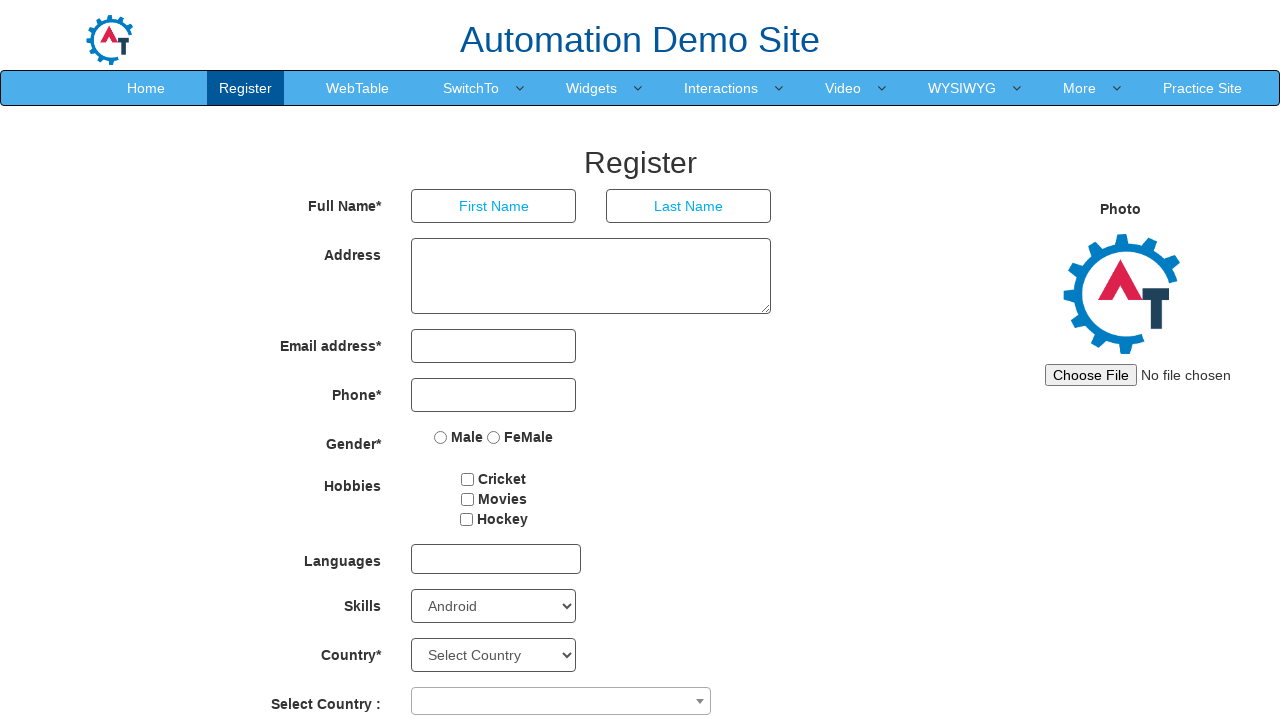

Checked if 'Microsoft Office' is available in dropdown: True
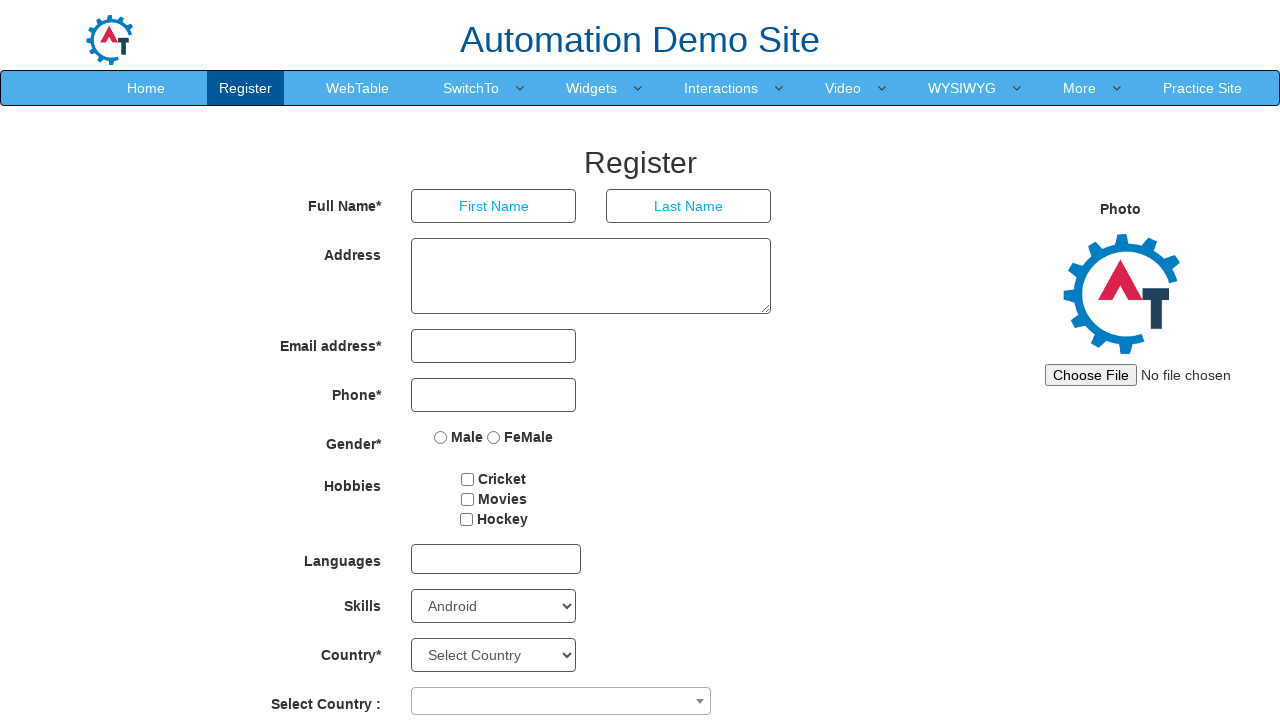

Checked if 'asdgasdgasdfg' is available in dropdown: False
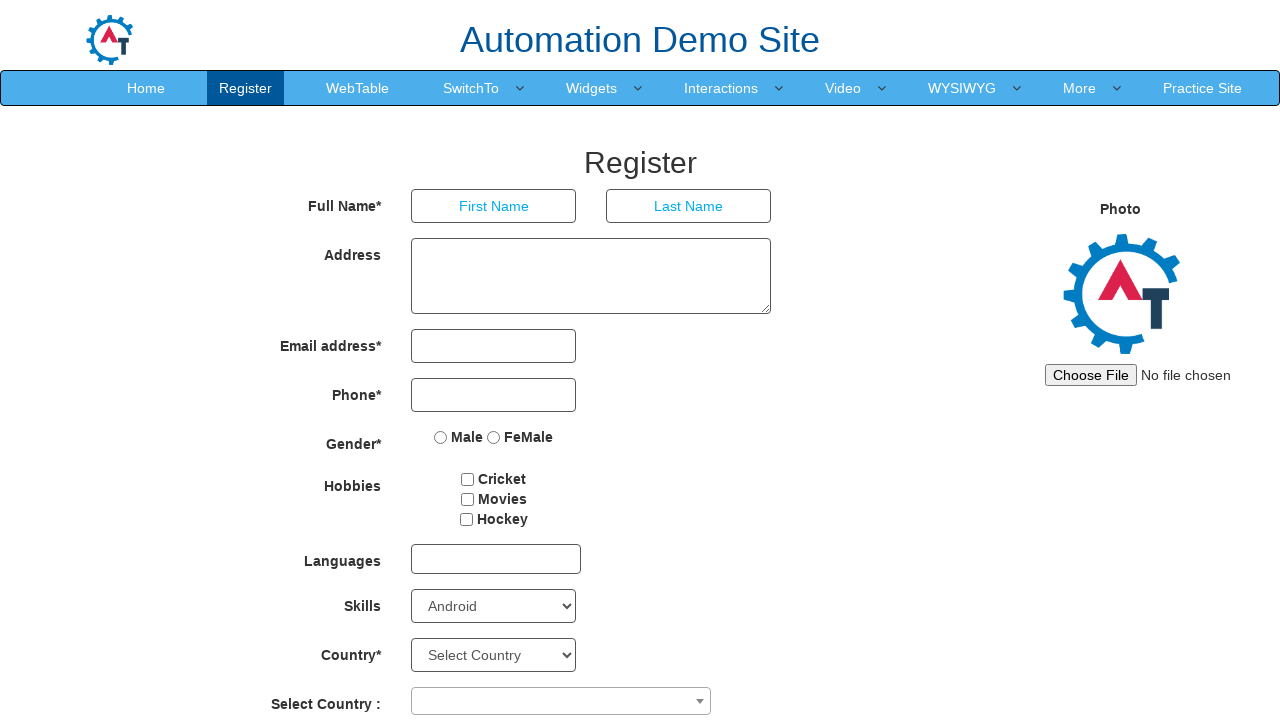

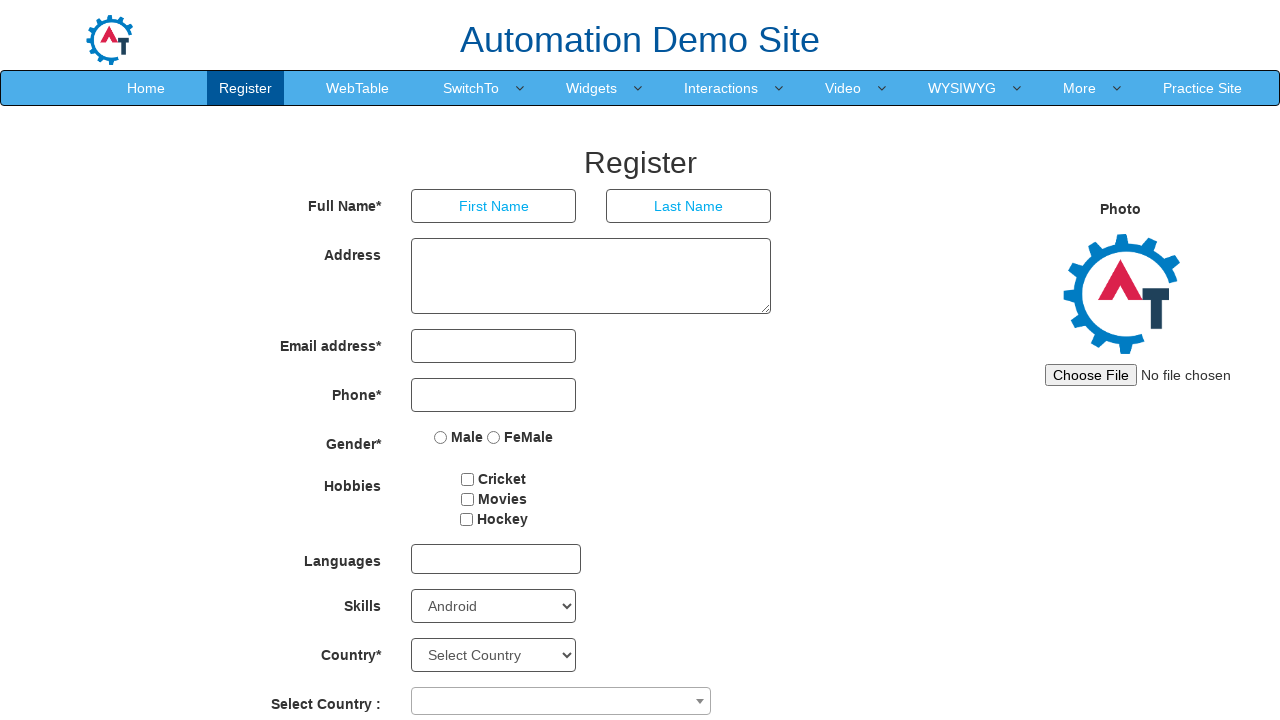